Fills out a large form with multiple text input fields using randomly generated words and submits it

Starting URL: http://suninjuly.github.io/huge_form.html

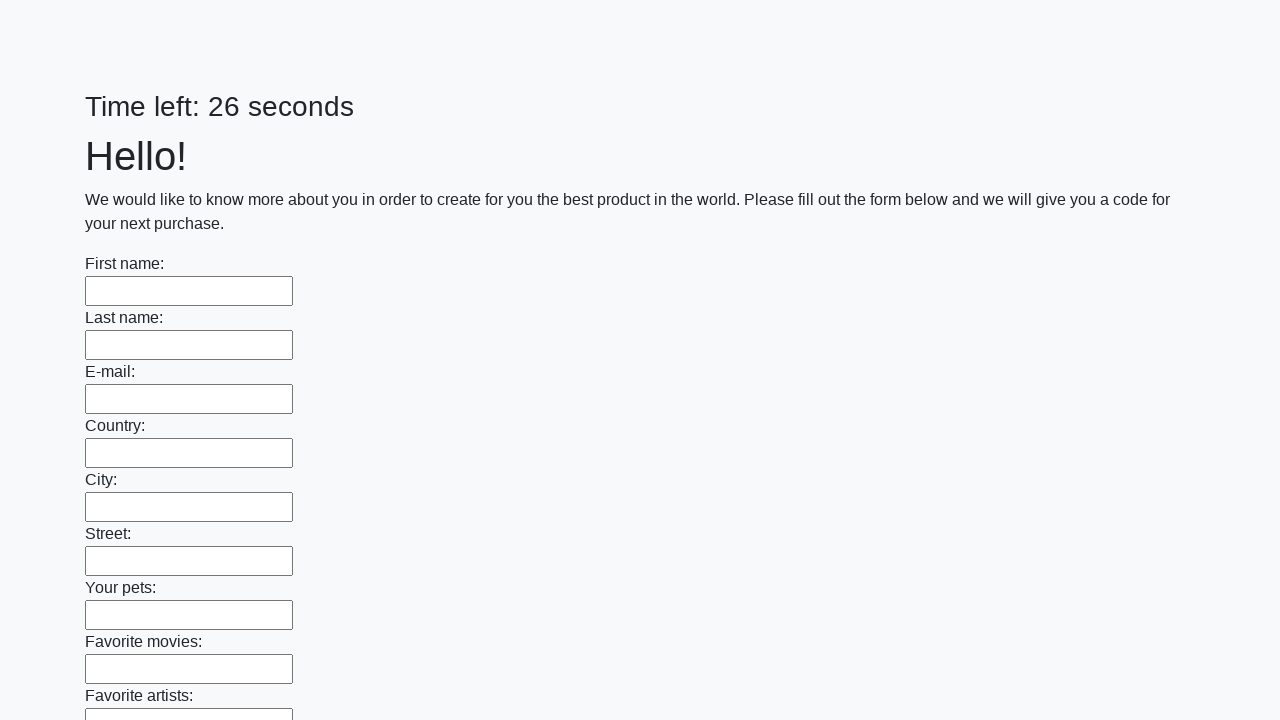

Located all text input fields in the form
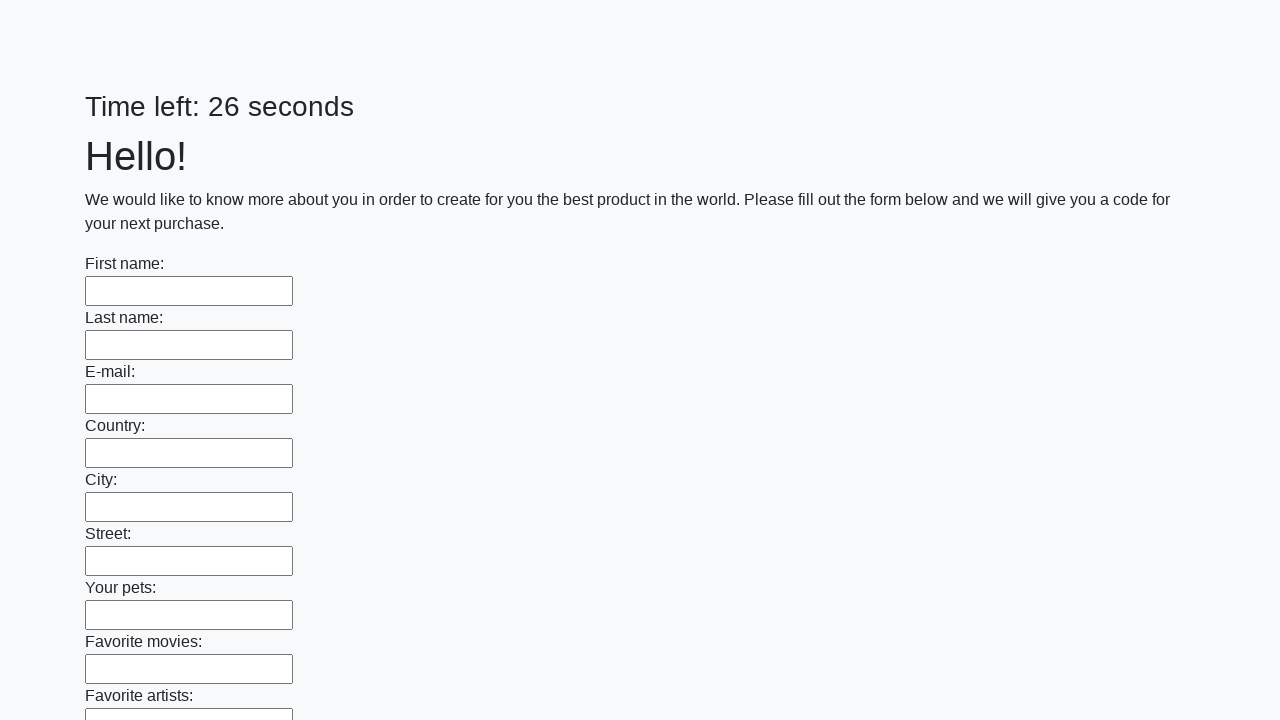

Filled a text input field with 'marble' on input[type='text'] >> nth=0
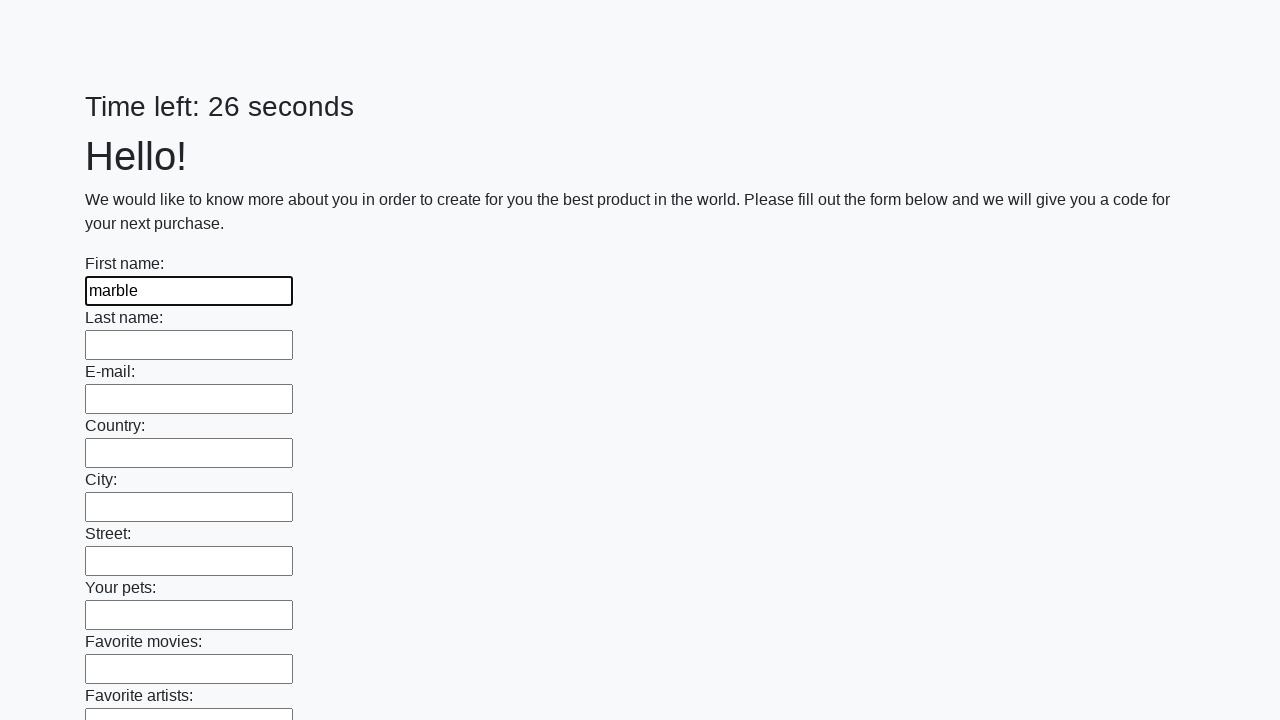

Filled a text input field with 'mountain' on input[type='text'] >> nth=1
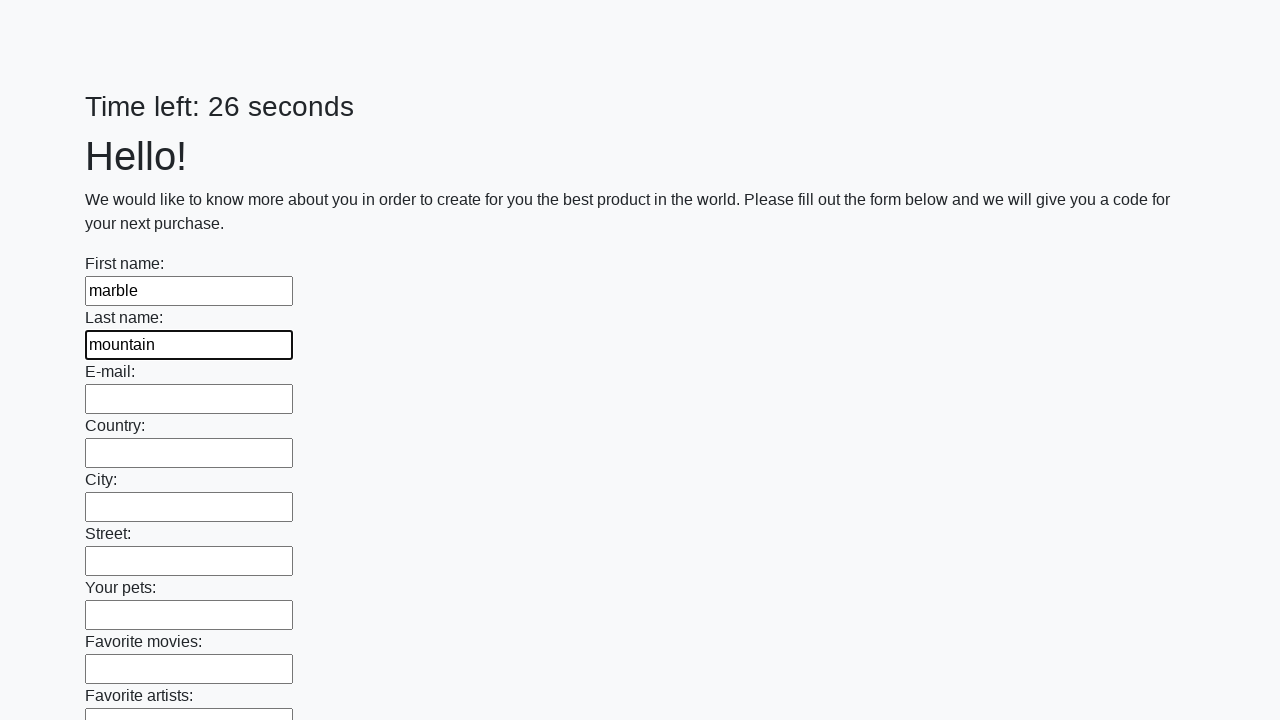

Filled a text input field with 'oasis' on input[type='text'] >> nth=2
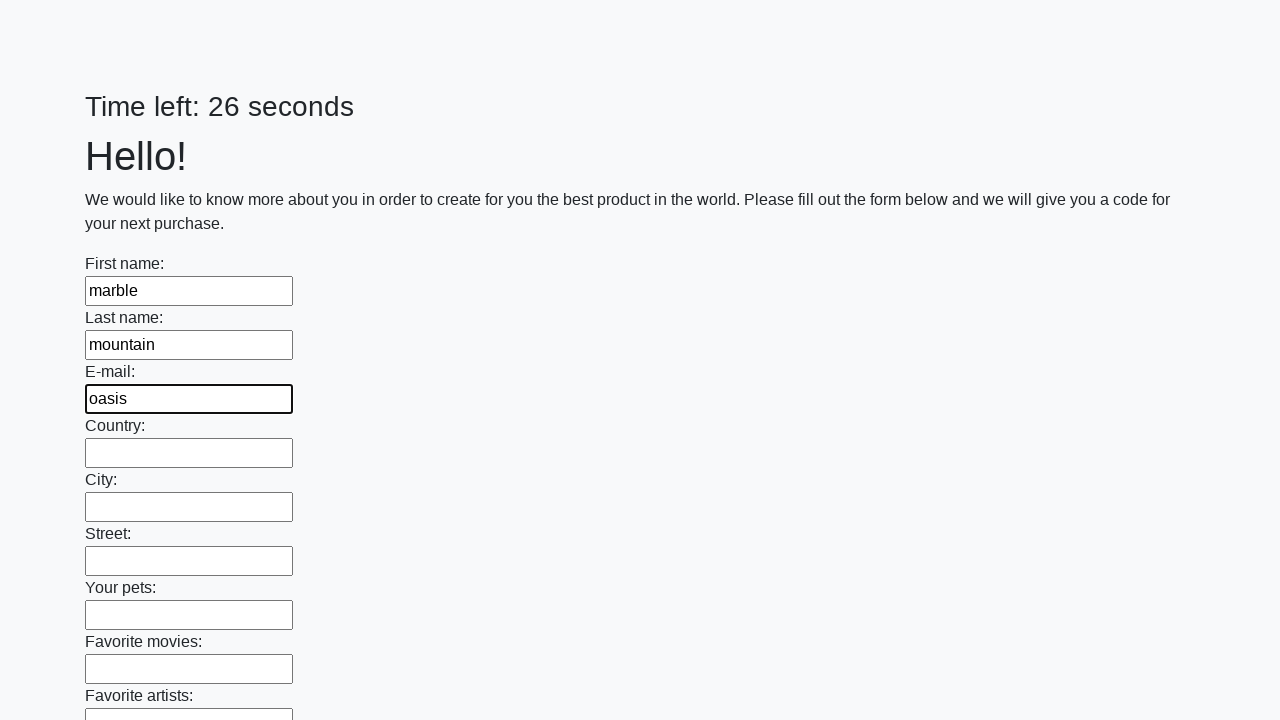

Filled a text input field with 'oasis' on input[type='text'] >> nth=3
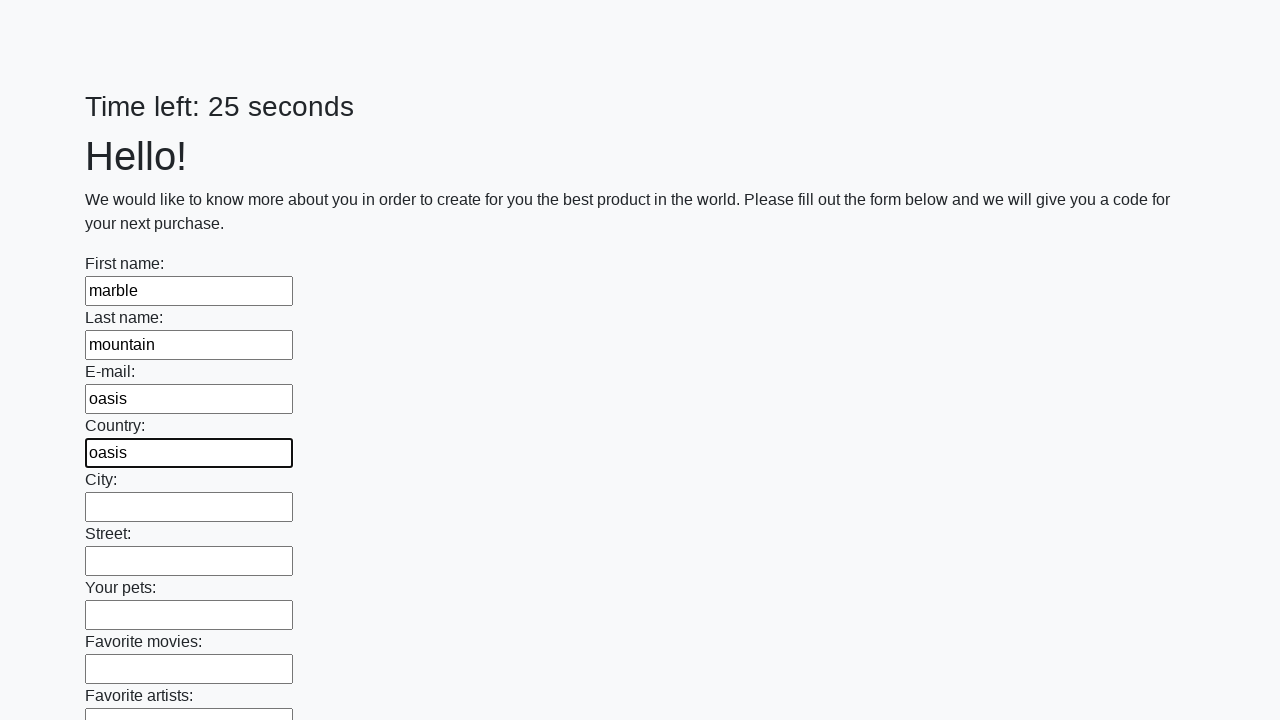

Filled a text input field with 'diamond' on input[type='text'] >> nth=4
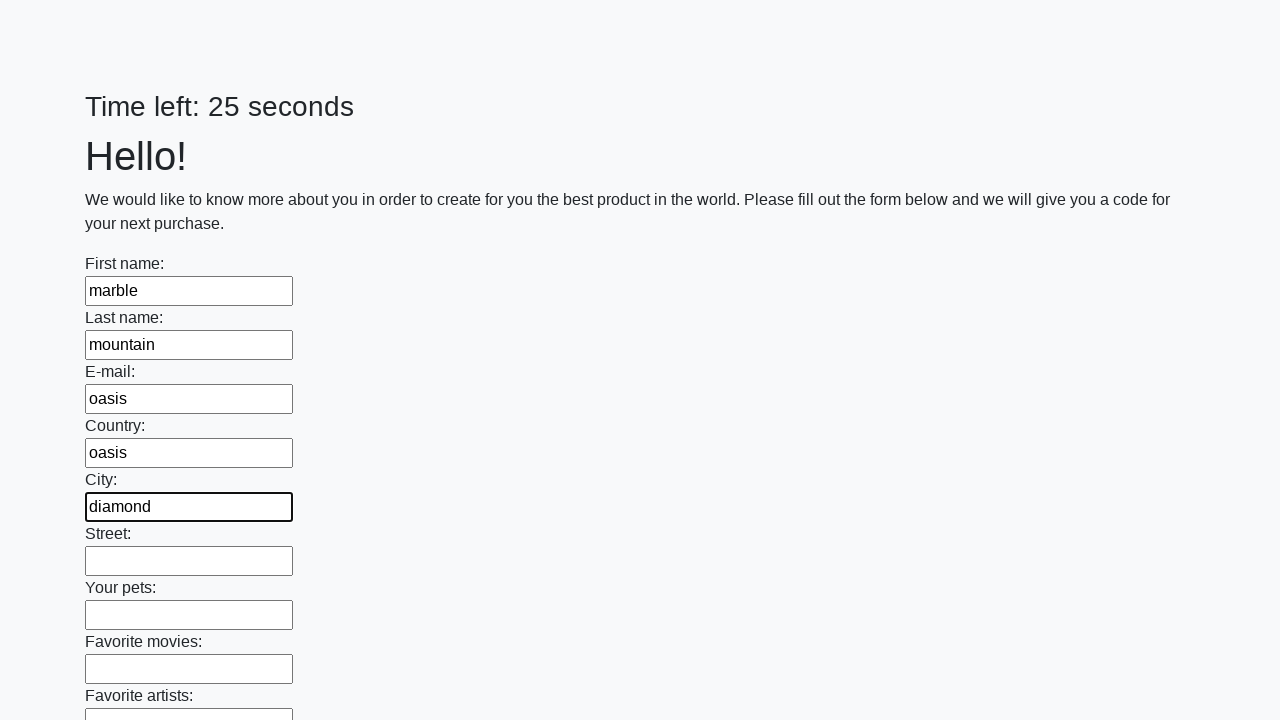

Filled a text input field with 'forest' on input[type='text'] >> nth=5
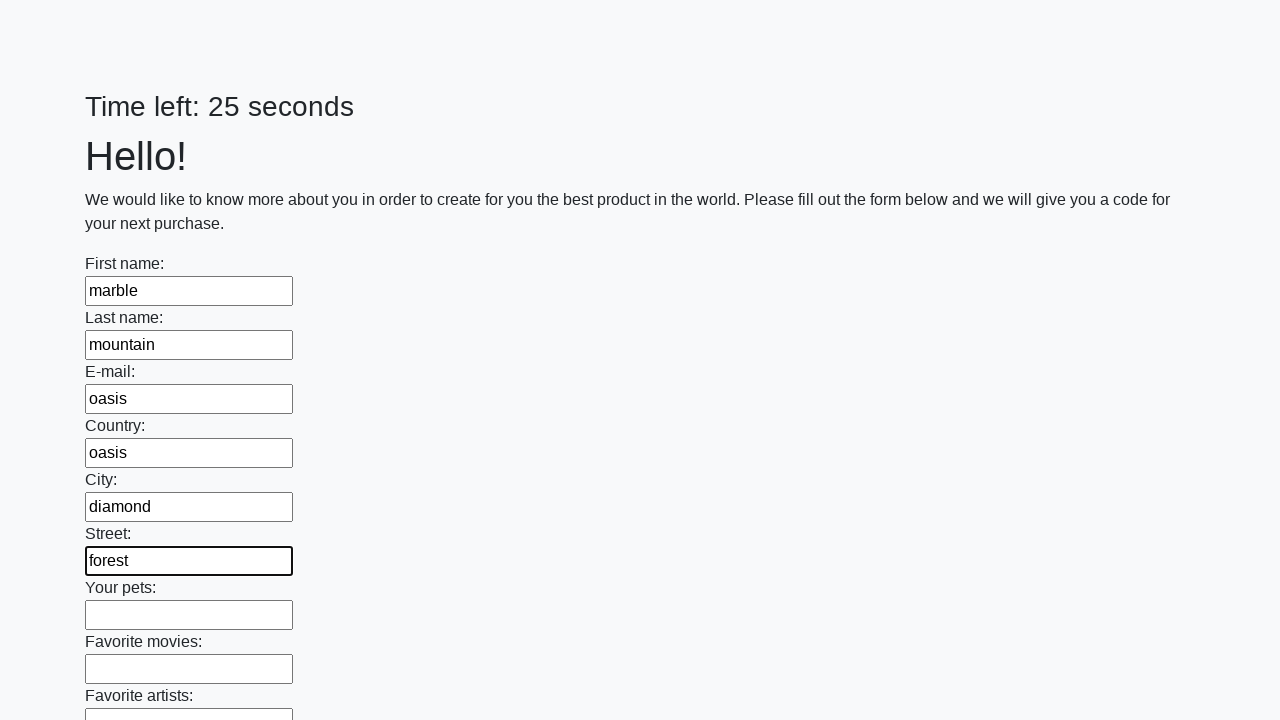

Filled a text input field with 'zephyr' on input[type='text'] >> nth=6
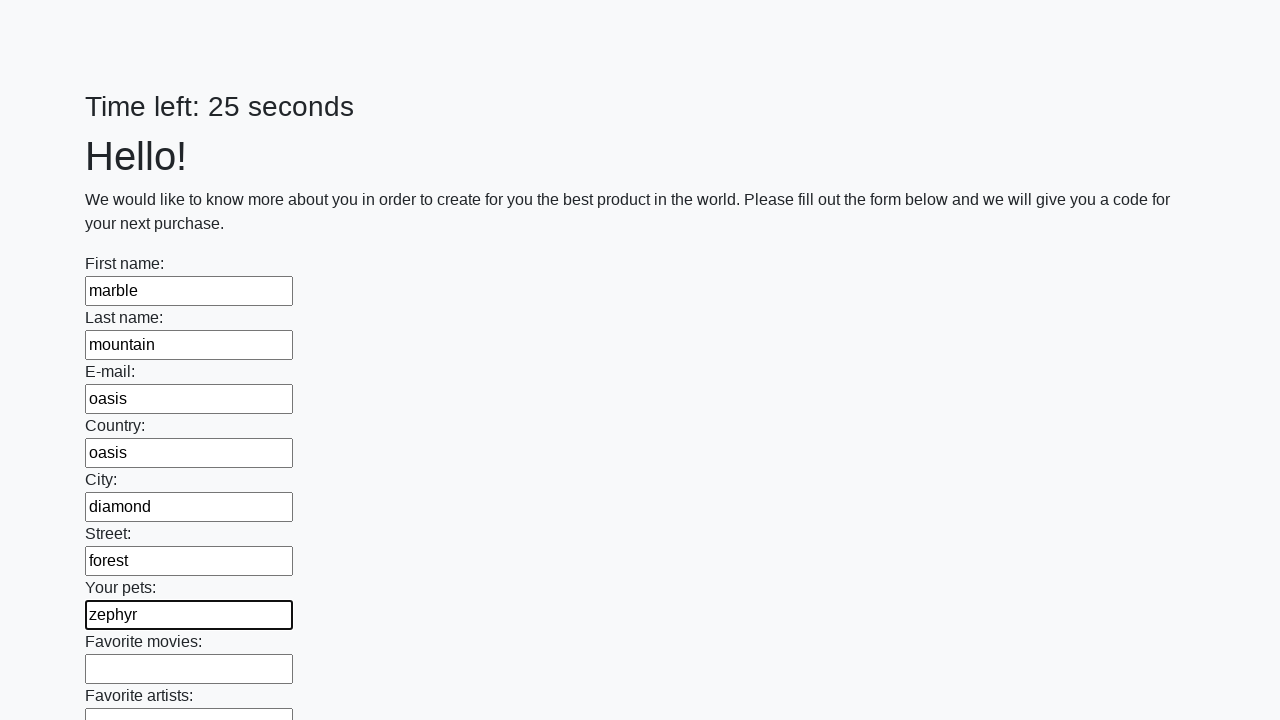

Filled a text input field with 'orbit' on input[type='text'] >> nth=7
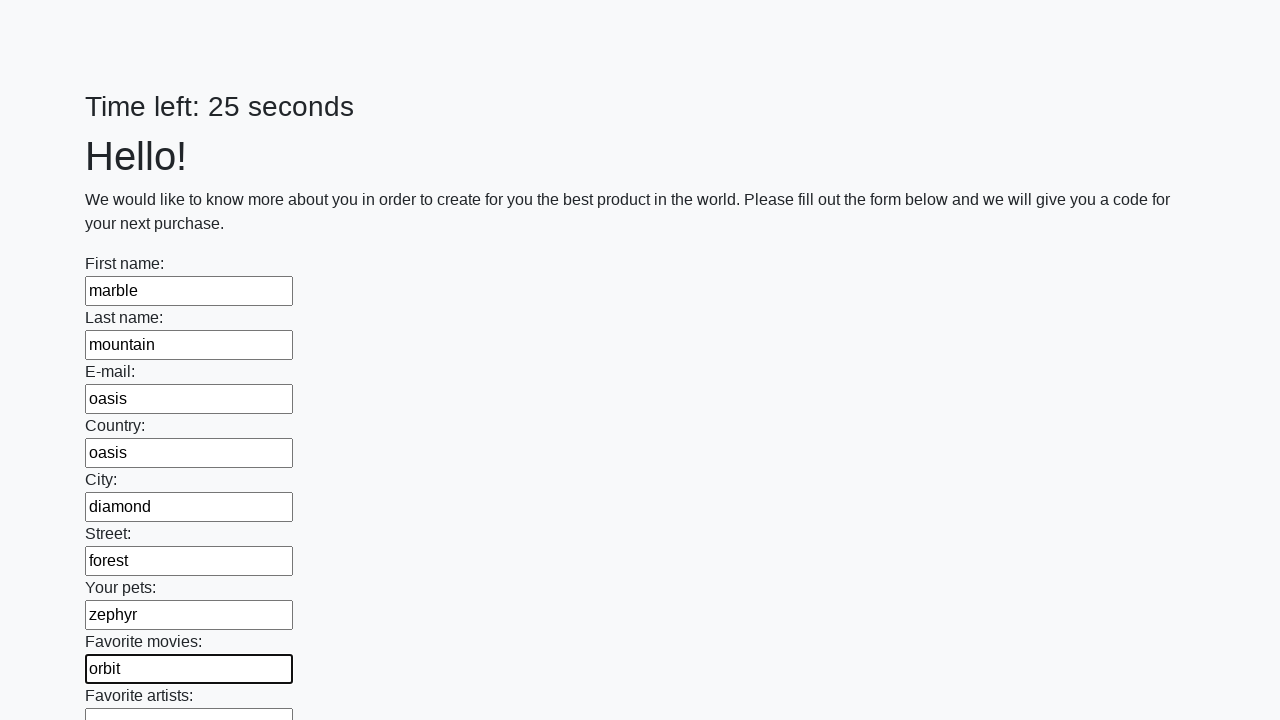

Filled a text input field with 'uniform' on input[type='text'] >> nth=8
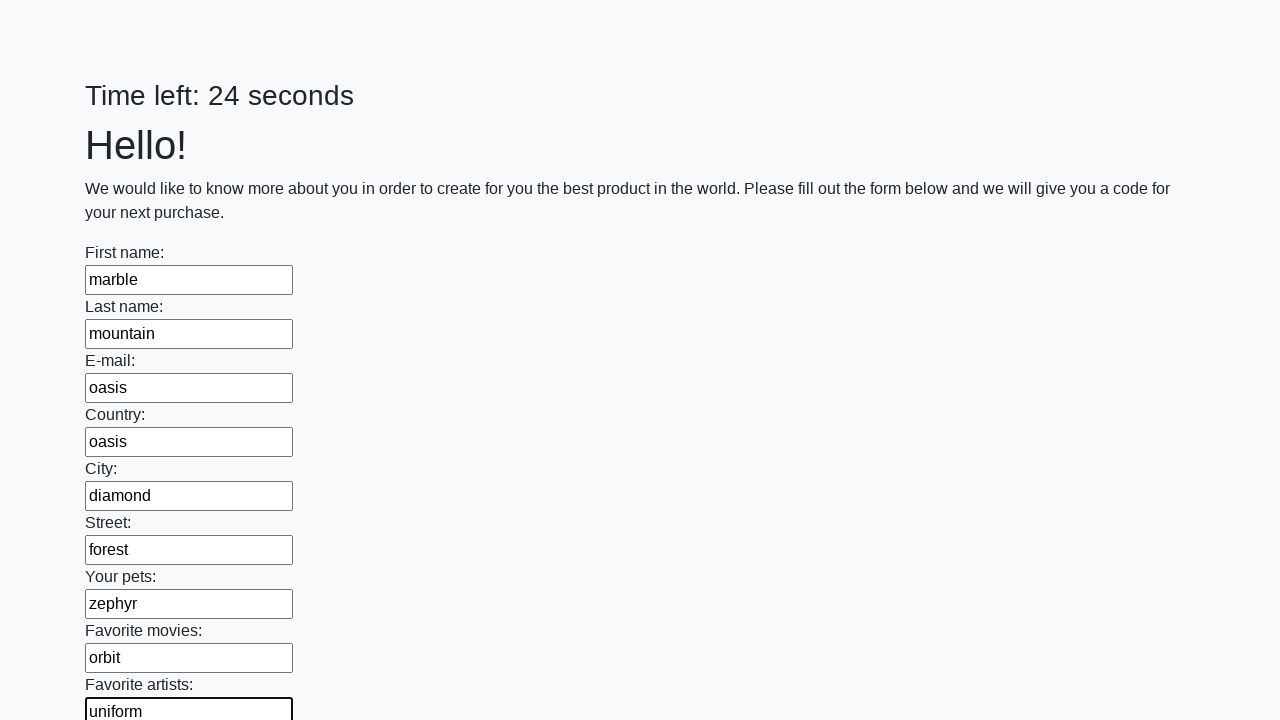

Filled a text input field with 'vibrant' on input[type='text'] >> nth=9
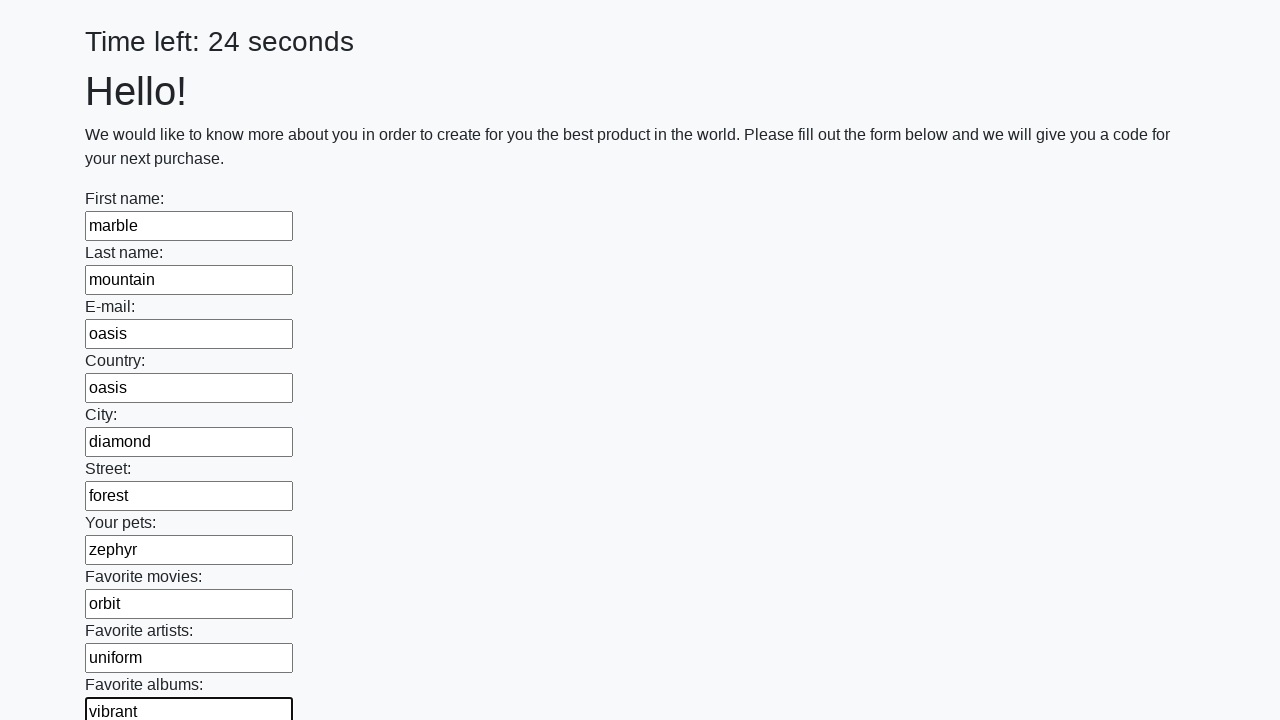

Filled a text input field with 'utopia' on input[type='text'] >> nth=10
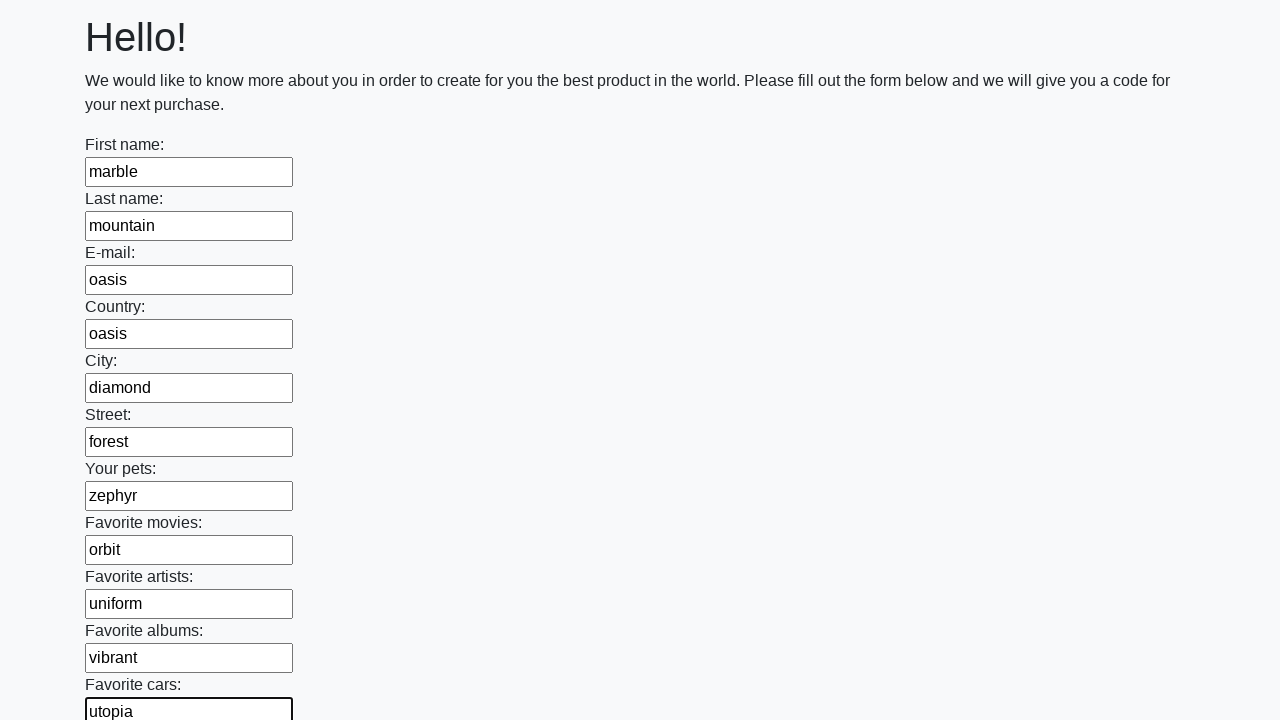

Filled a text input field with 'utopia' on input[type='text'] >> nth=11
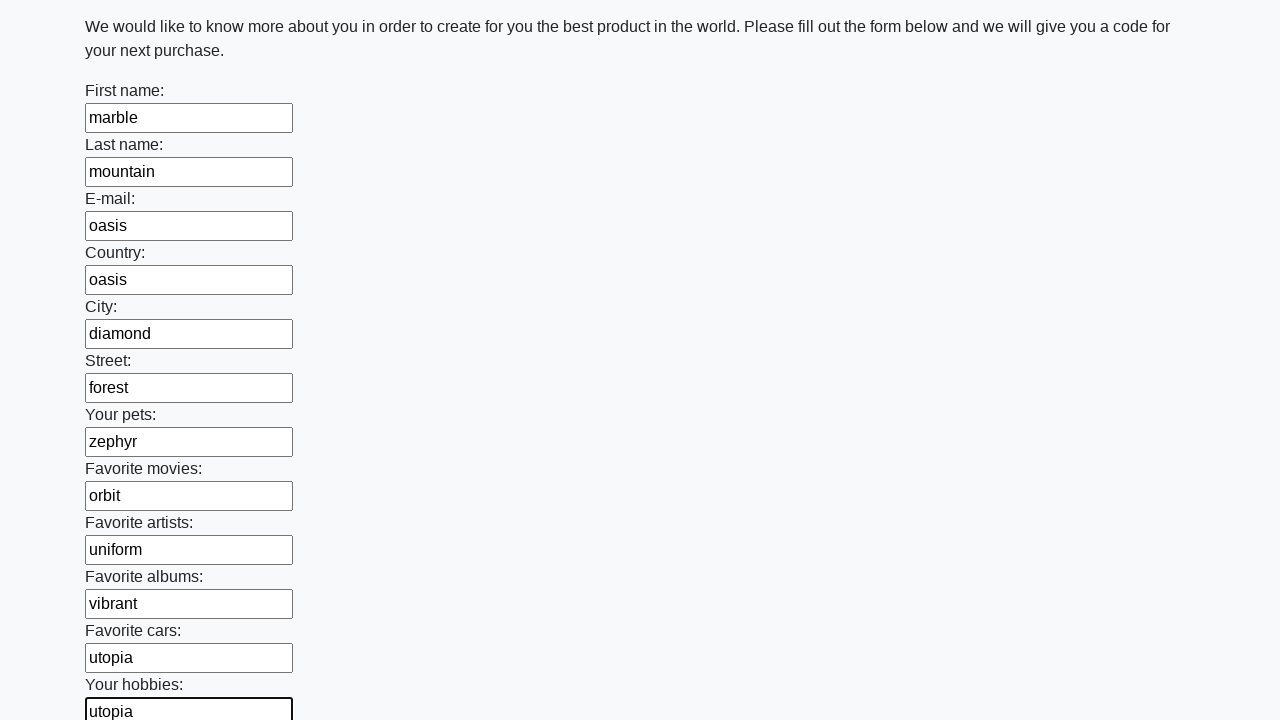

Filled a text input field with 'infinity' on input[type='text'] >> nth=12
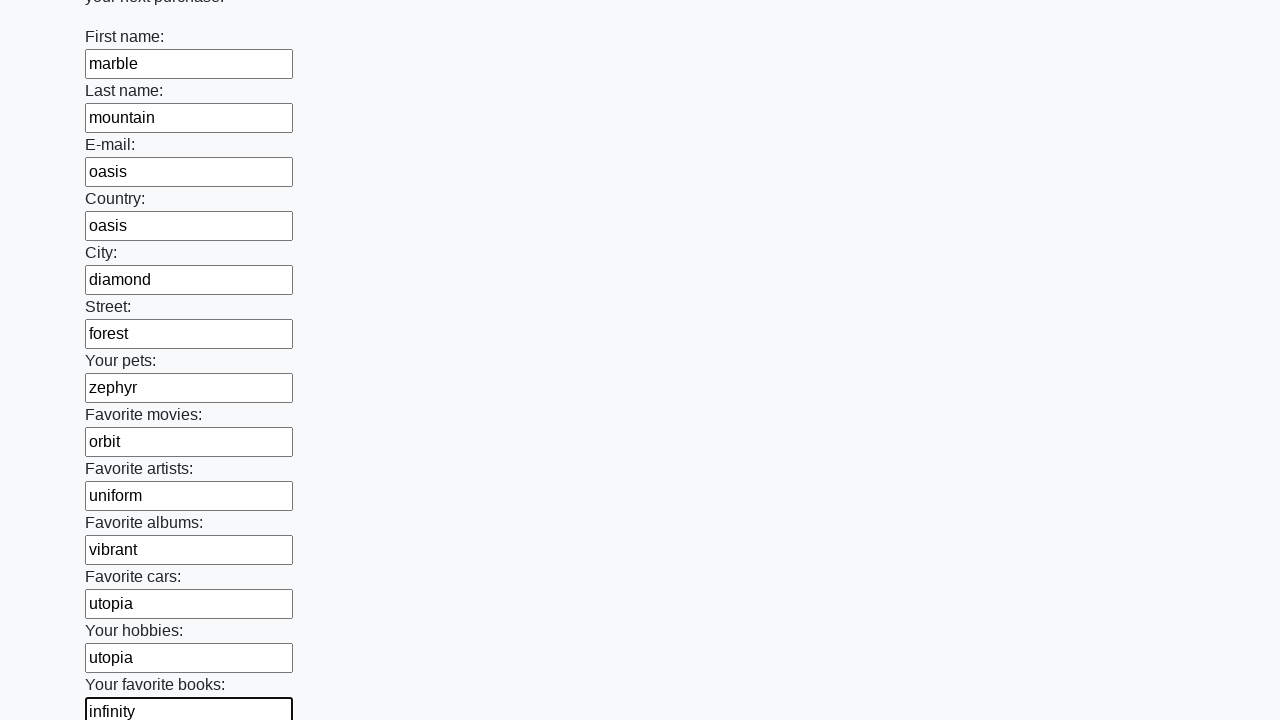

Filled a text input field with 'glacier' on input[type='text'] >> nth=13
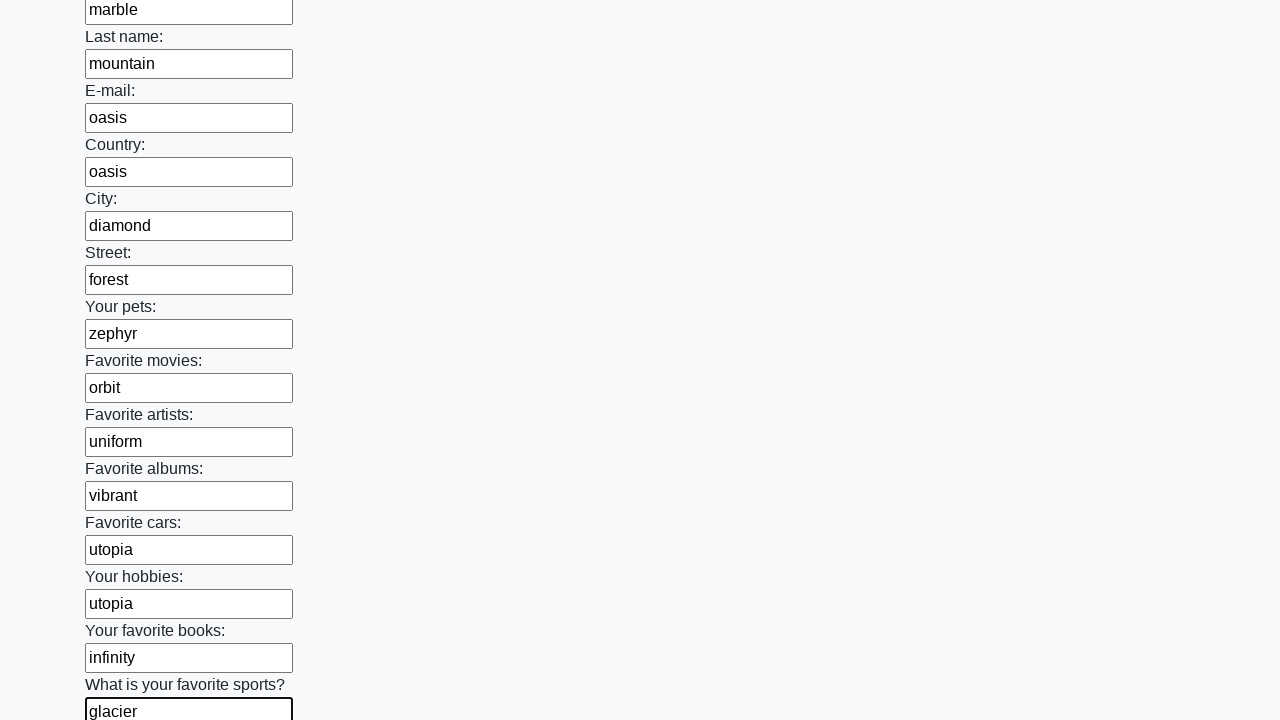

Filled a text input field with 'dream' on input[type='text'] >> nth=14
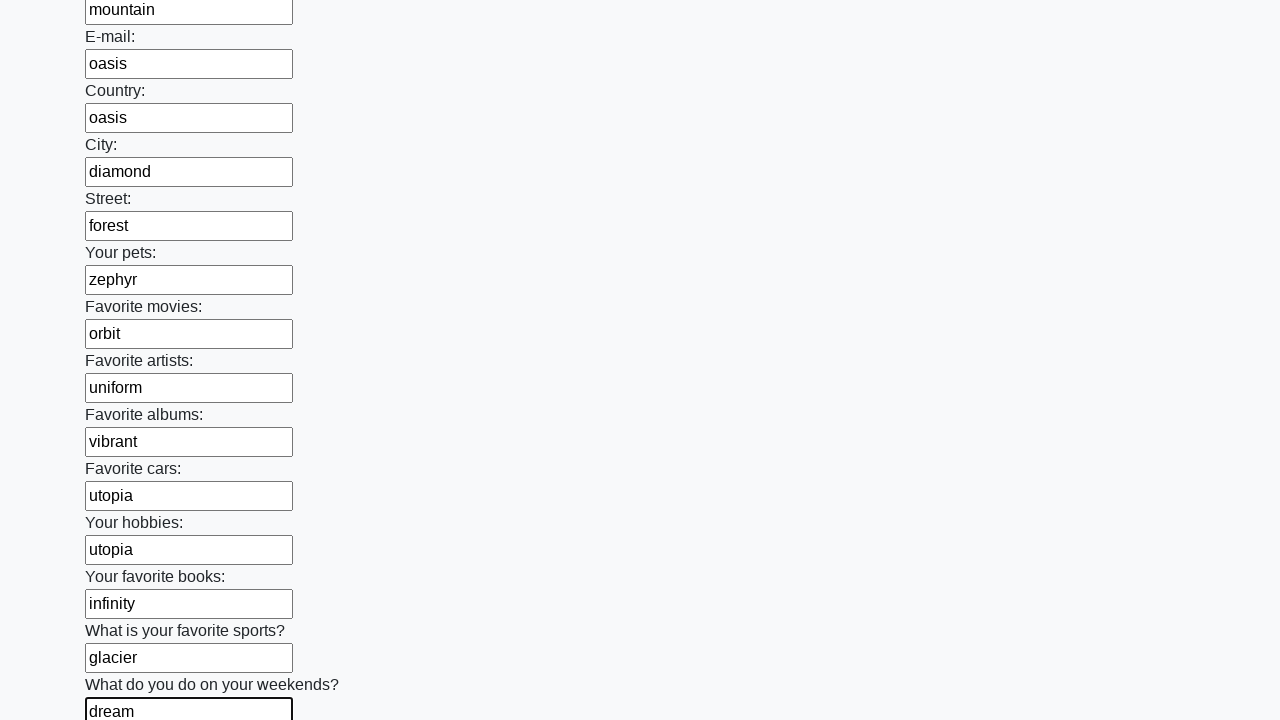

Filled a text input field with 'xenon' on input[type='text'] >> nth=15
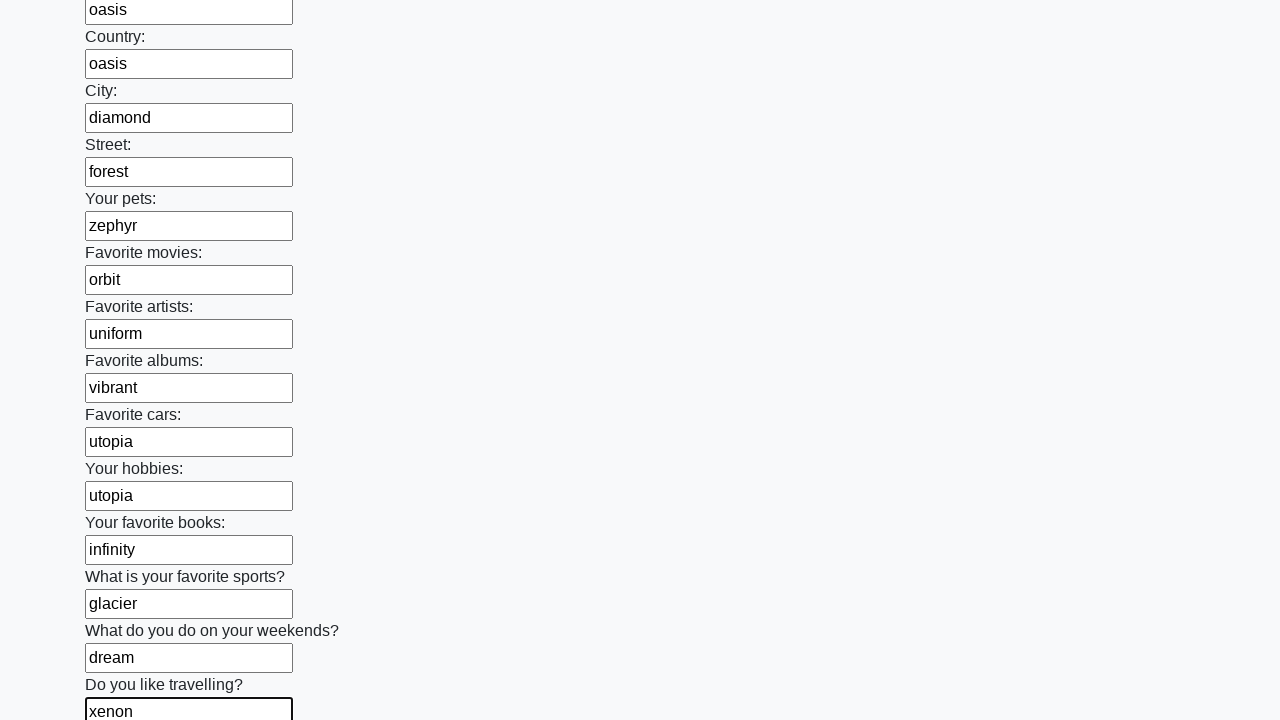

Filled a text input field with 'zenith' on input[type='text'] >> nth=16
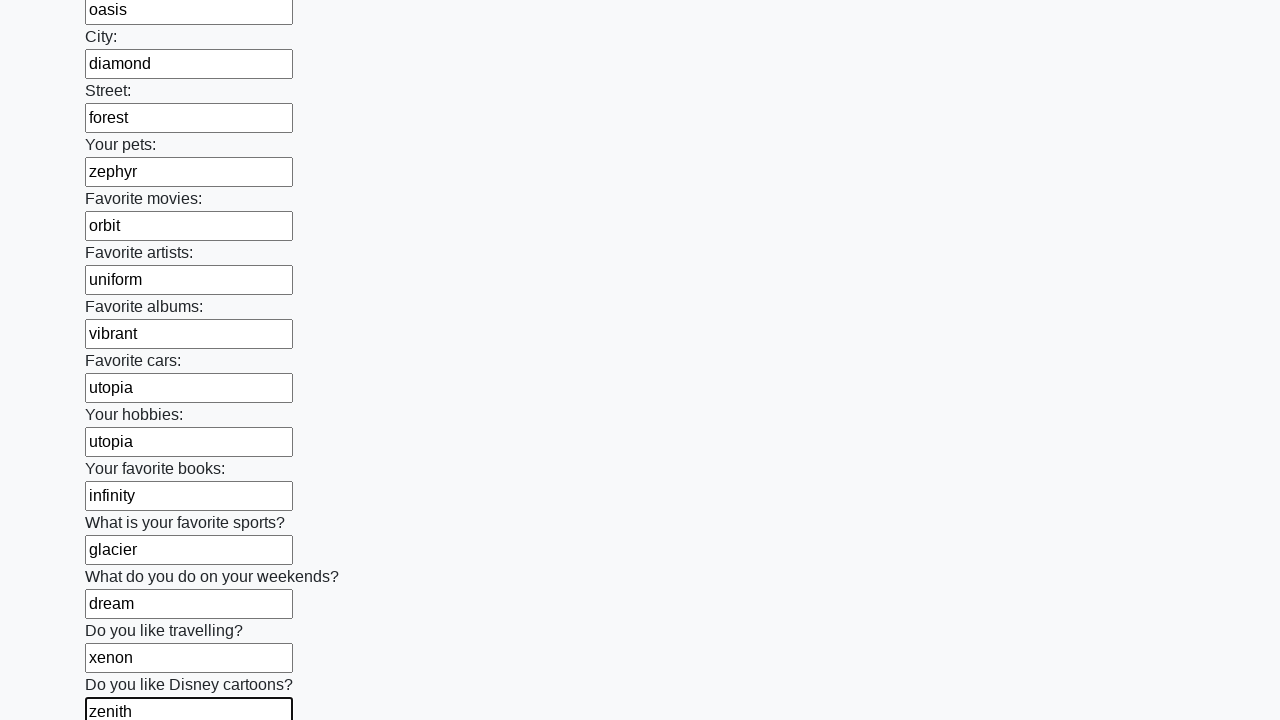

Filled a text input field with 'garden' on input[type='text'] >> nth=17
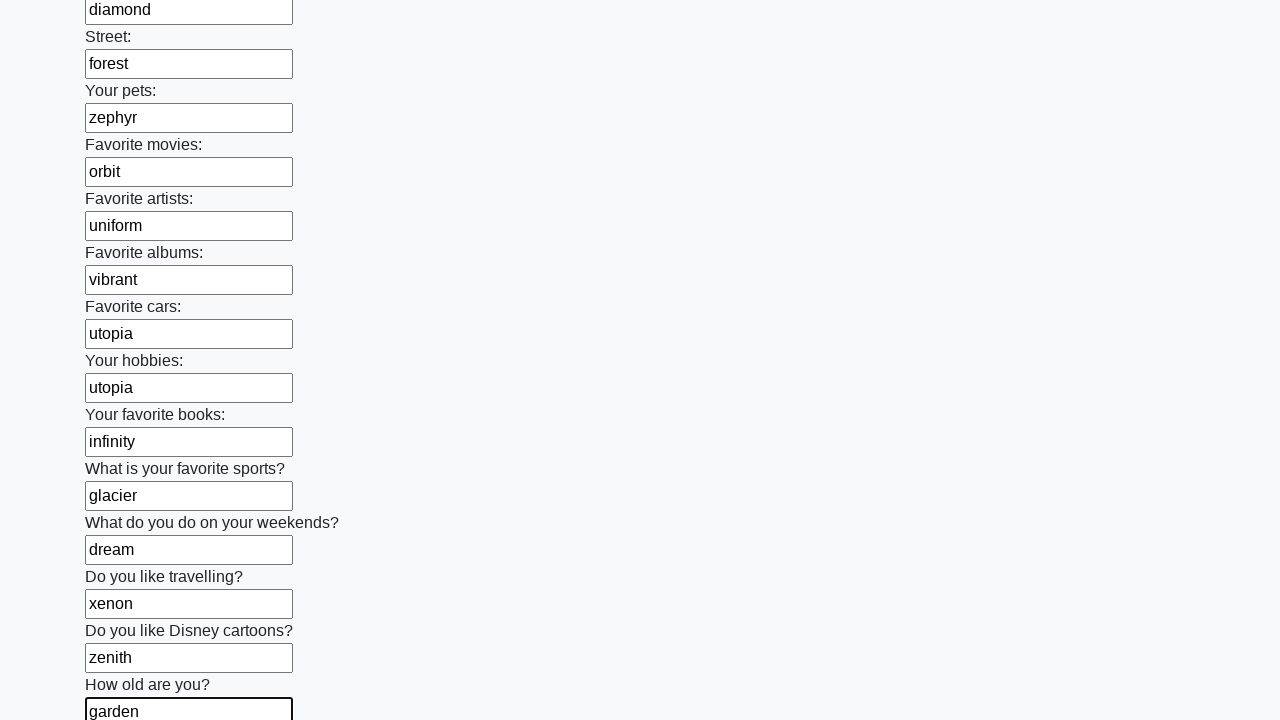

Filled a text input field with 'golf' on input[type='text'] >> nth=18
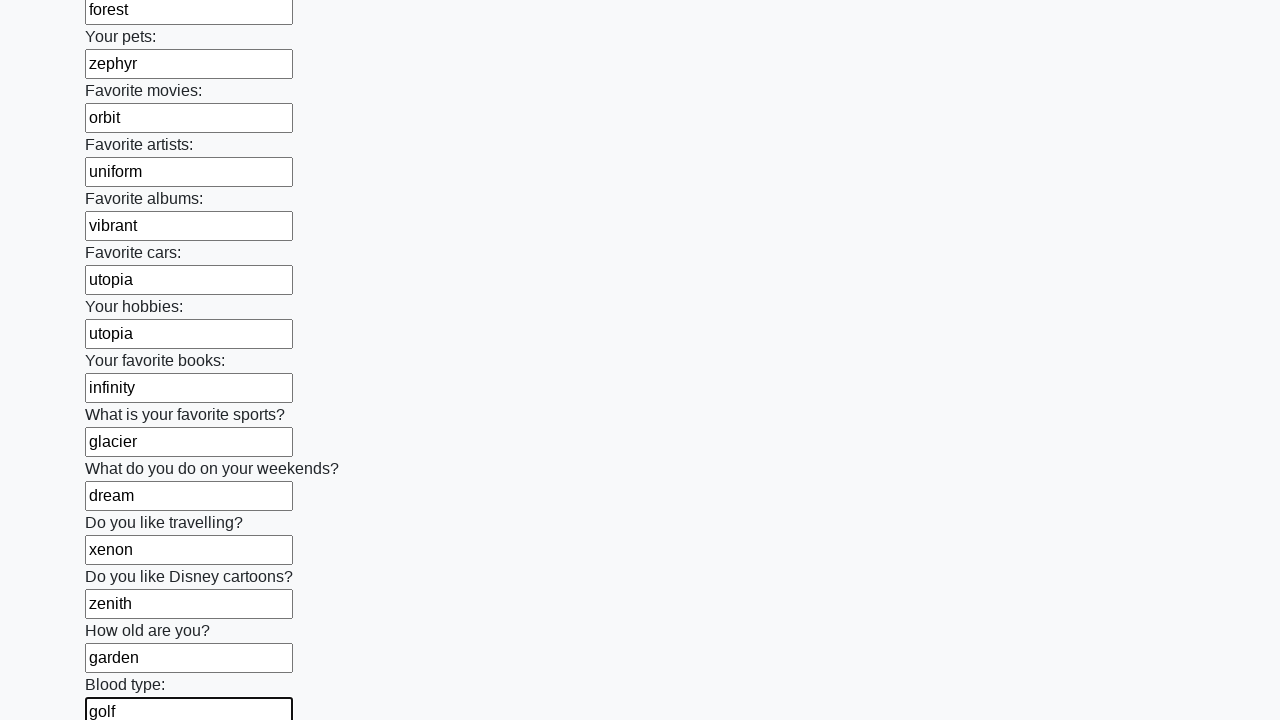

Filled a text input field with 'tiger' on input[type='text'] >> nth=19
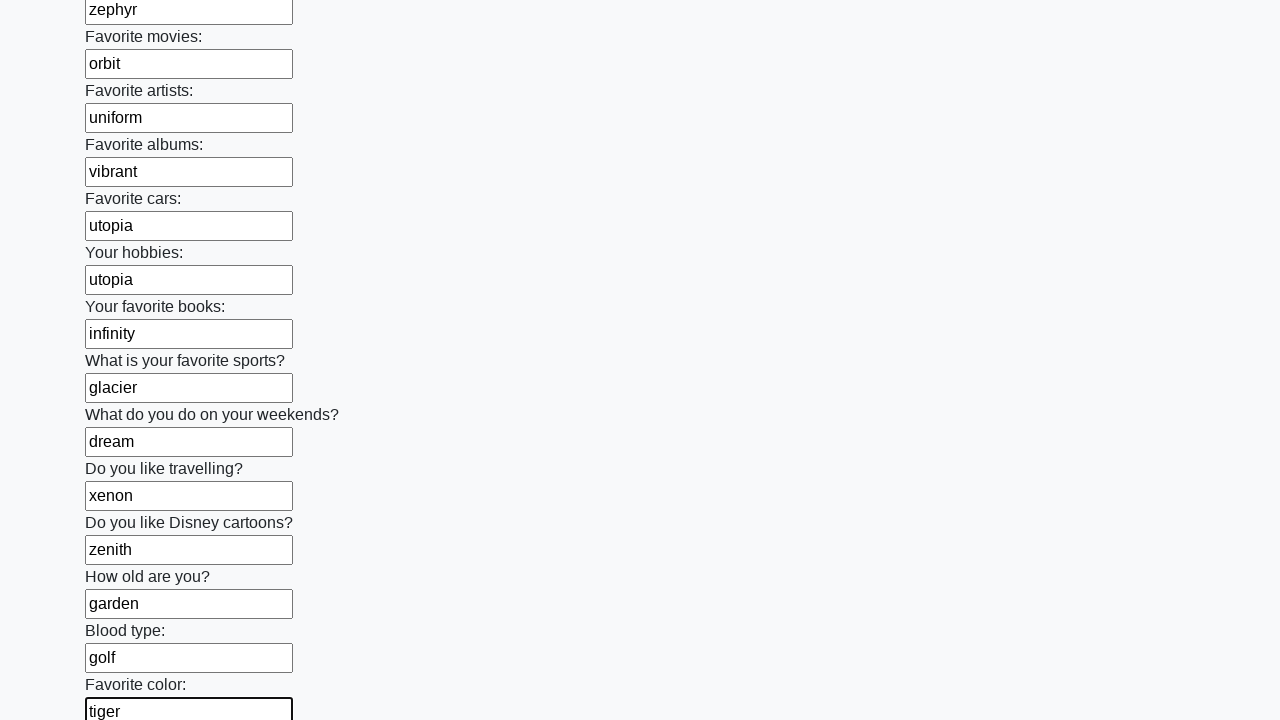

Filled a text input field with 'oscar' on input[type='text'] >> nth=20
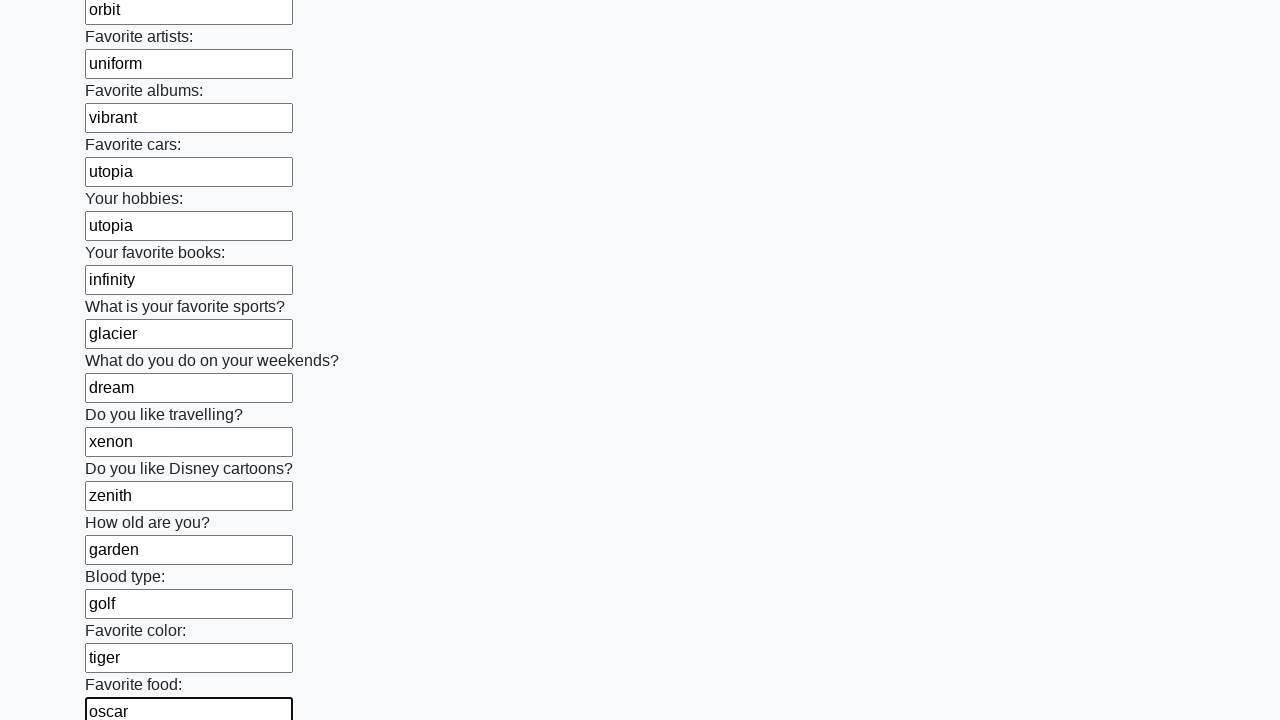

Filled a text input field with 'quebec' on input[type='text'] >> nth=21
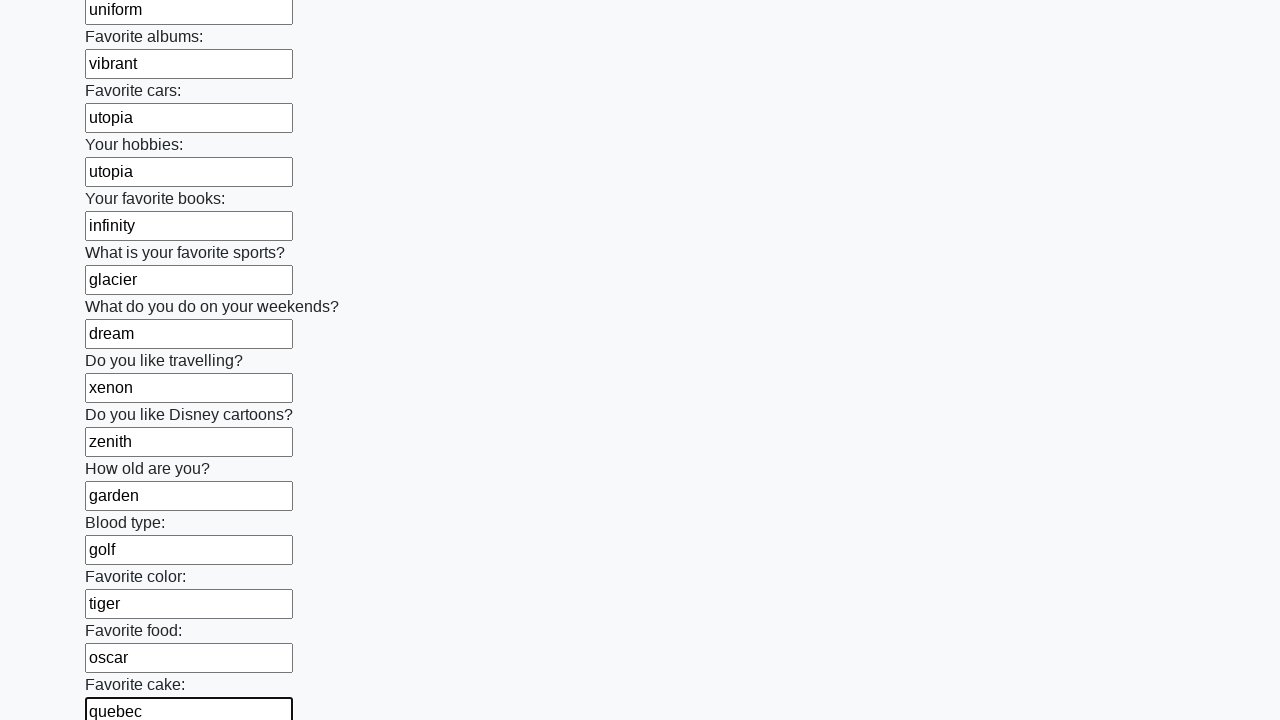

Filled a text input field with 'yearning' on input[type='text'] >> nth=22
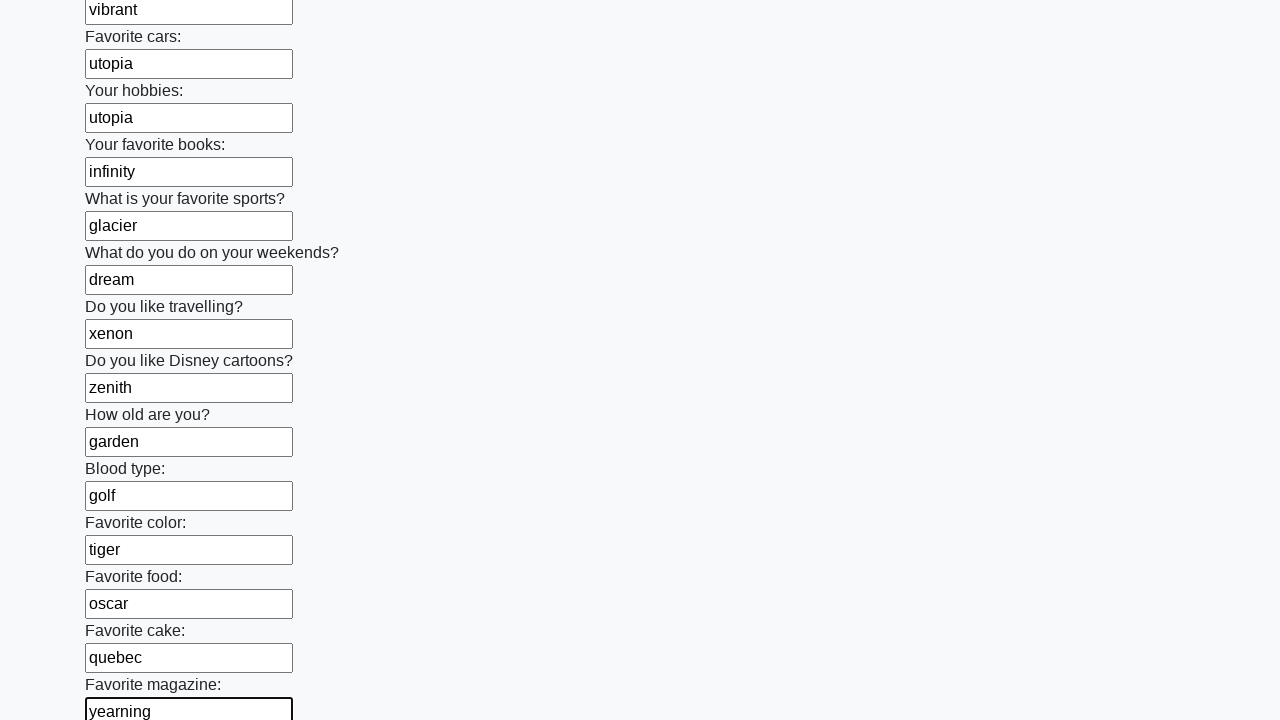

Filled a text input field with 'island' on input[type='text'] >> nth=23
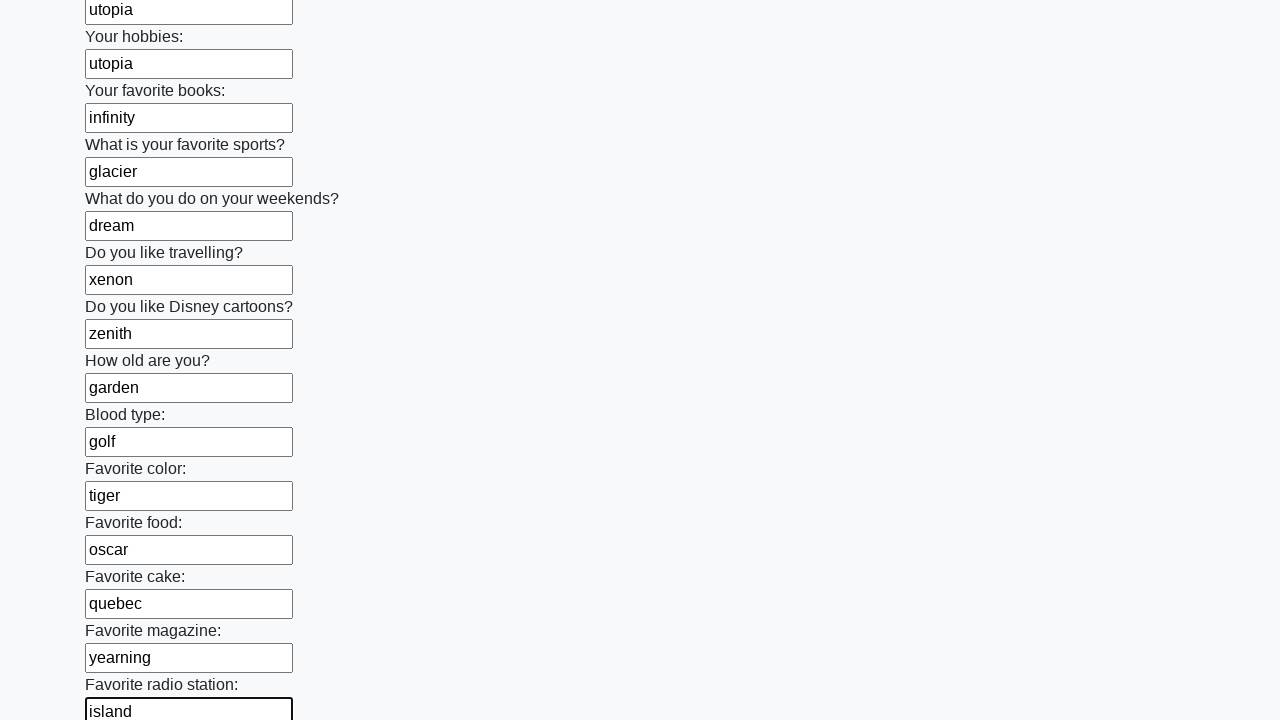

Filled a text input field with 'castle' on input[type='text'] >> nth=24
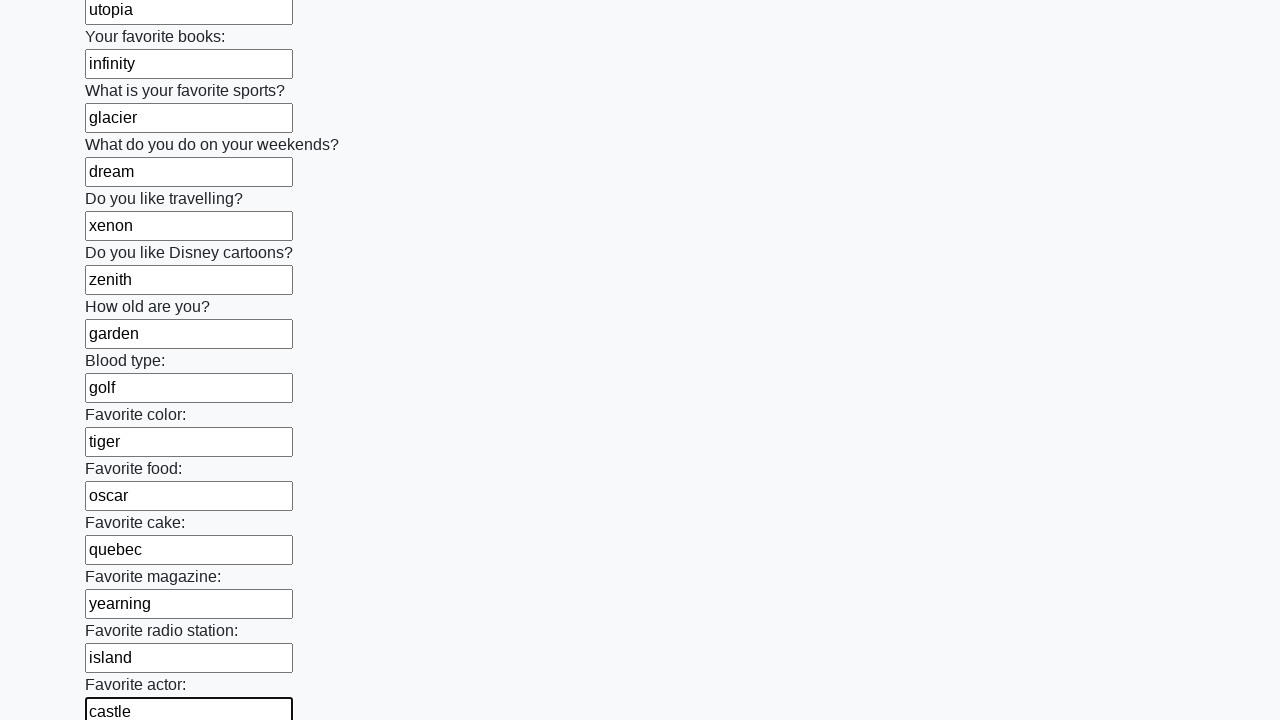

Filled a text input field with 'mountain' on input[type='text'] >> nth=25
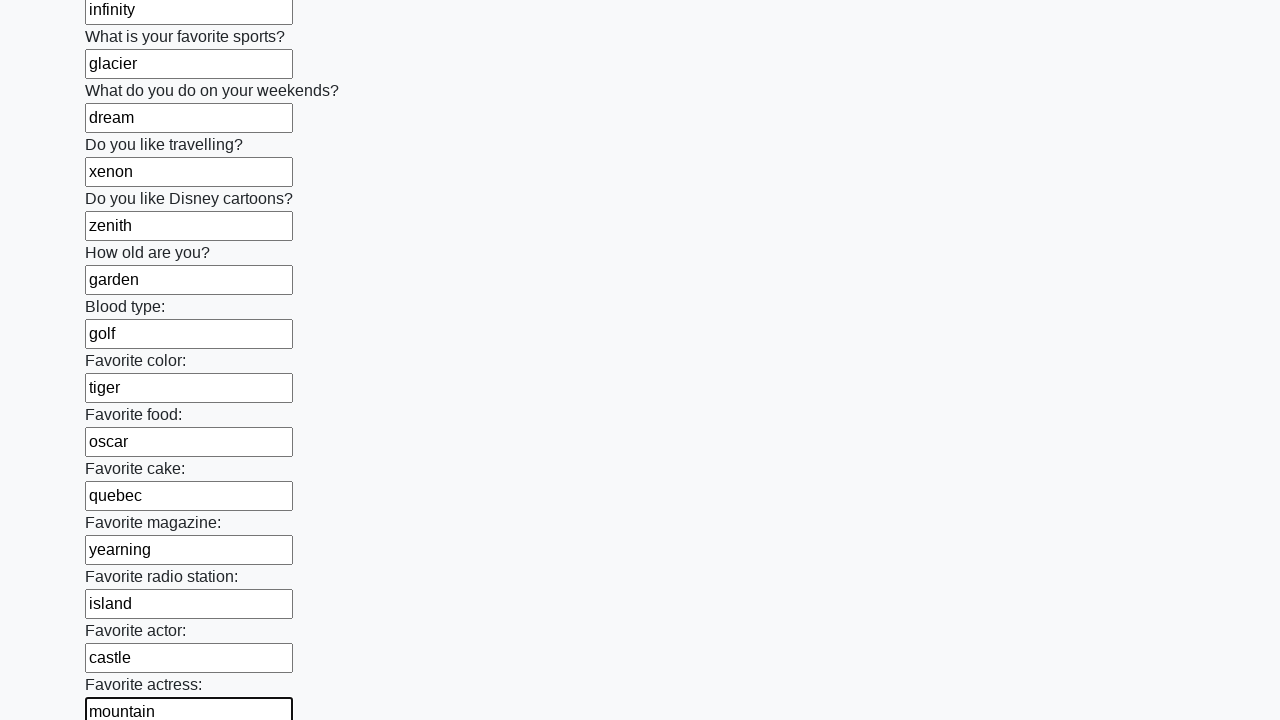

Filled a text input field with 'harbor' on input[type='text'] >> nth=26
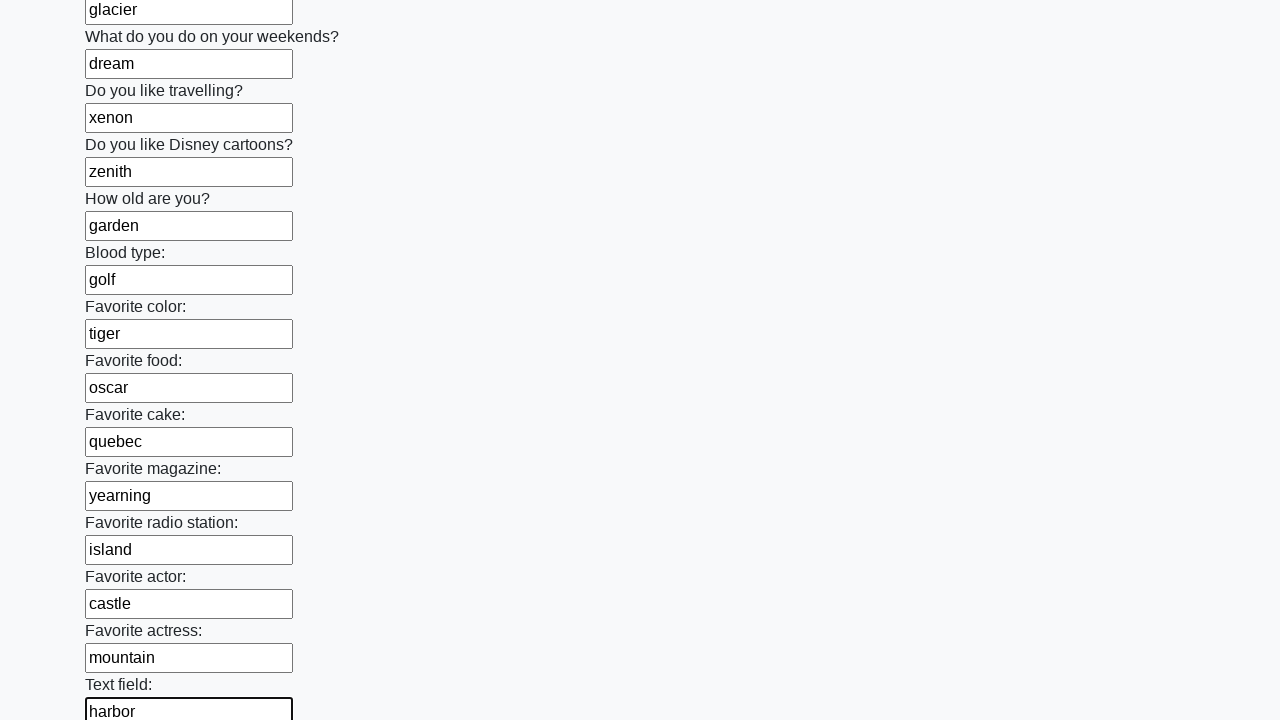

Filled a text input field with 'whiskey' on input[type='text'] >> nth=27
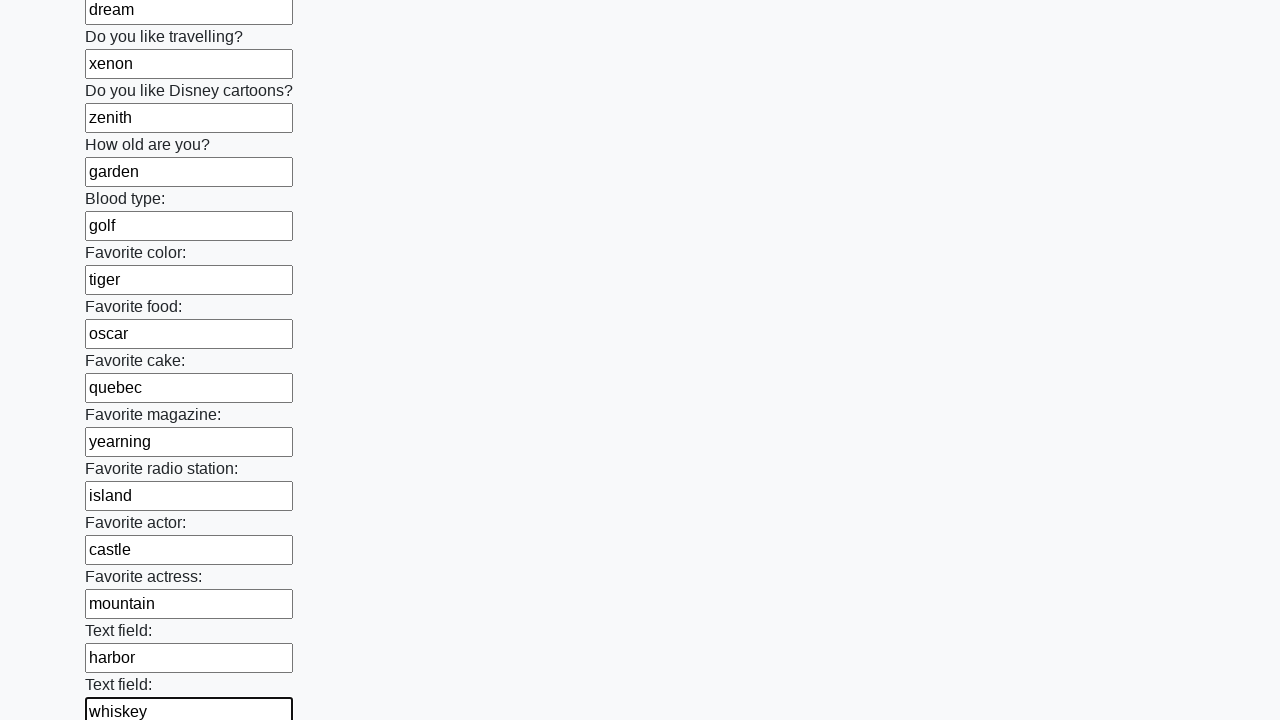

Filled a text input field with 'twilight' on input[type='text'] >> nth=28
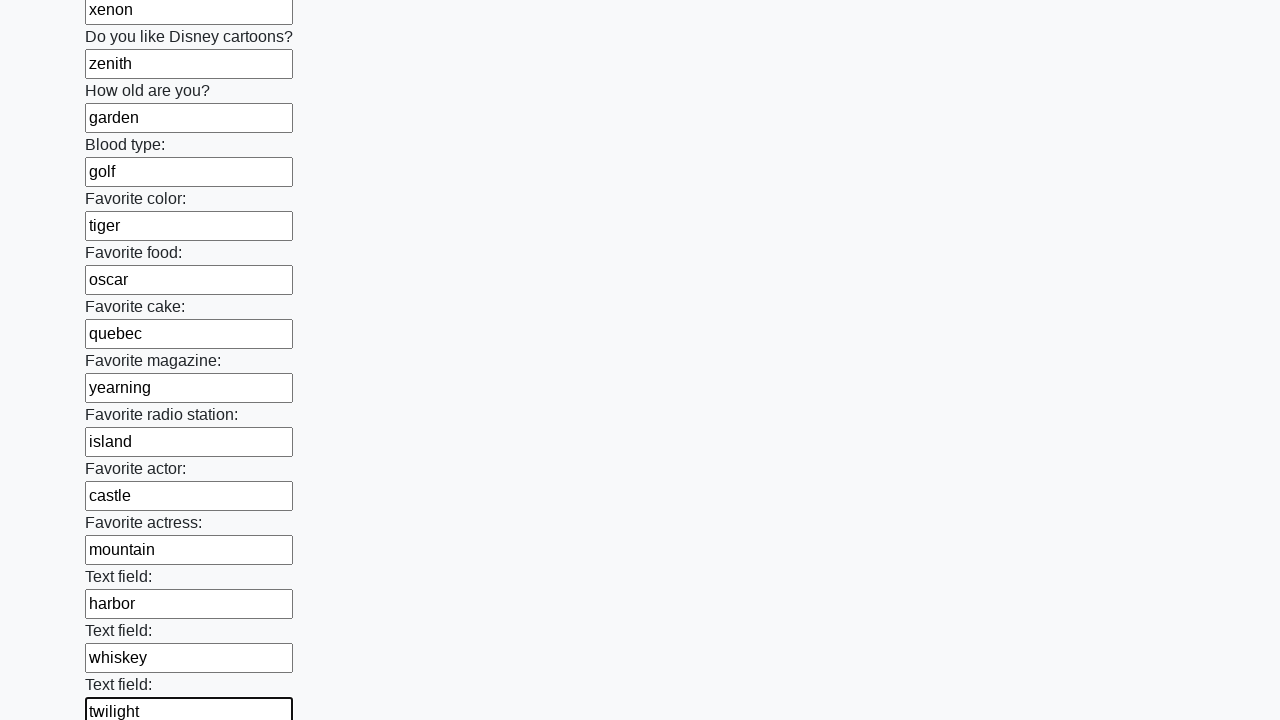

Filled a text input field with 'yankee' on input[type='text'] >> nth=29
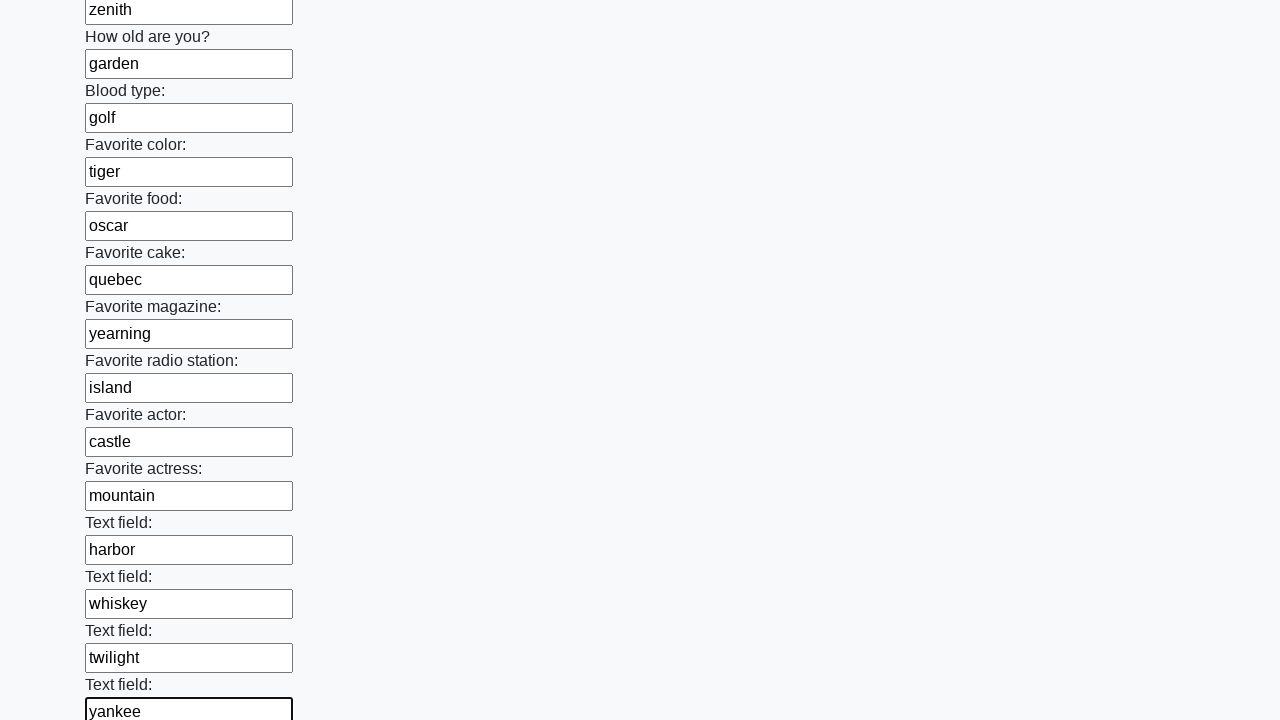

Filled a text input field with 'xylophone' on input[type='text'] >> nth=30
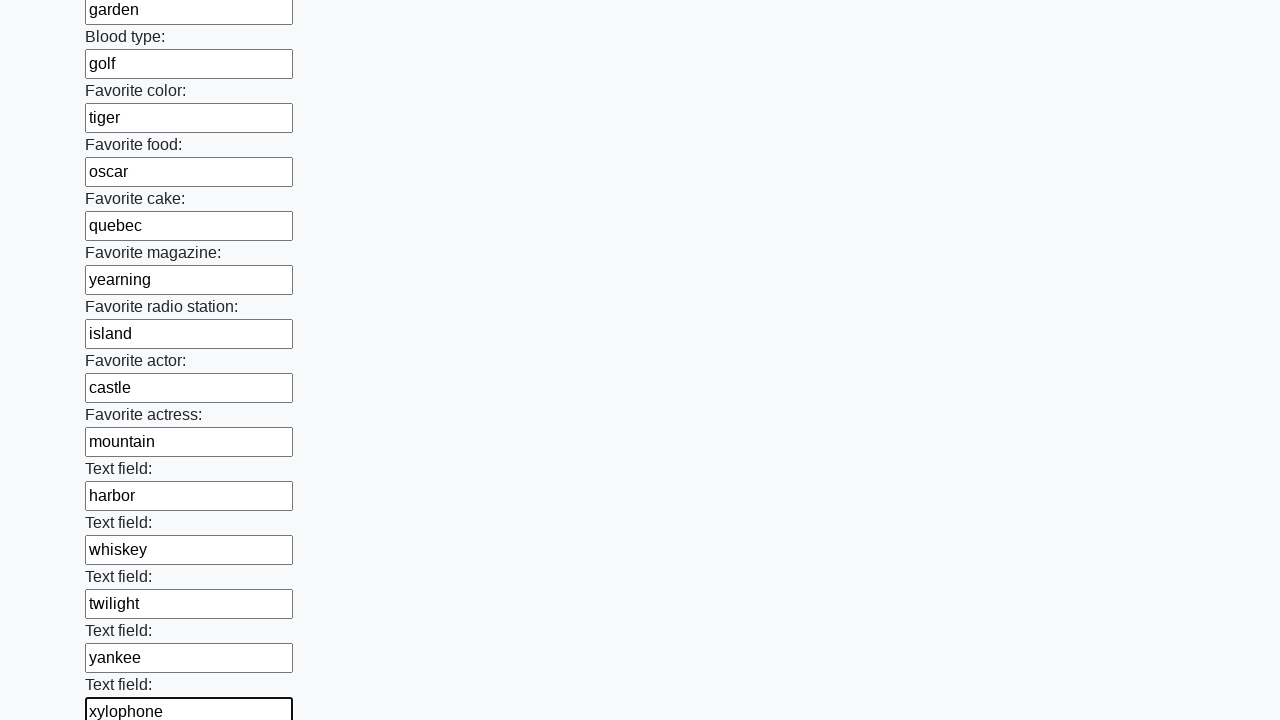

Filled a text input field with 'dragon' on input[type='text'] >> nth=31
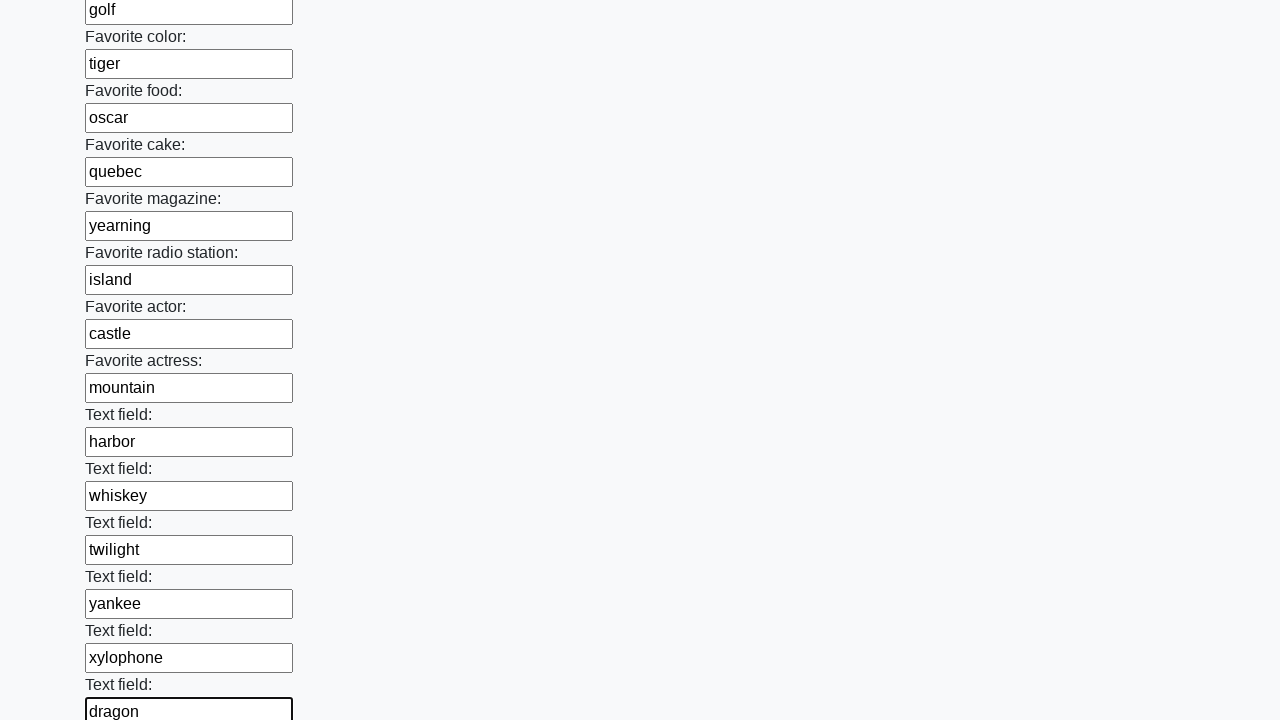

Filled a text input field with 'sunset' on input[type='text'] >> nth=32
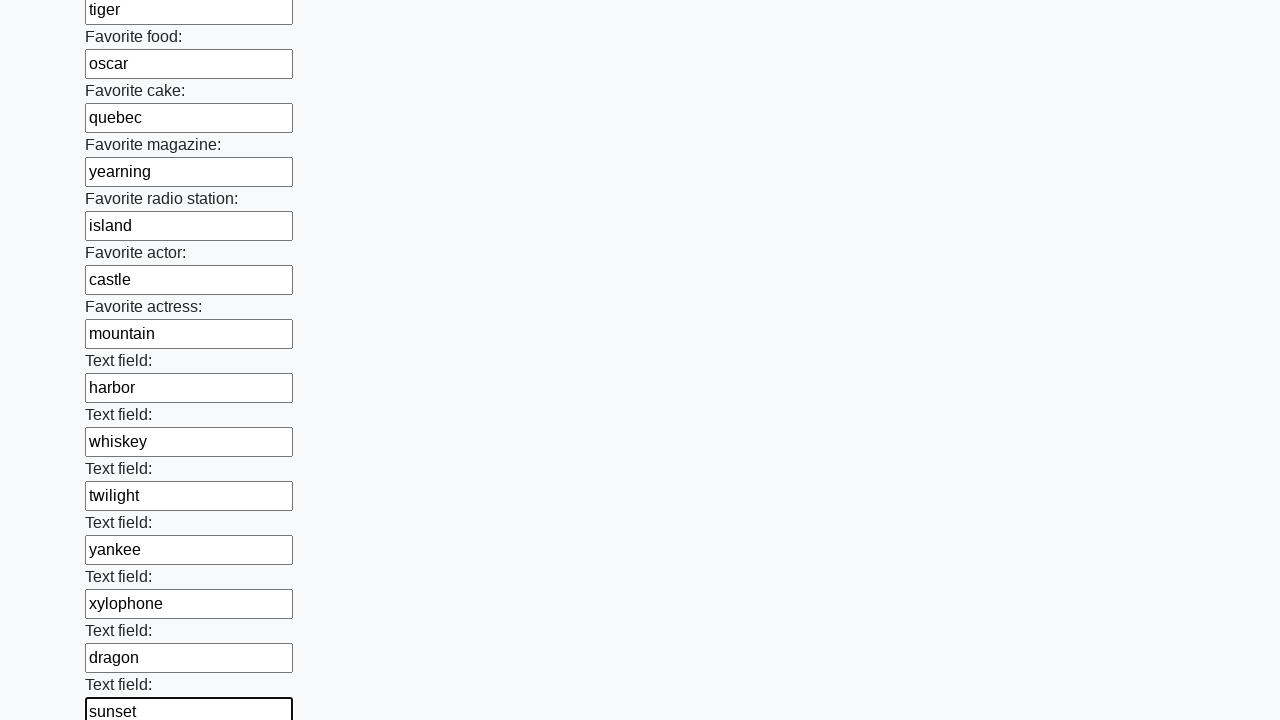

Filled a text input field with 'island' on input[type='text'] >> nth=33
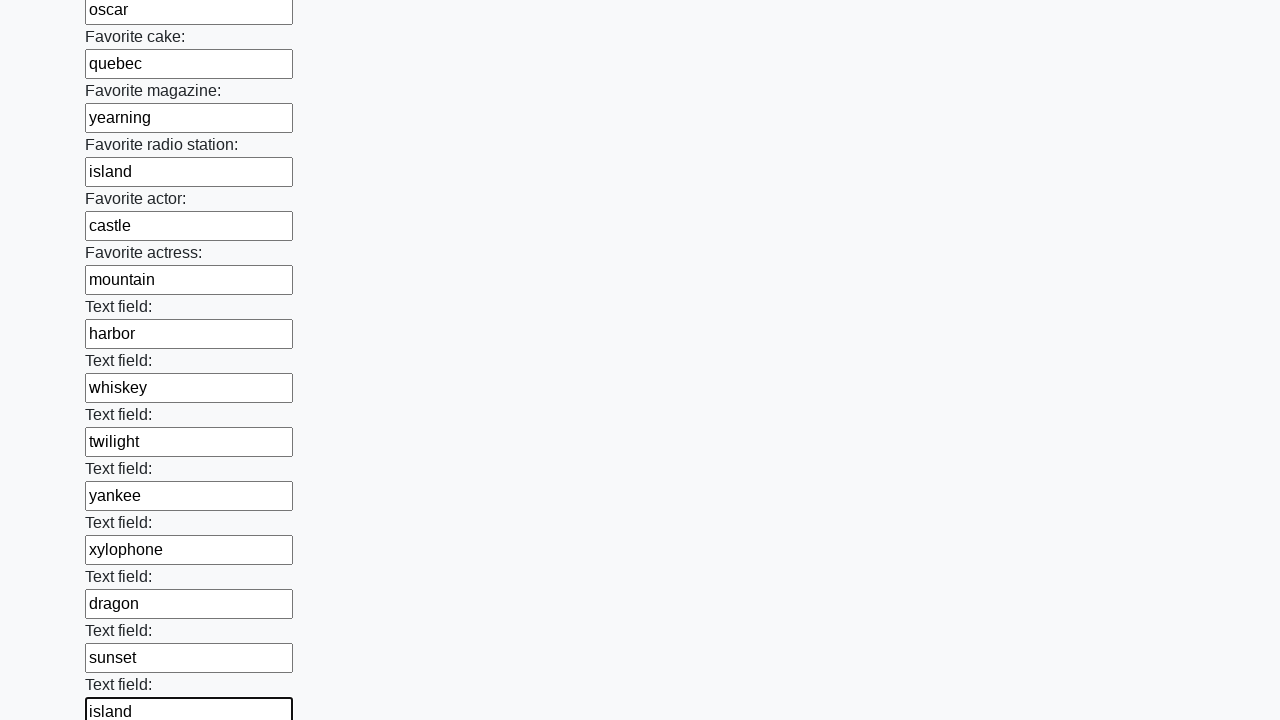

Filled a text input field with 'horizon' on input[type='text'] >> nth=34
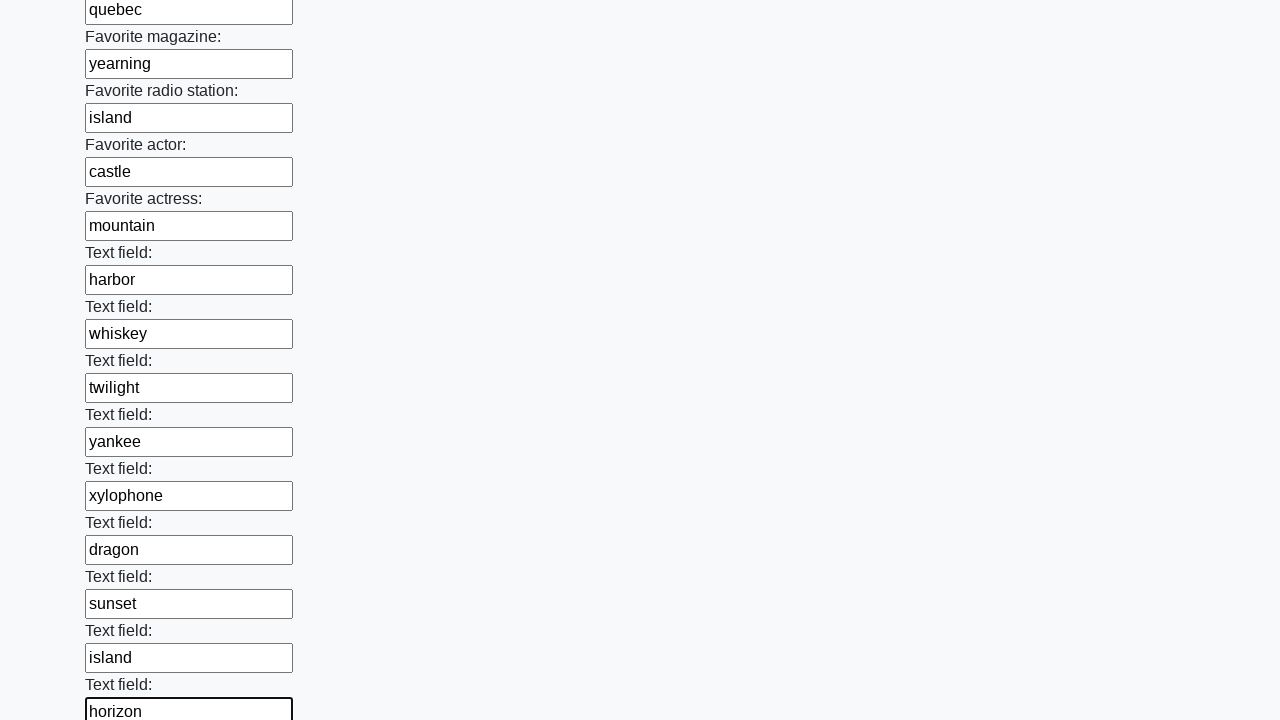

Filled a text input field with 'vibrant' on input[type='text'] >> nth=35
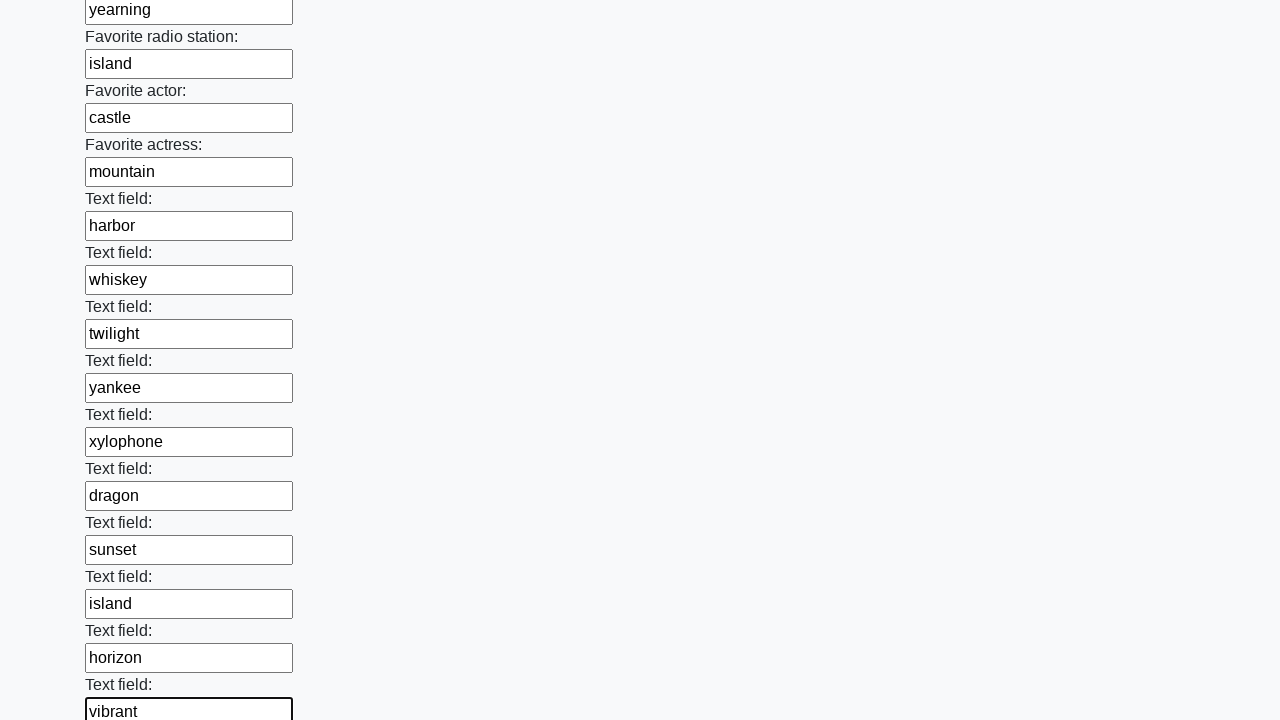

Filled a text input field with 'uniform' on input[type='text'] >> nth=36
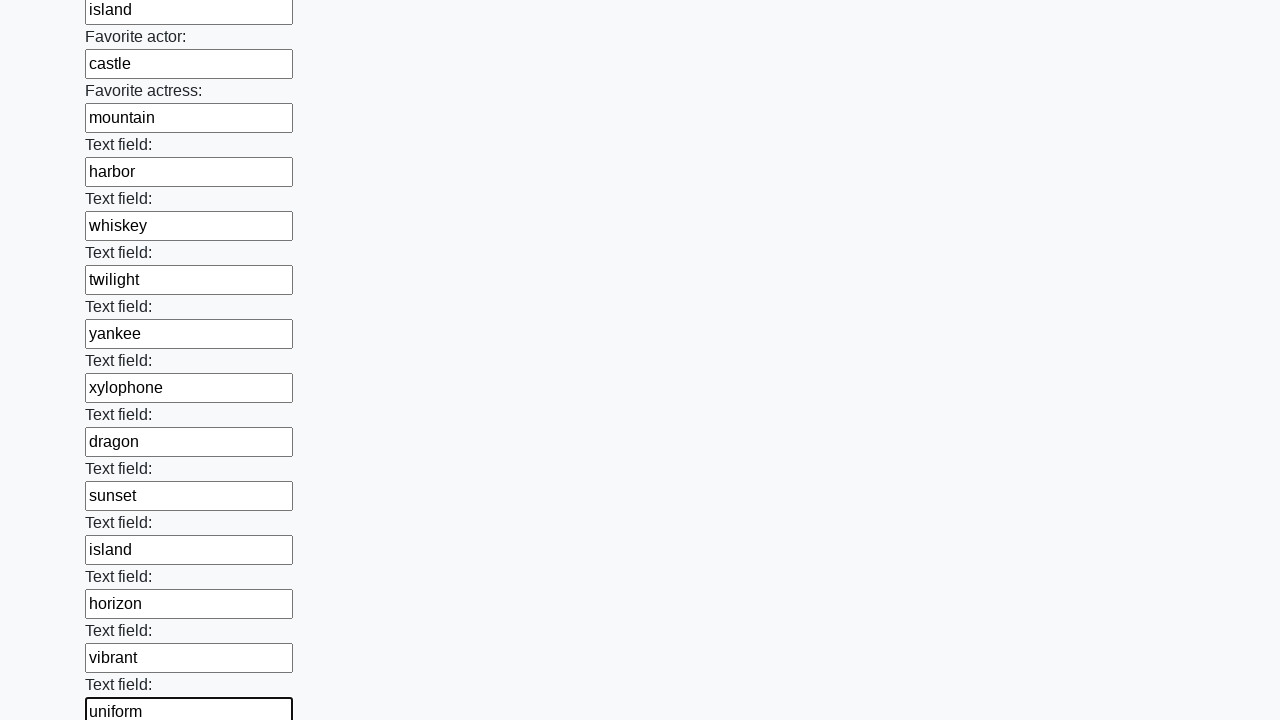

Filled a text input field with 'foxtrot' on input[type='text'] >> nth=37
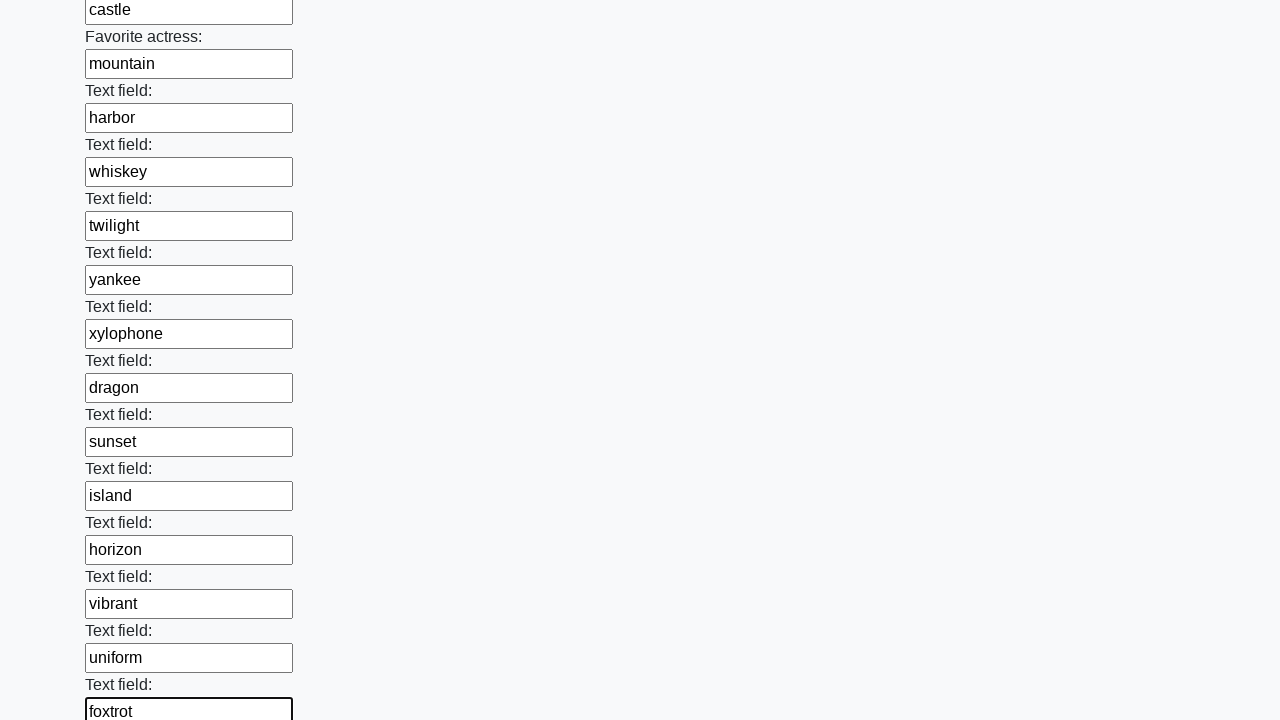

Filled a text input field with 'victor' on input[type='text'] >> nth=38
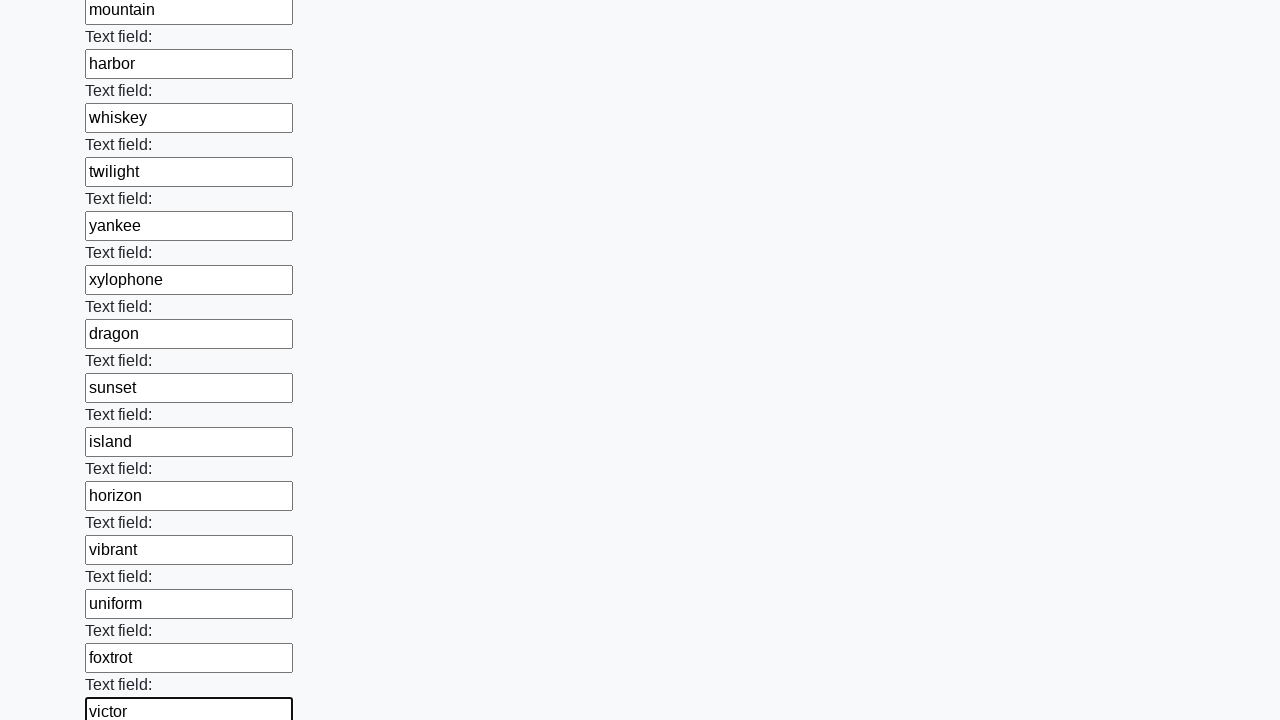

Filled a text input field with 'ocean' on input[type='text'] >> nth=39
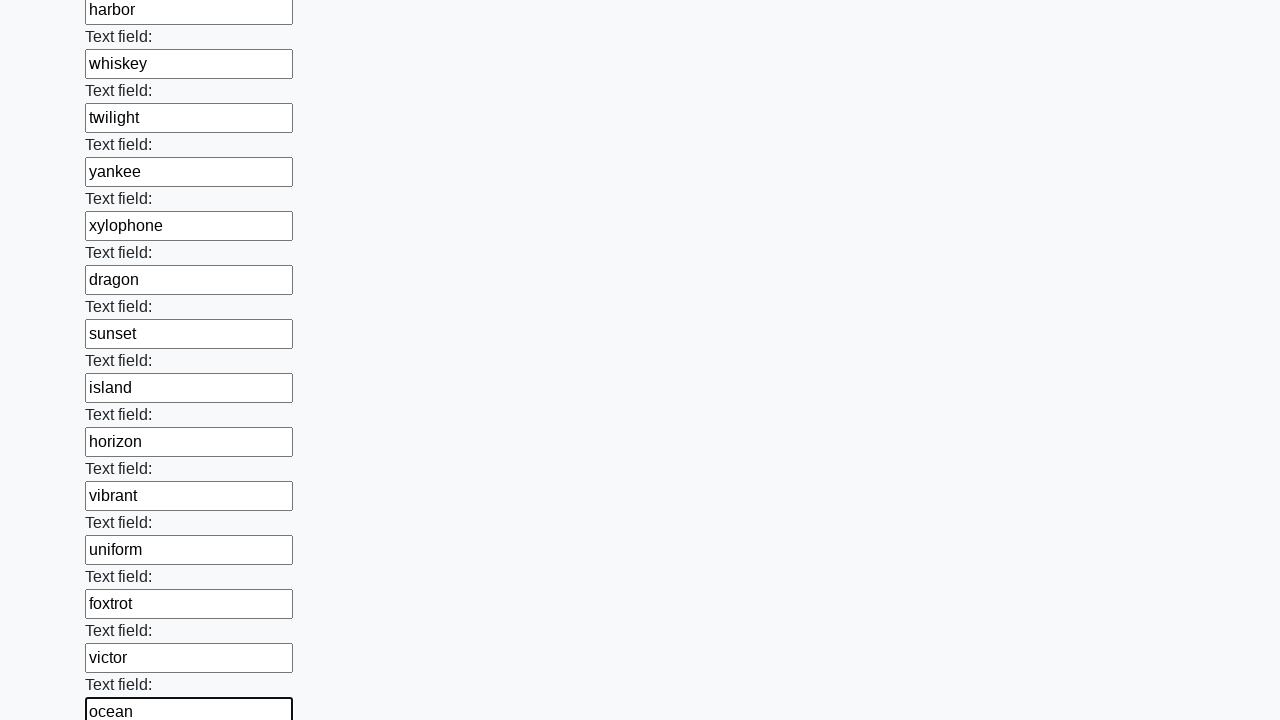

Filled a text input field with 'emerald' on input[type='text'] >> nth=40
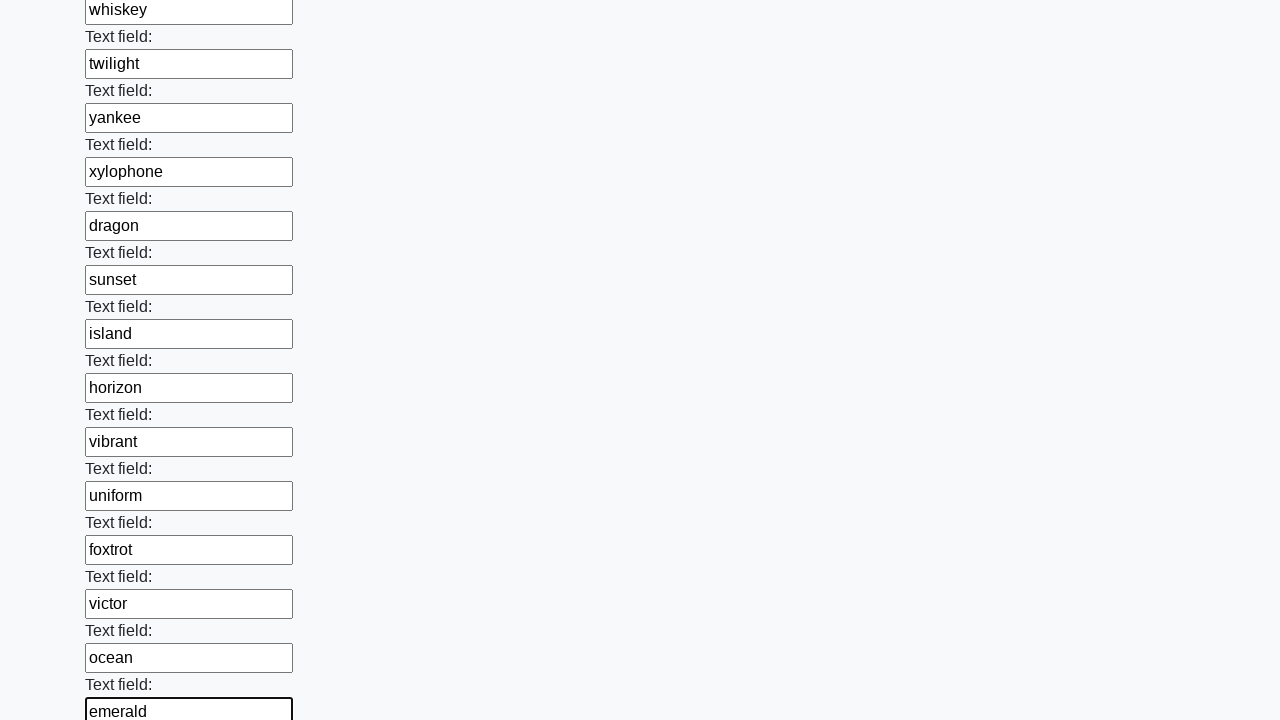

Filled a text input field with 'glacier' on input[type='text'] >> nth=41
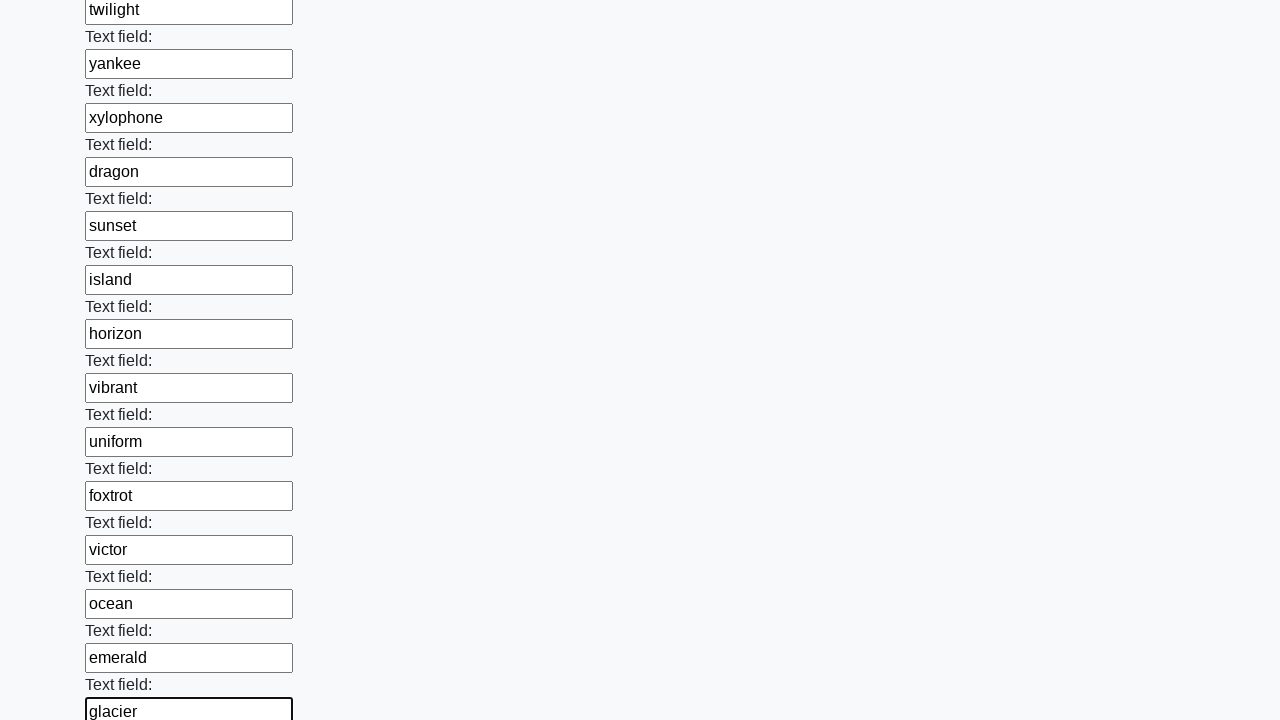

Filled a text input field with 'labyrinth' on input[type='text'] >> nth=42
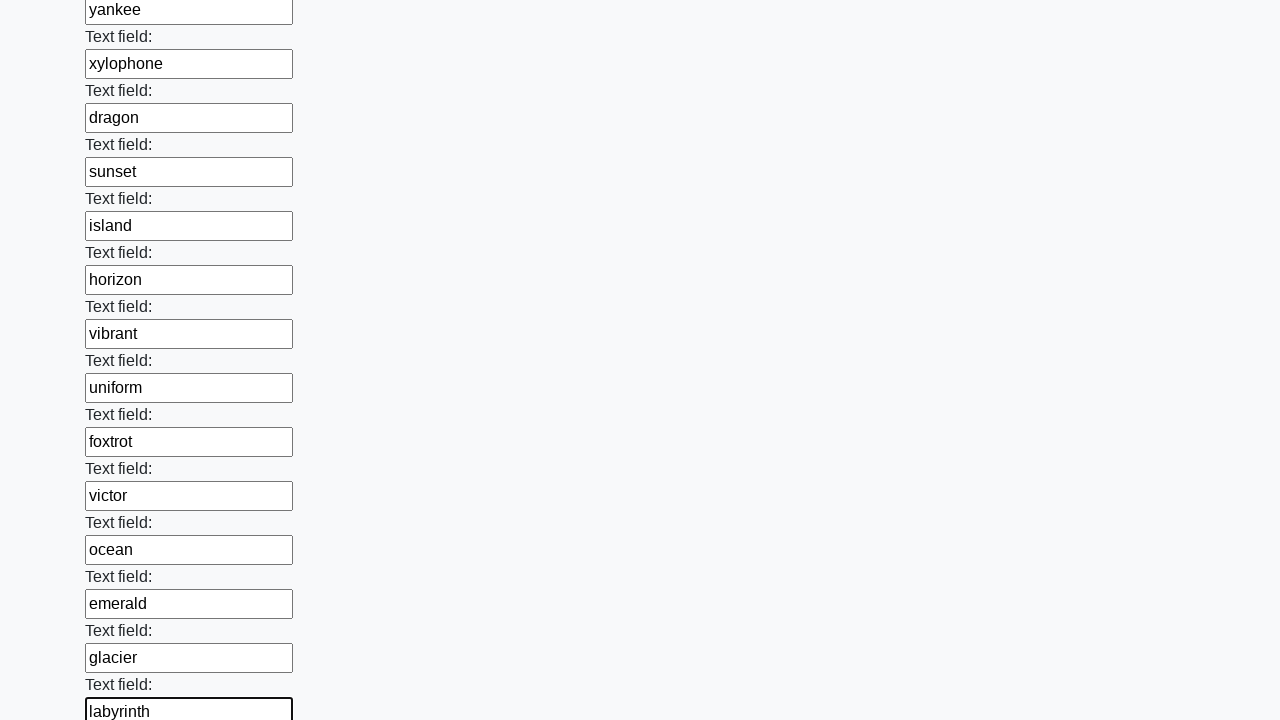

Filled a text input field with 'autumn' on input[type='text'] >> nth=43
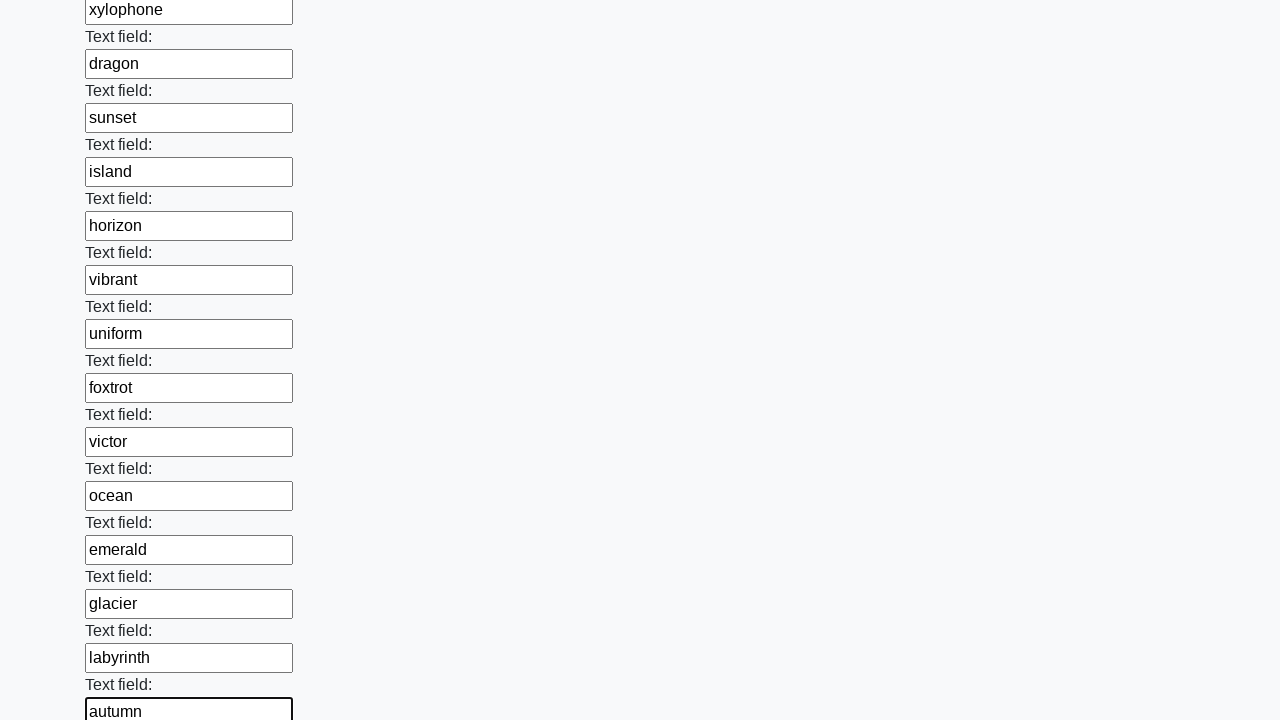

Filled a text input field with 'hotel' on input[type='text'] >> nth=44
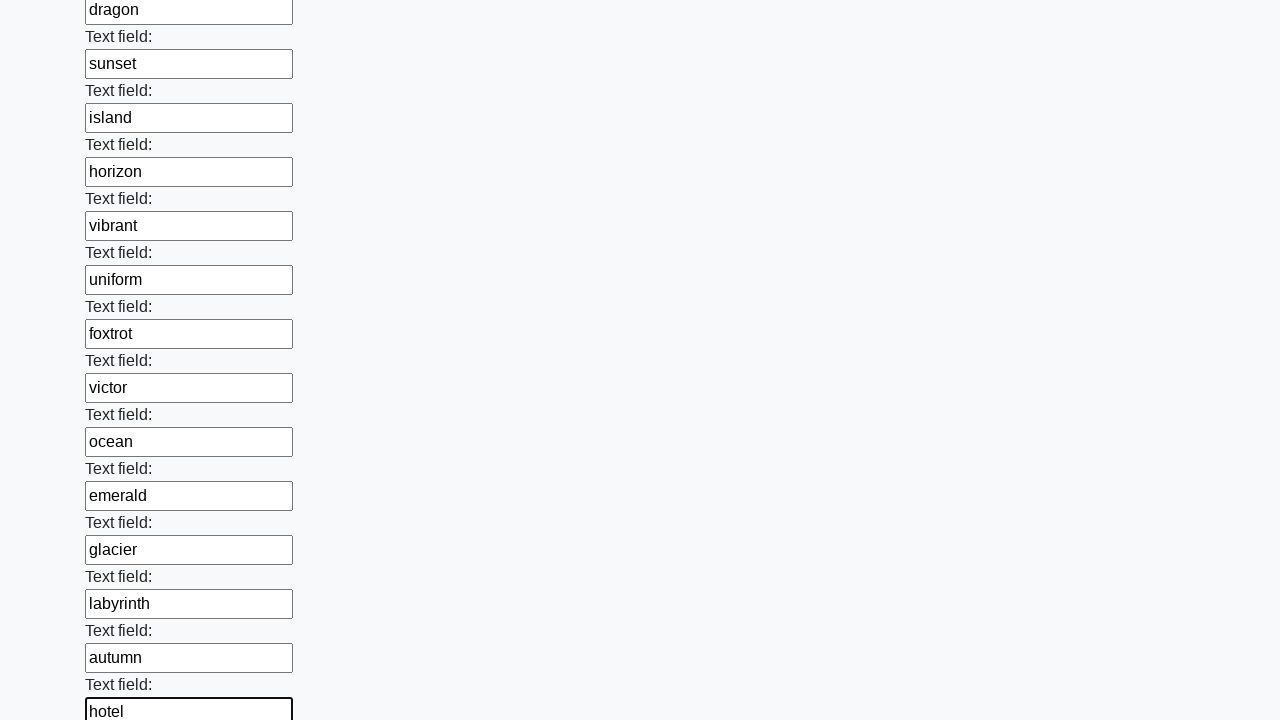

Filled a text input field with 'harmony' on input[type='text'] >> nth=45
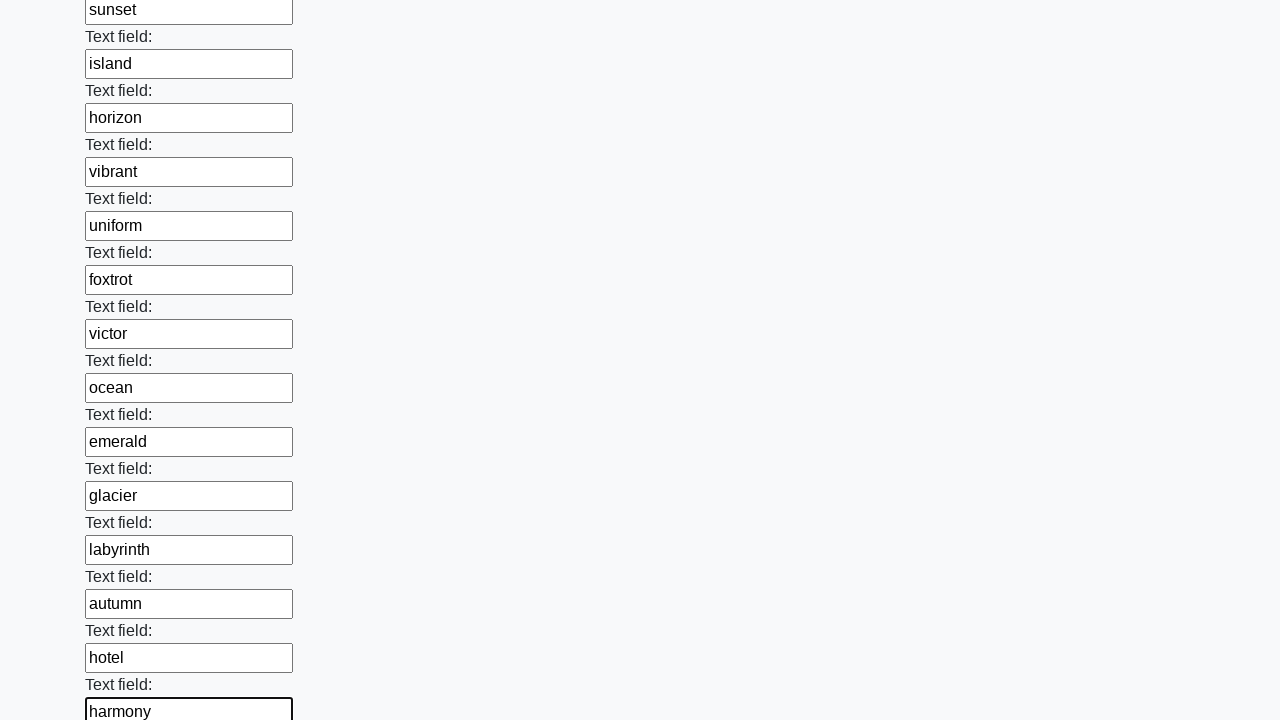

Filled a text input field with 'oscar' on input[type='text'] >> nth=46
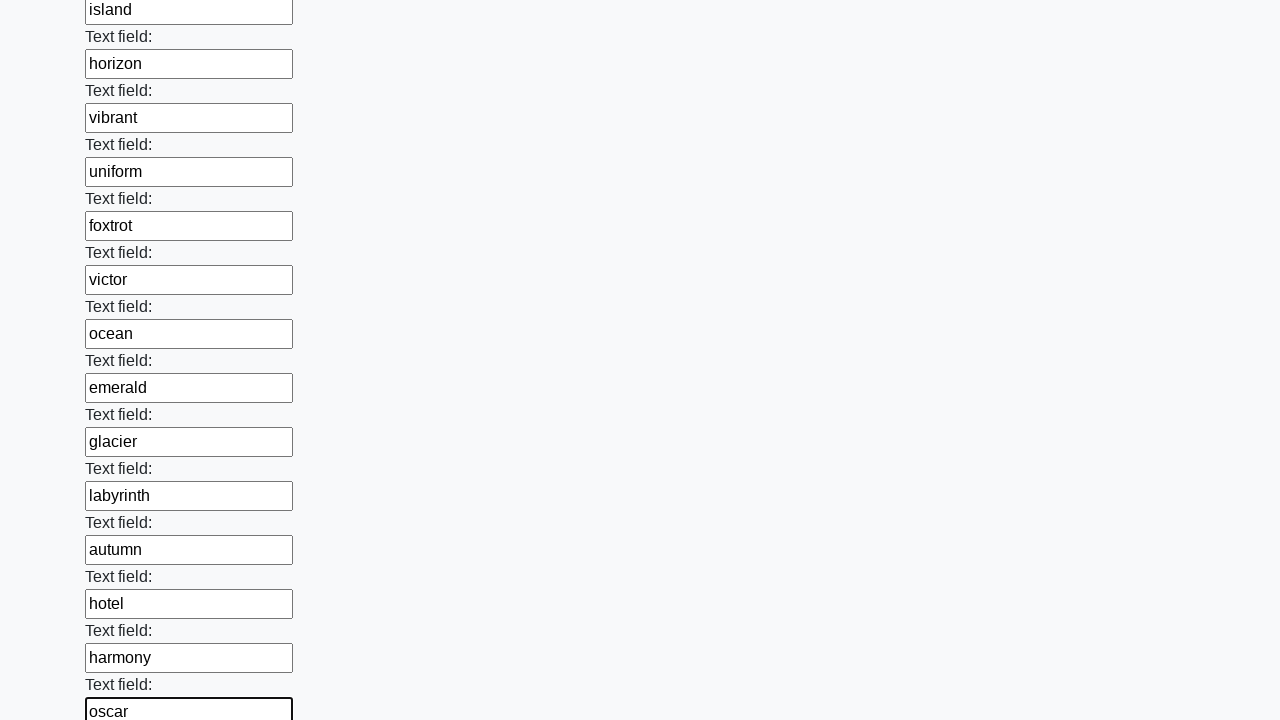

Filled a text input field with 'banana' on input[type='text'] >> nth=47
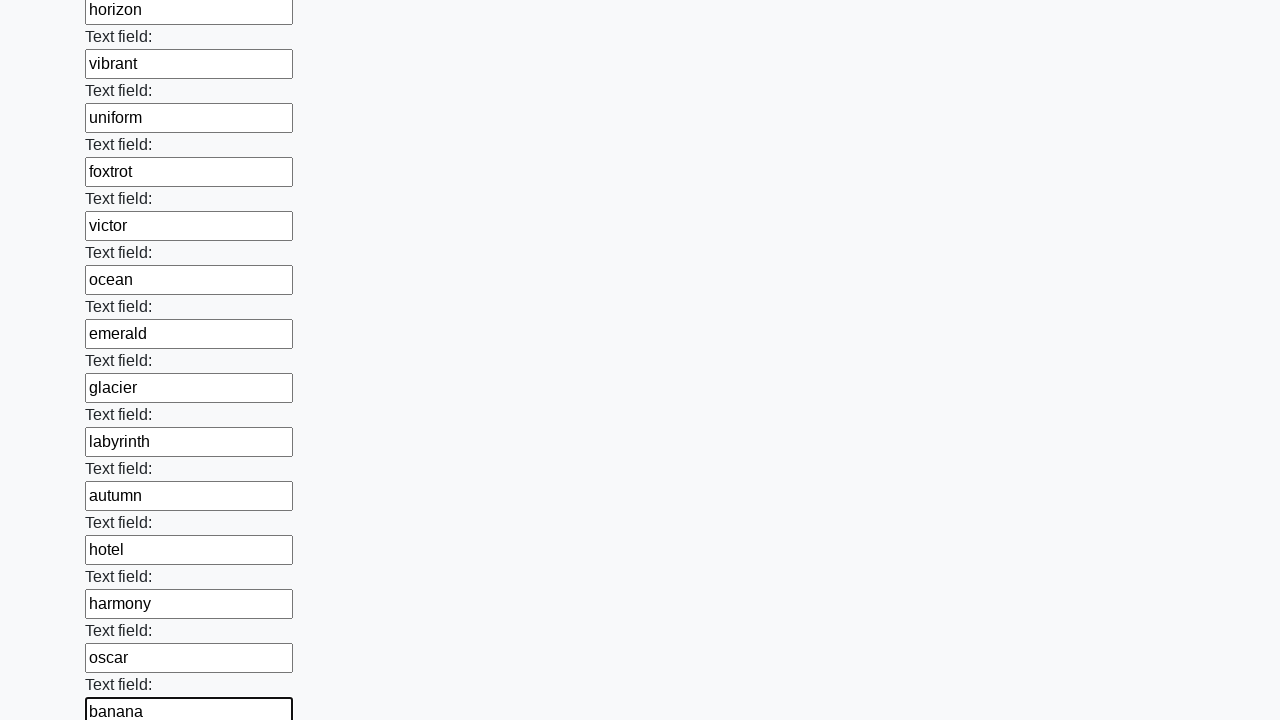

Filled a text input field with 'marble' on input[type='text'] >> nth=48
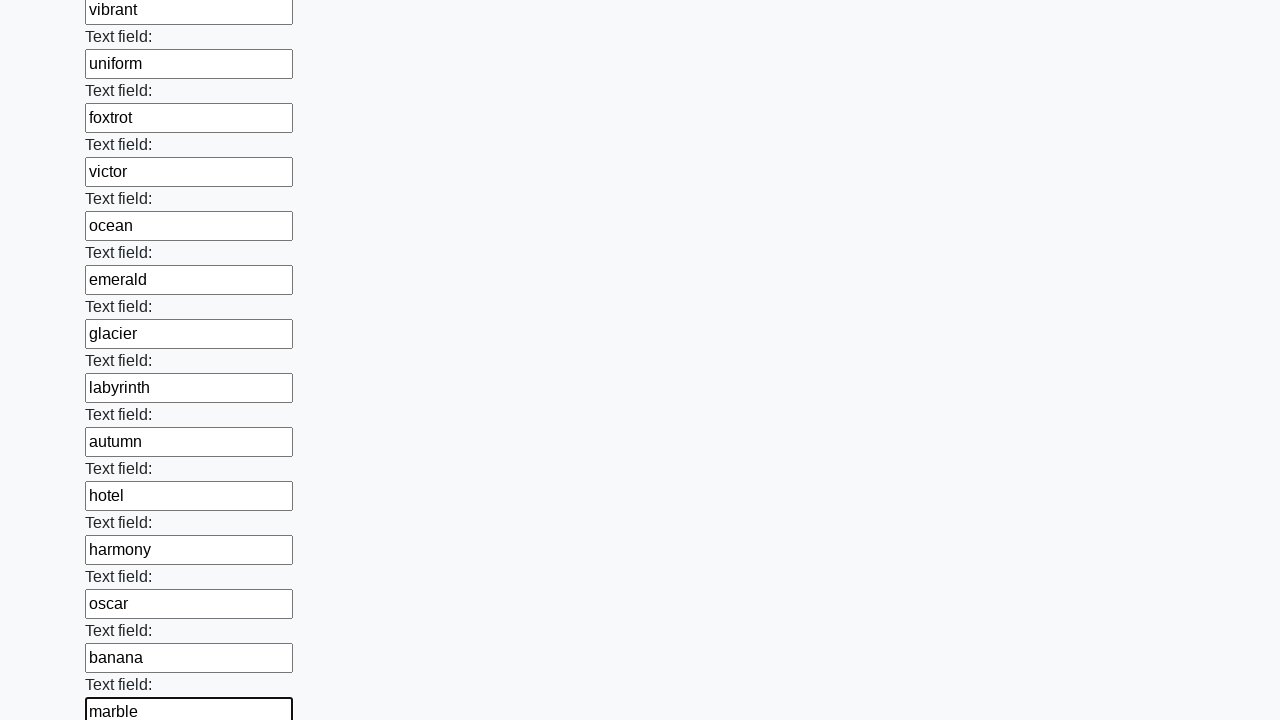

Filled a text input field with 'glacier' on input[type='text'] >> nth=49
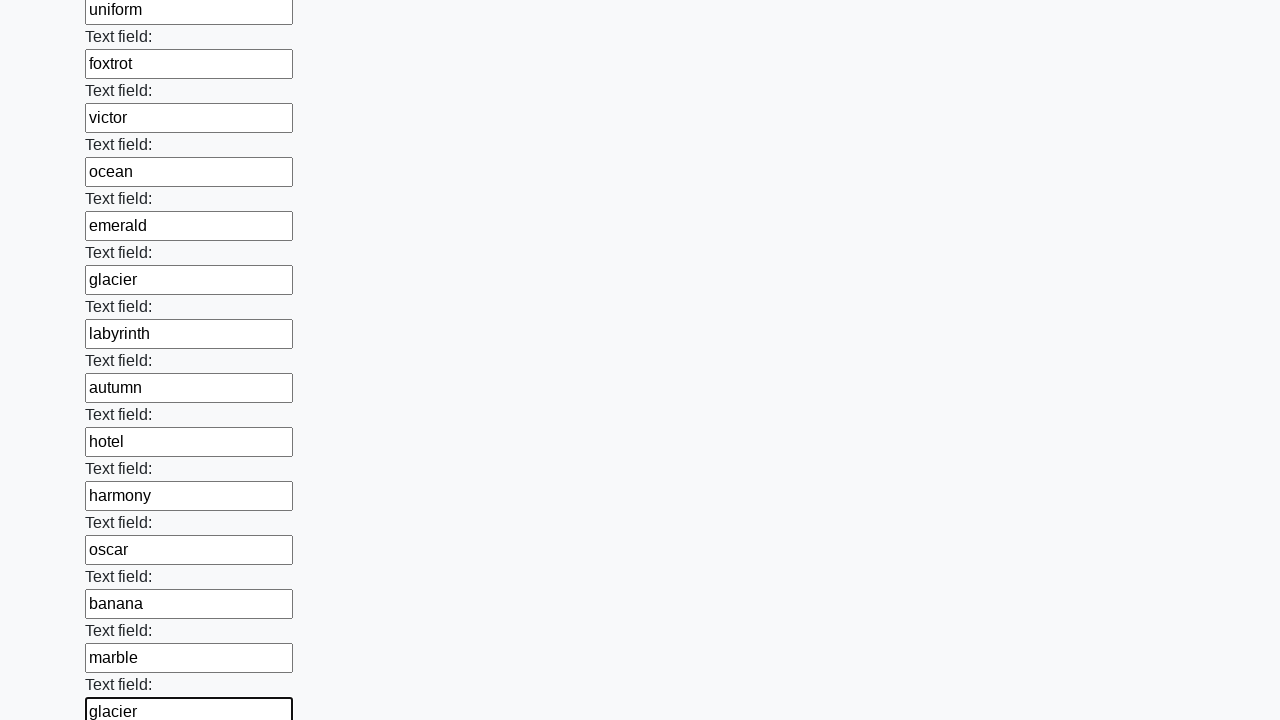

Filled a text input field with 'kinetic' on input[type='text'] >> nth=50
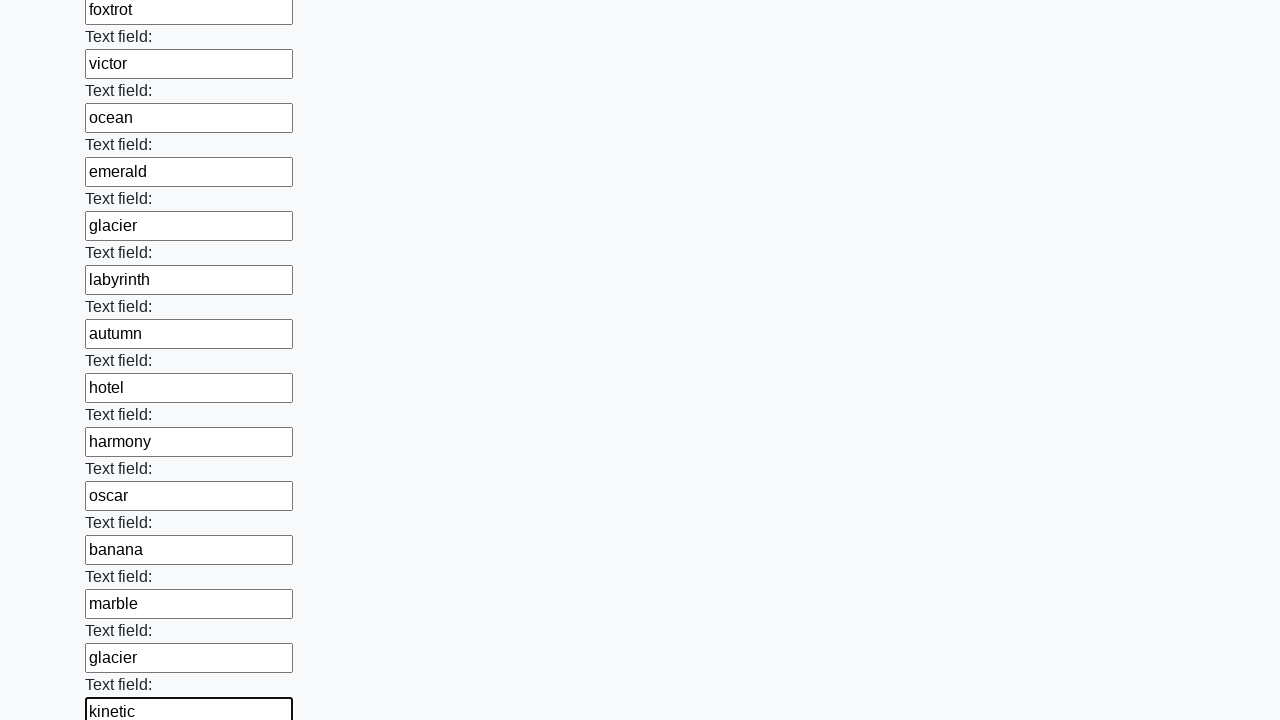

Filled a text input field with 'fountain' on input[type='text'] >> nth=51
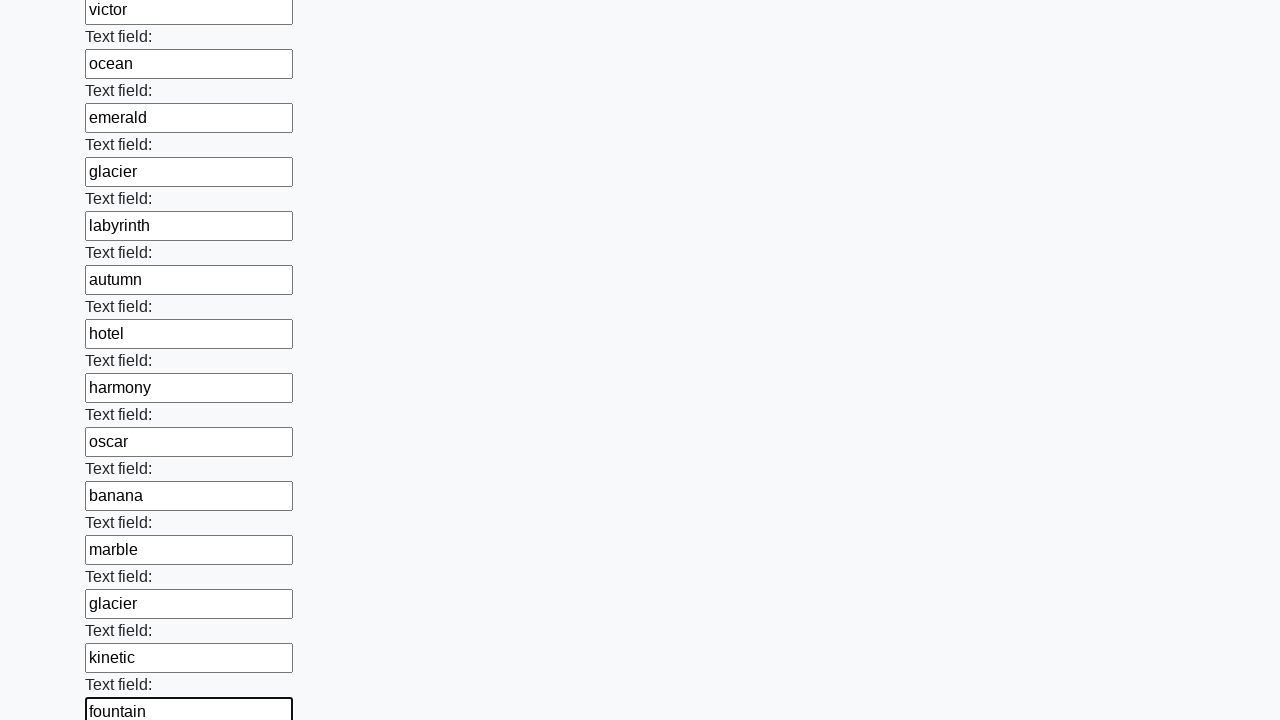

Filled a text input field with 'golf' on input[type='text'] >> nth=52
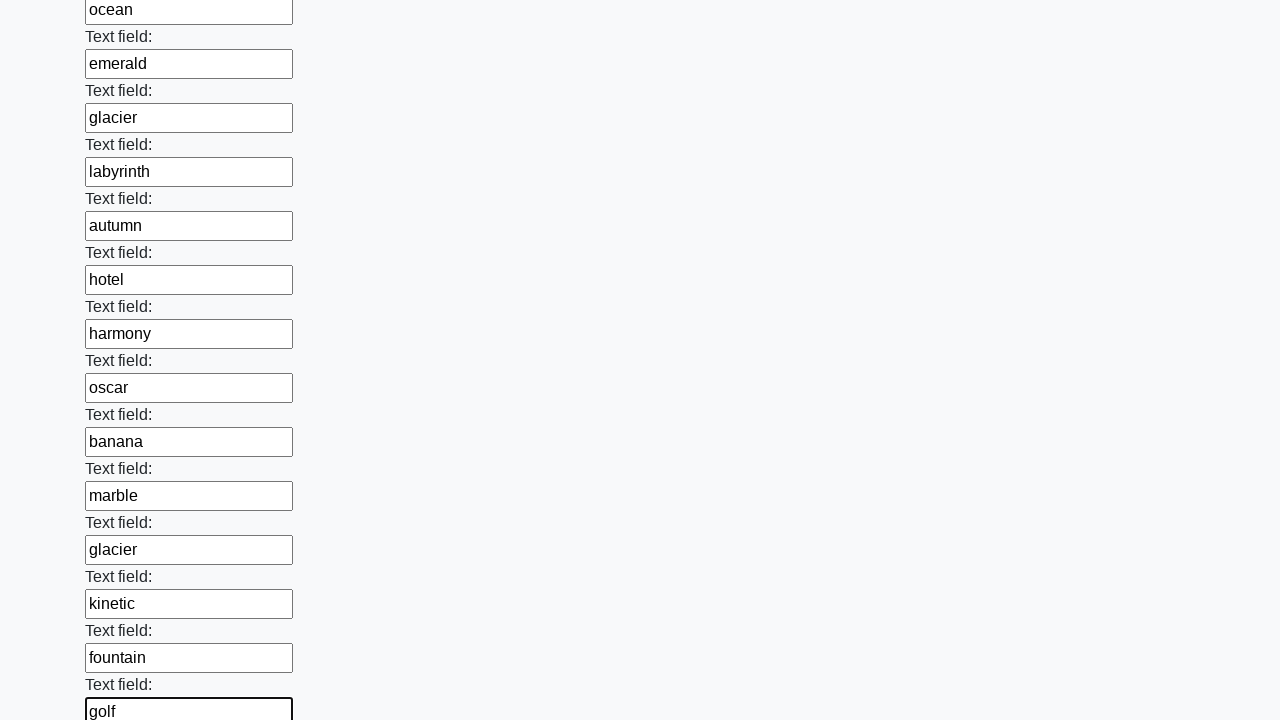

Filled a text input field with 'banana' on input[type='text'] >> nth=53
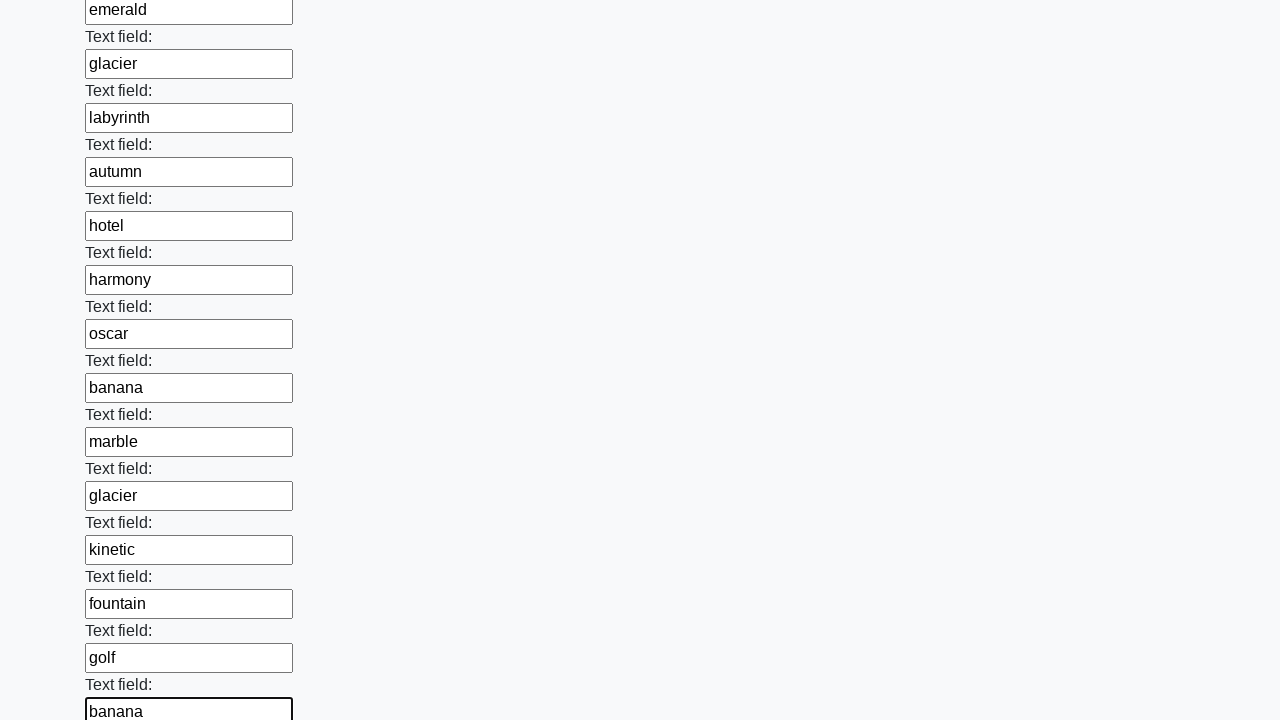

Filled a text input field with 'apple' on input[type='text'] >> nth=54
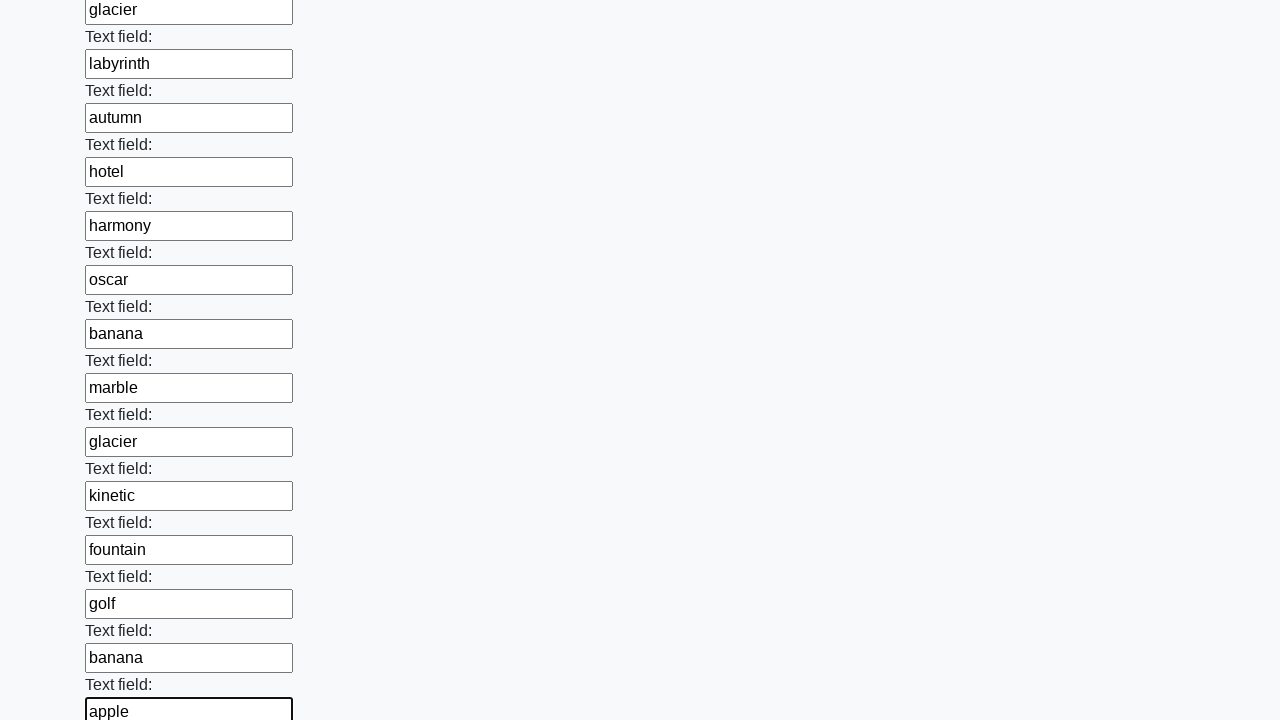

Filled a text input field with 'twilight' on input[type='text'] >> nth=55
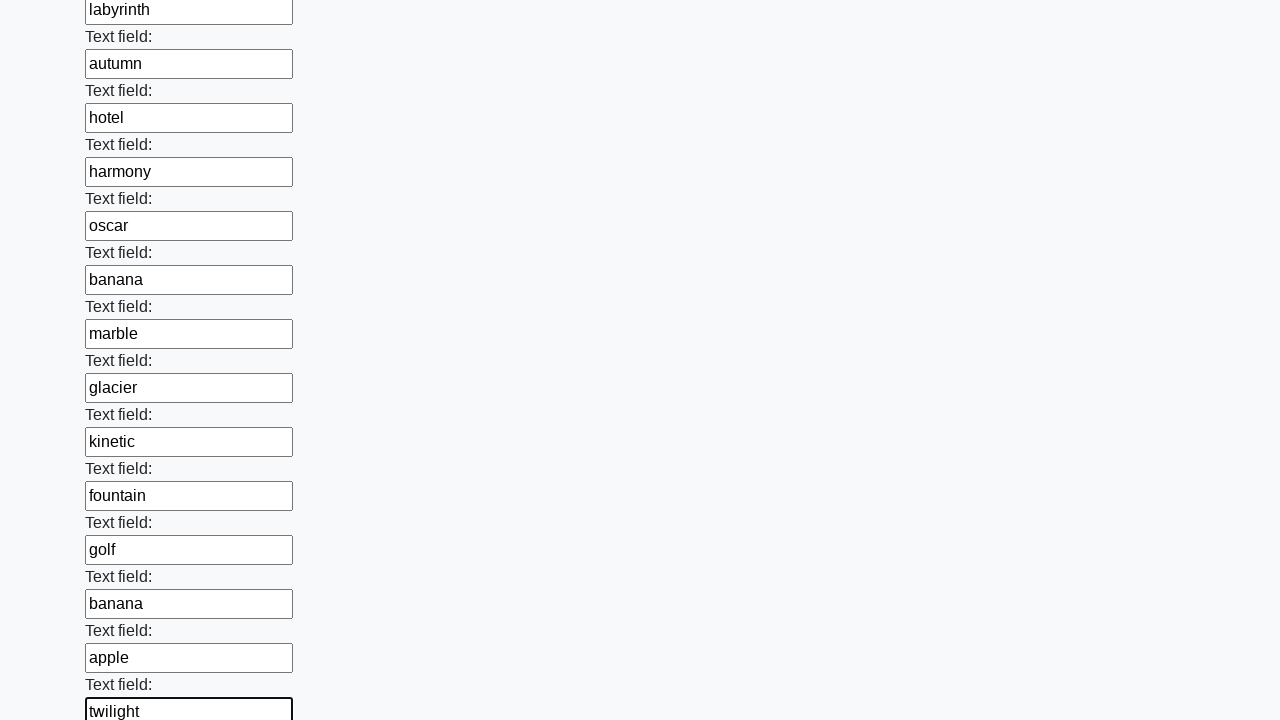

Filled a text input field with 'wonder' on input[type='text'] >> nth=56
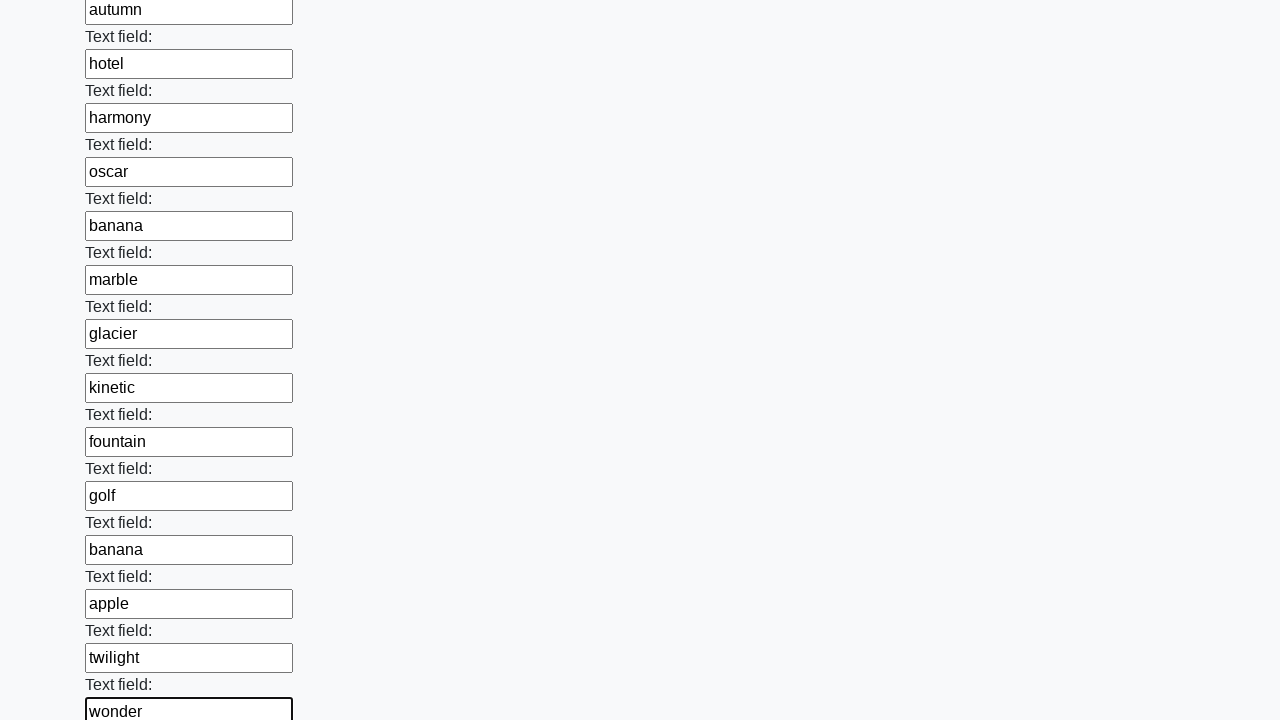

Filled a text input field with 'queen' on input[type='text'] >> nth=57
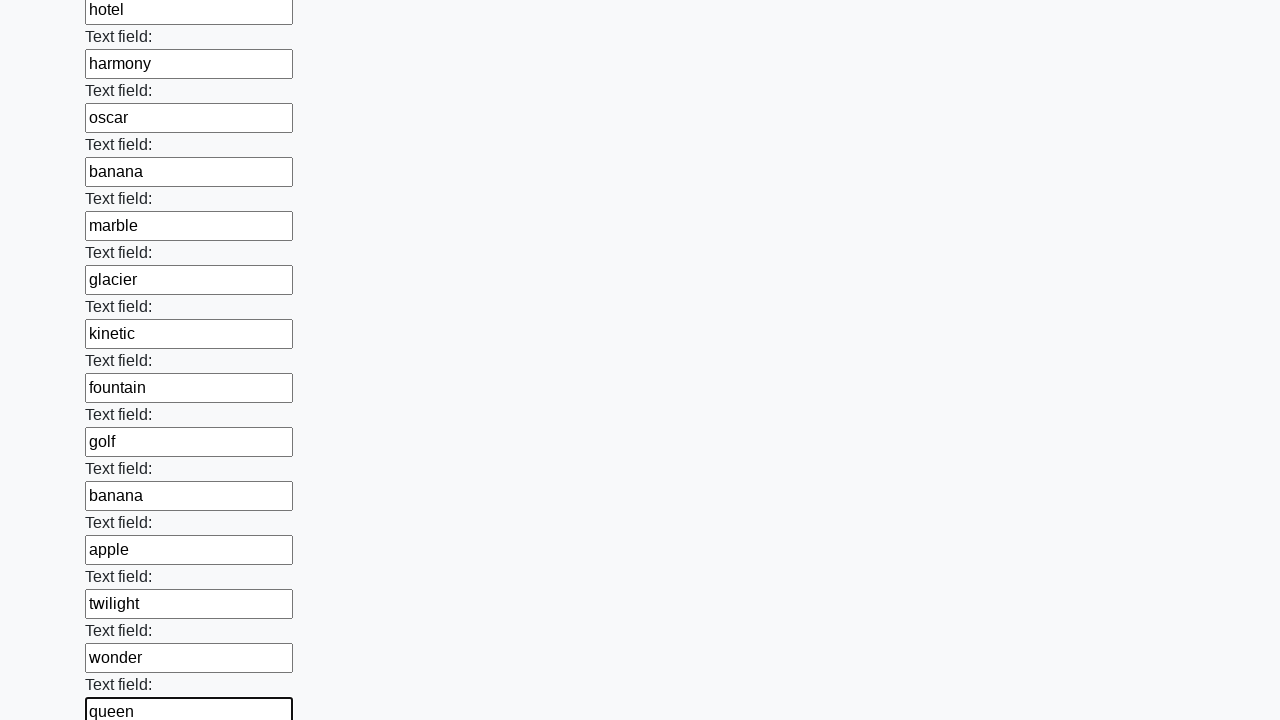

Filled a text input field with 'purple' on input[type='text'] >> nth=58
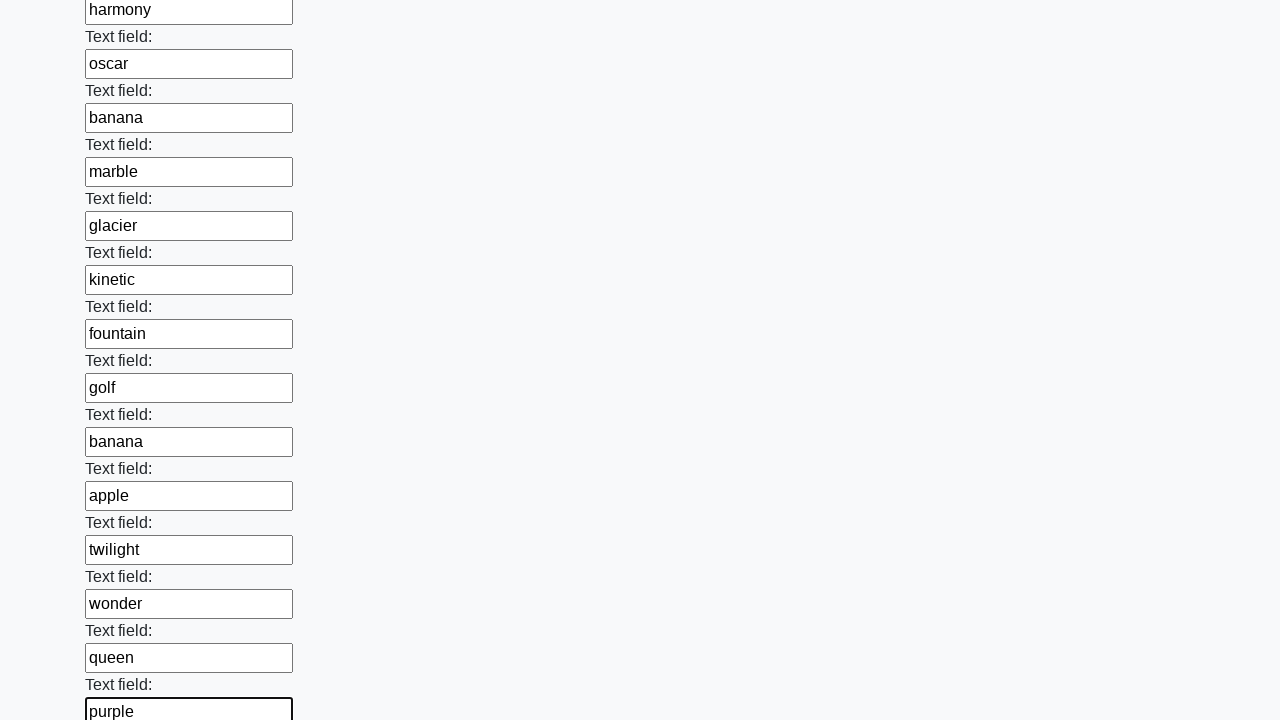

Filled a text input field with 'amethyst' on input[type='text'] >> nth=59
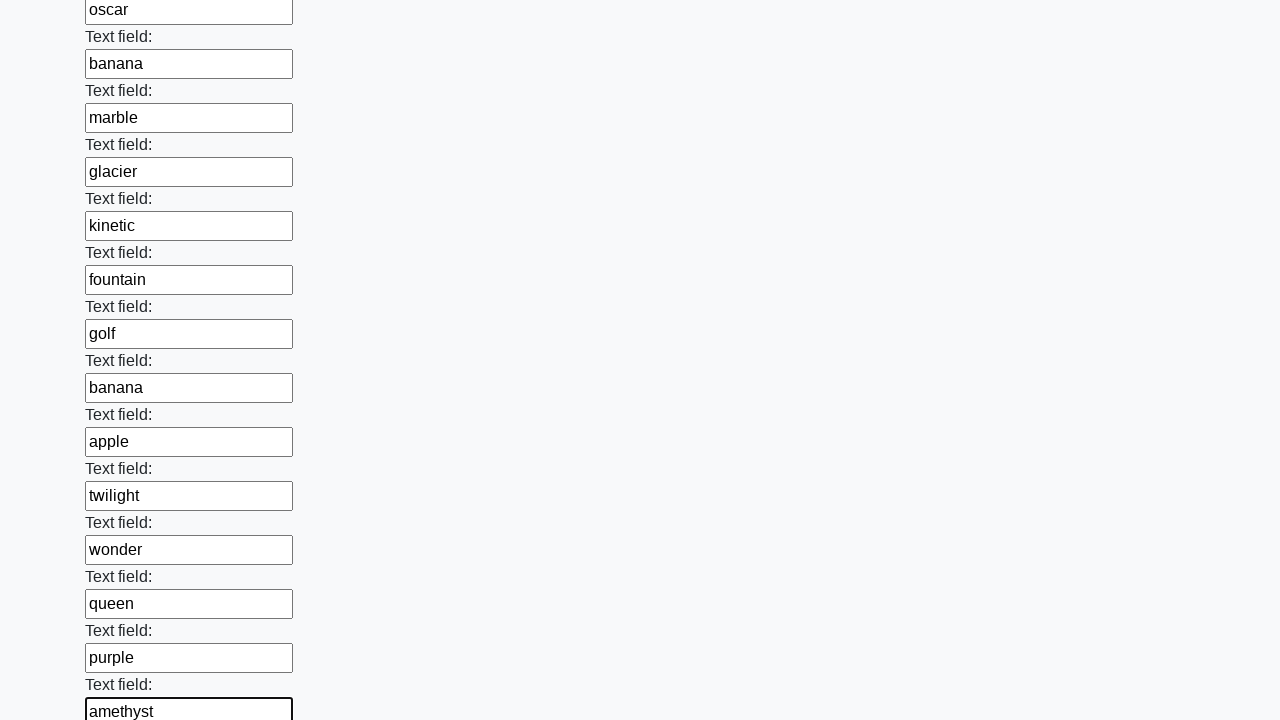

Filled a text input field with 'fountain' on input[type='text'] >> nth=60
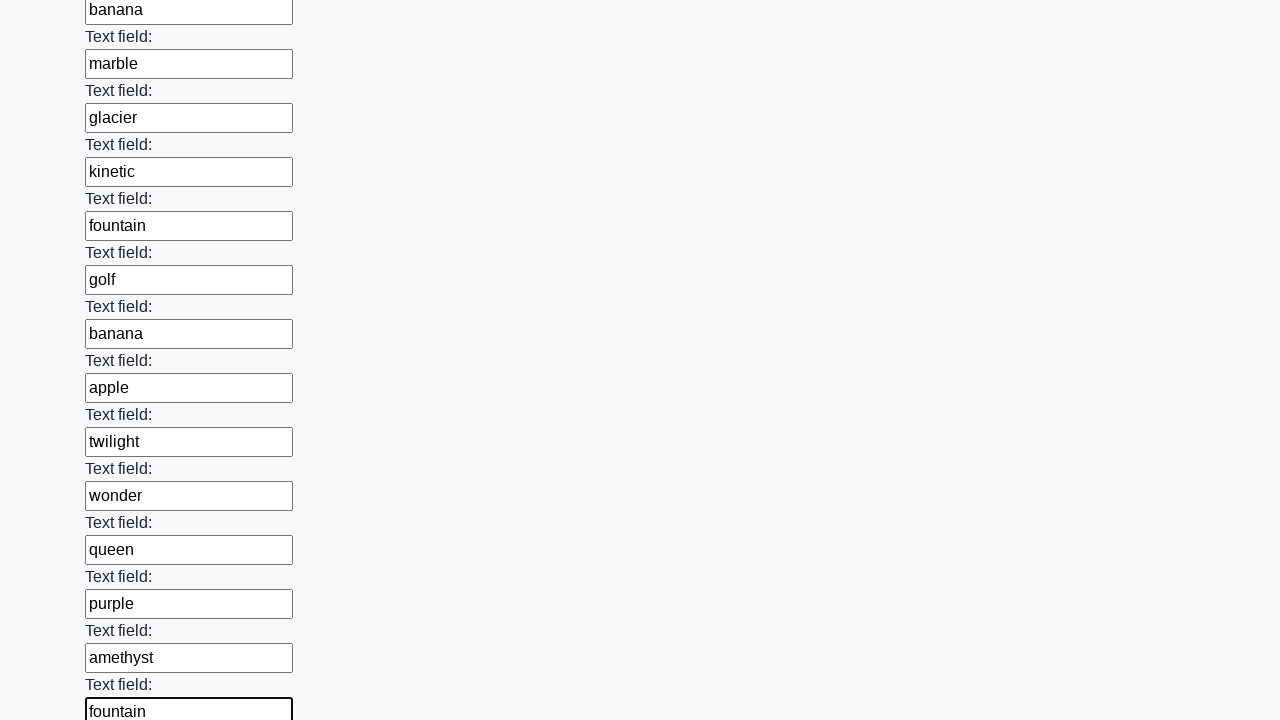

Filled a text input field with 'utopia' on input[type='text'] >> nth=61
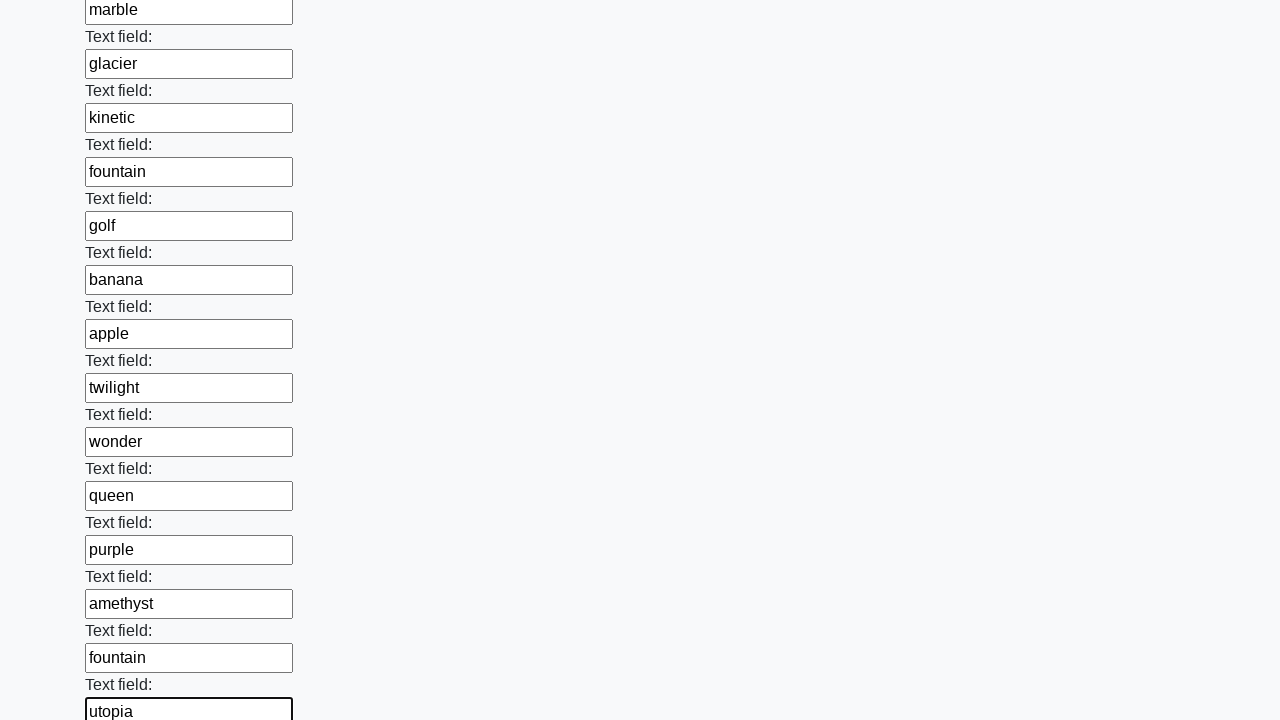

Filled a text input field with 'energy' on input[type='text'] >> nth=62
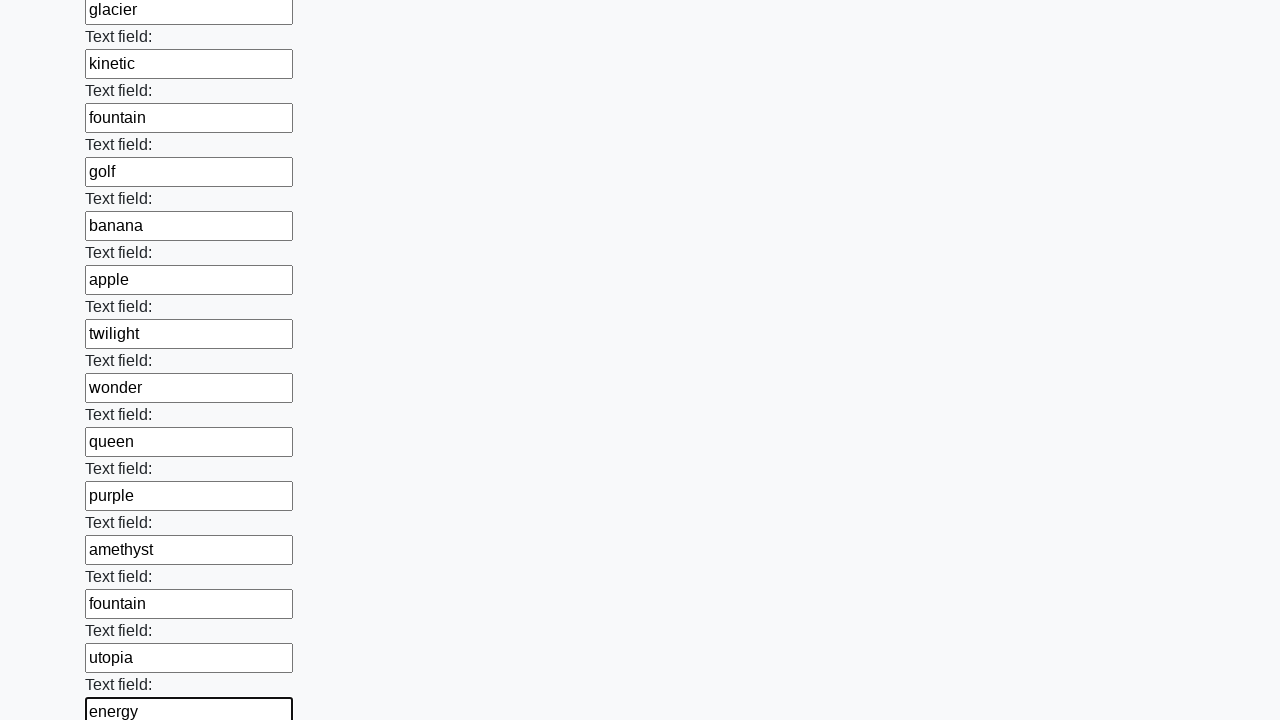

Filled a text input field with 'eagle' on input[type='text'] >> nth=63
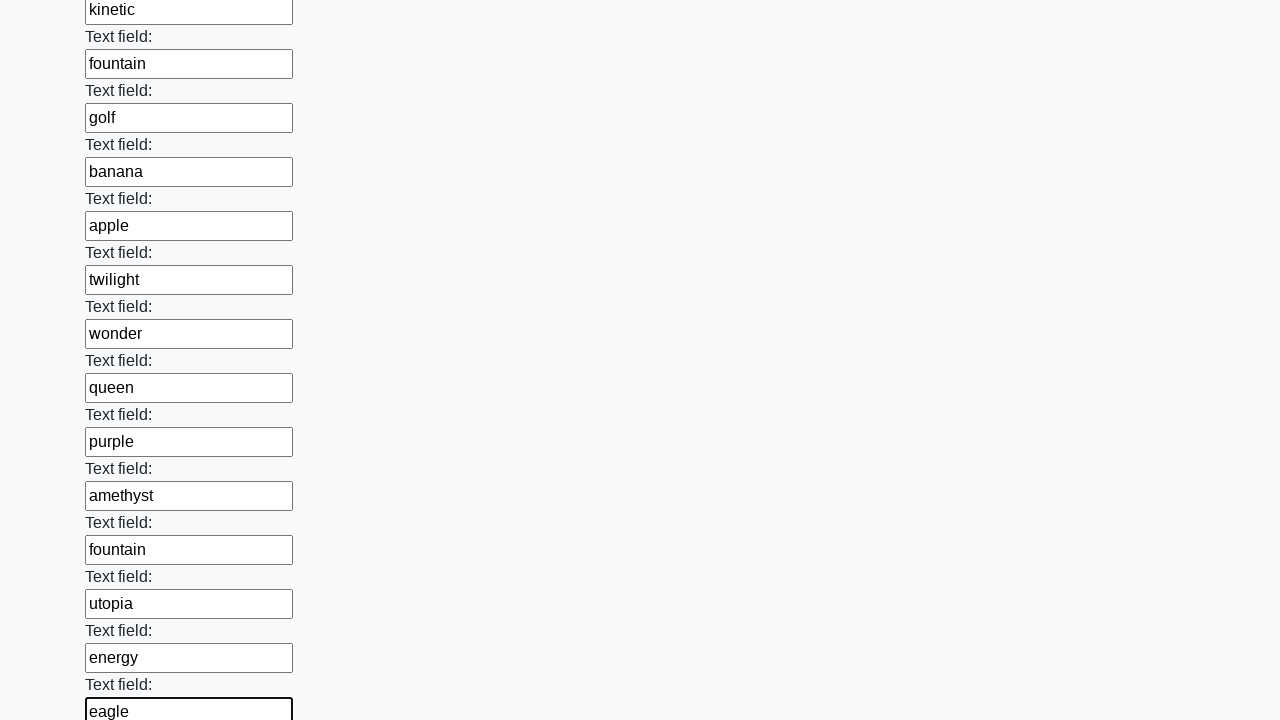

Filled a text input field with 'cascade' on input[type='text'] >> nth=64
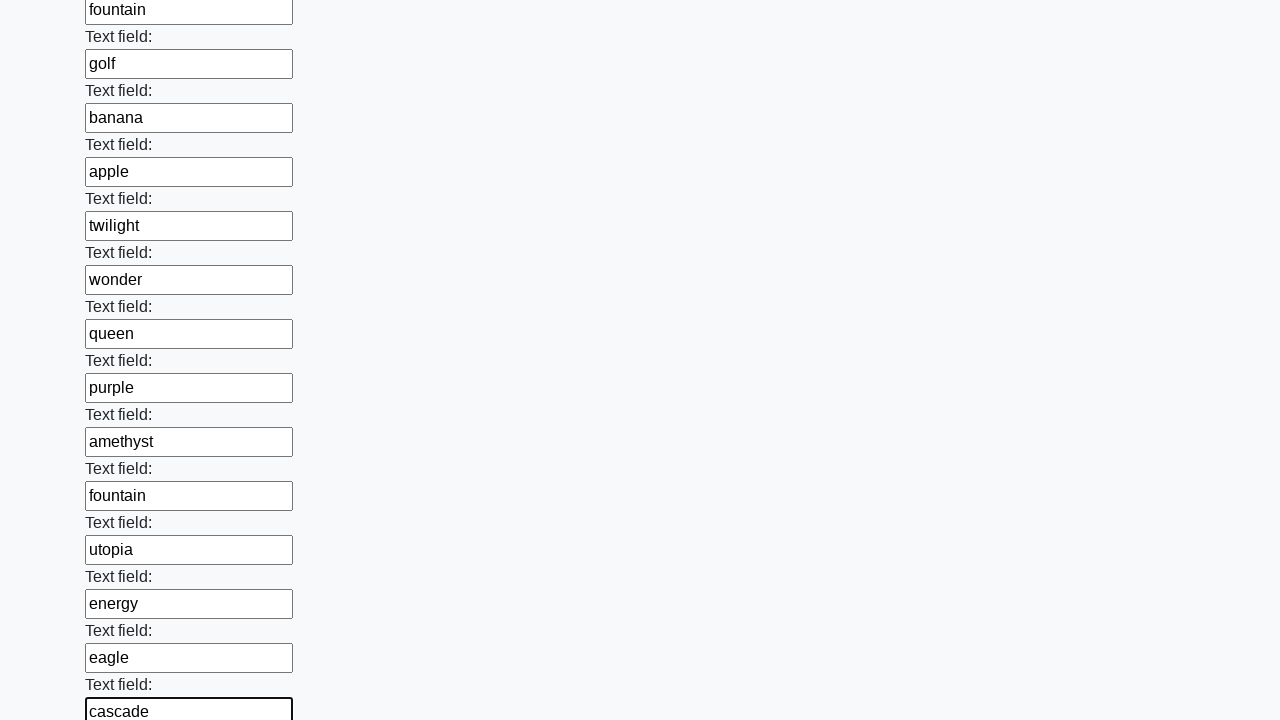

Filled a text input field with 'orbit' on input[type='text'] >> nth=65
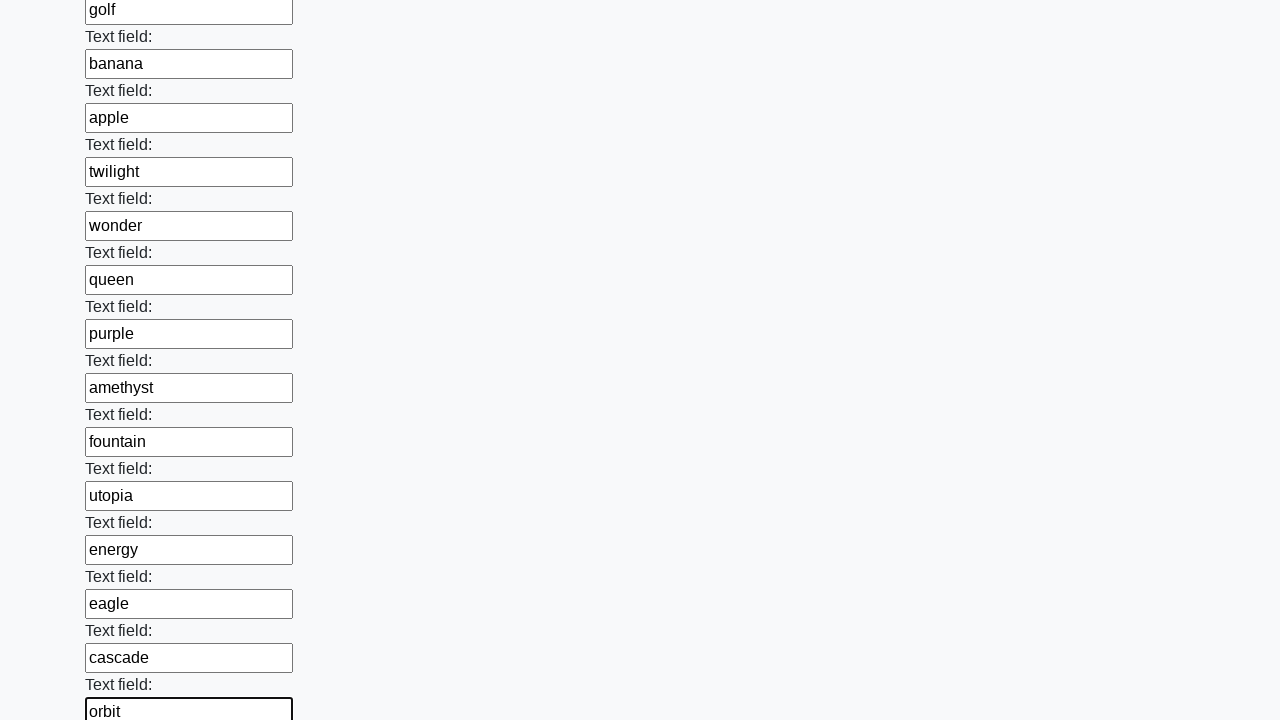

Filled a text input field with 'delta' on input[type='text'] >> nth=66
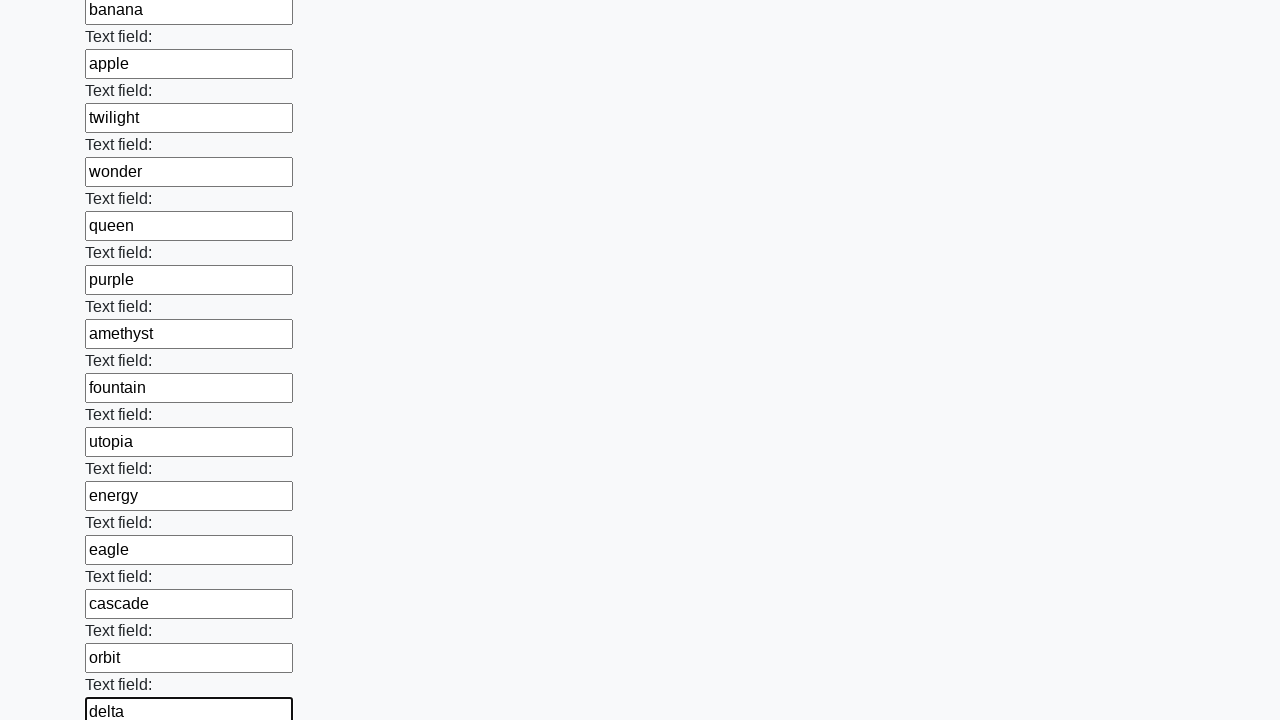

Filled a text input field with 'sierra' on input[type='text'] >> nth=67
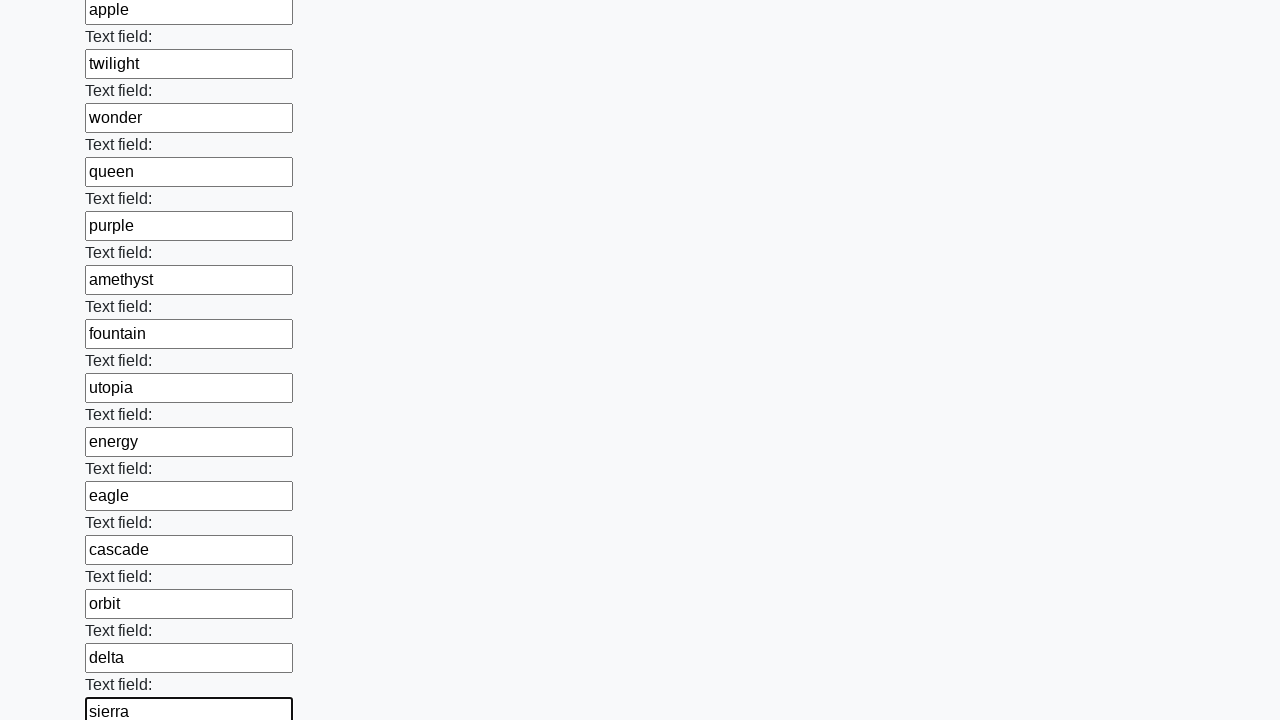

Filled a text input field with 'utopia' on input[type='text'] >> nth=68
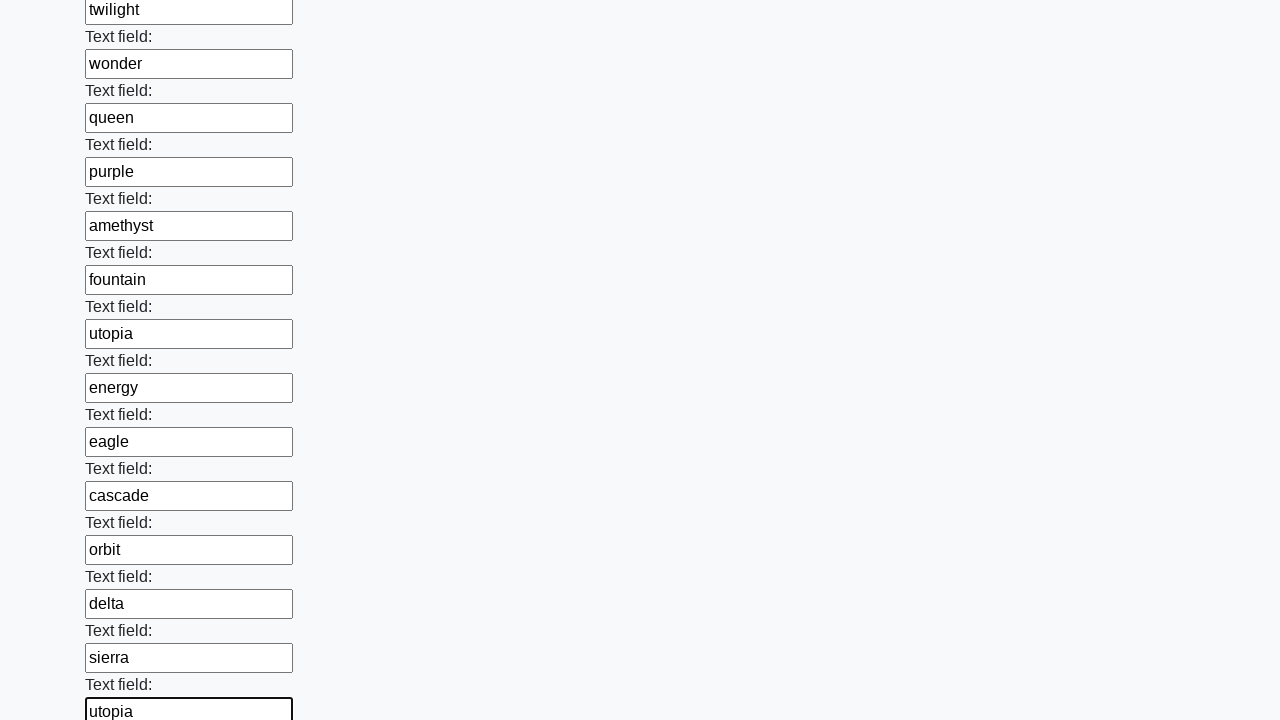

Filled a text input field with 'sapphire' on input[type='text'] >> nth=69
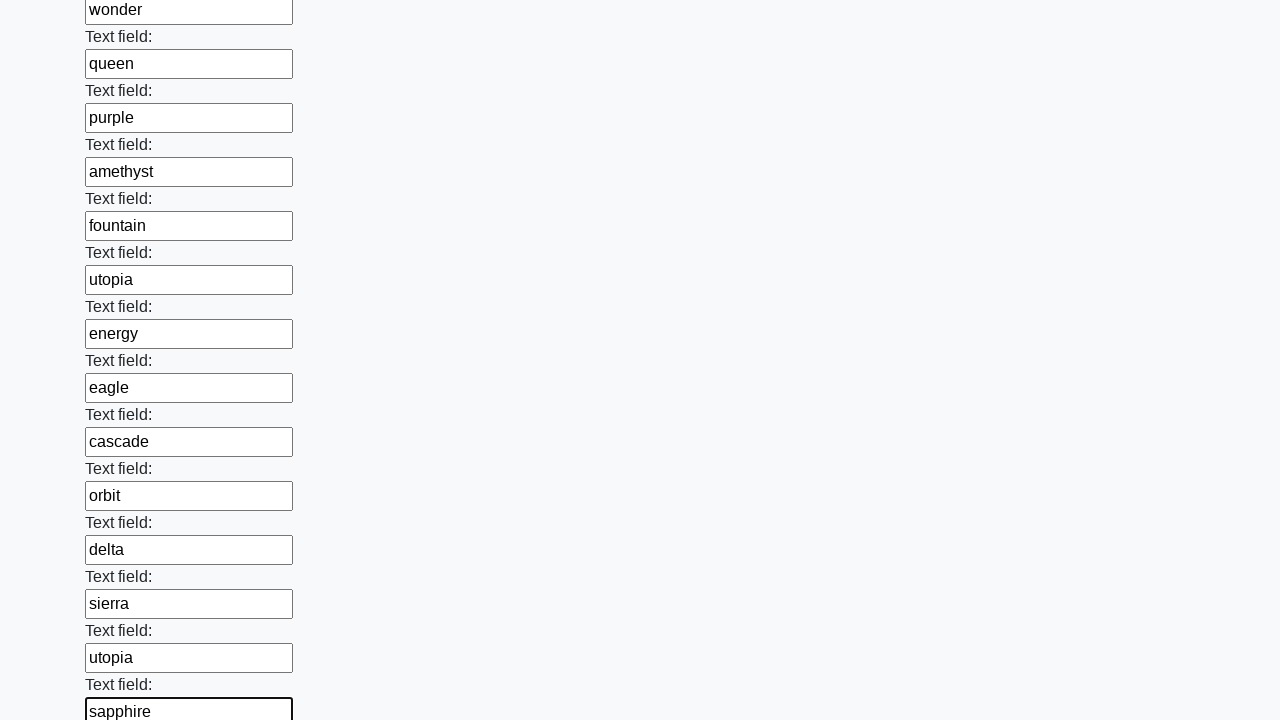

Filled a text input field with 'utopia' on input[type='text'] >> nth=70
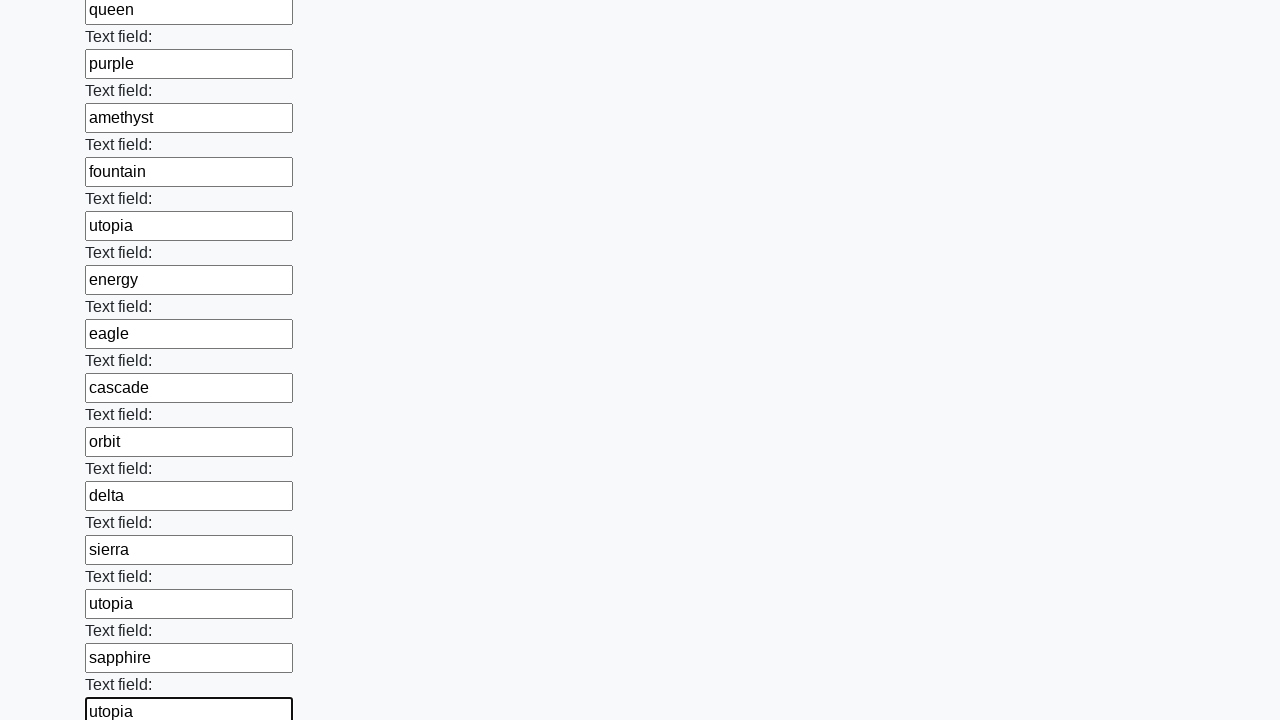

Filled a text input field with 'sunset' on input[type='text'] >> nth=71
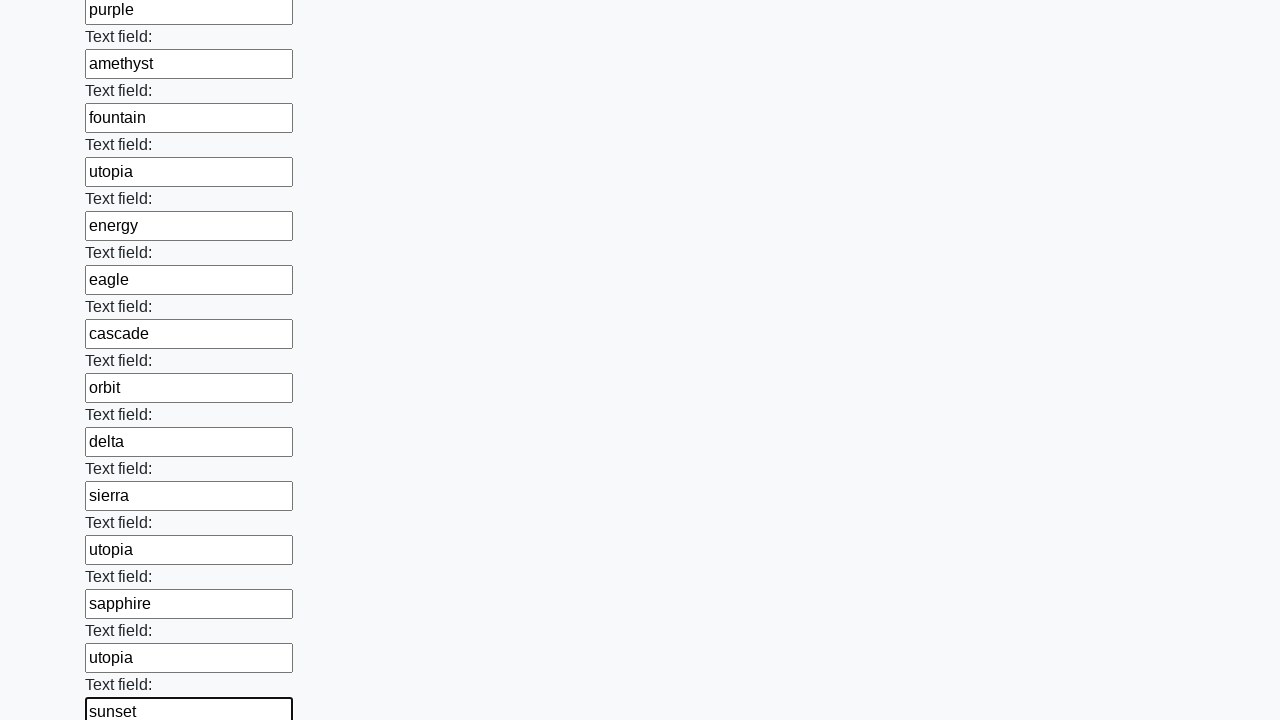

Filled a text input field with 'yesterday' on input[type='text'] >> nth=72
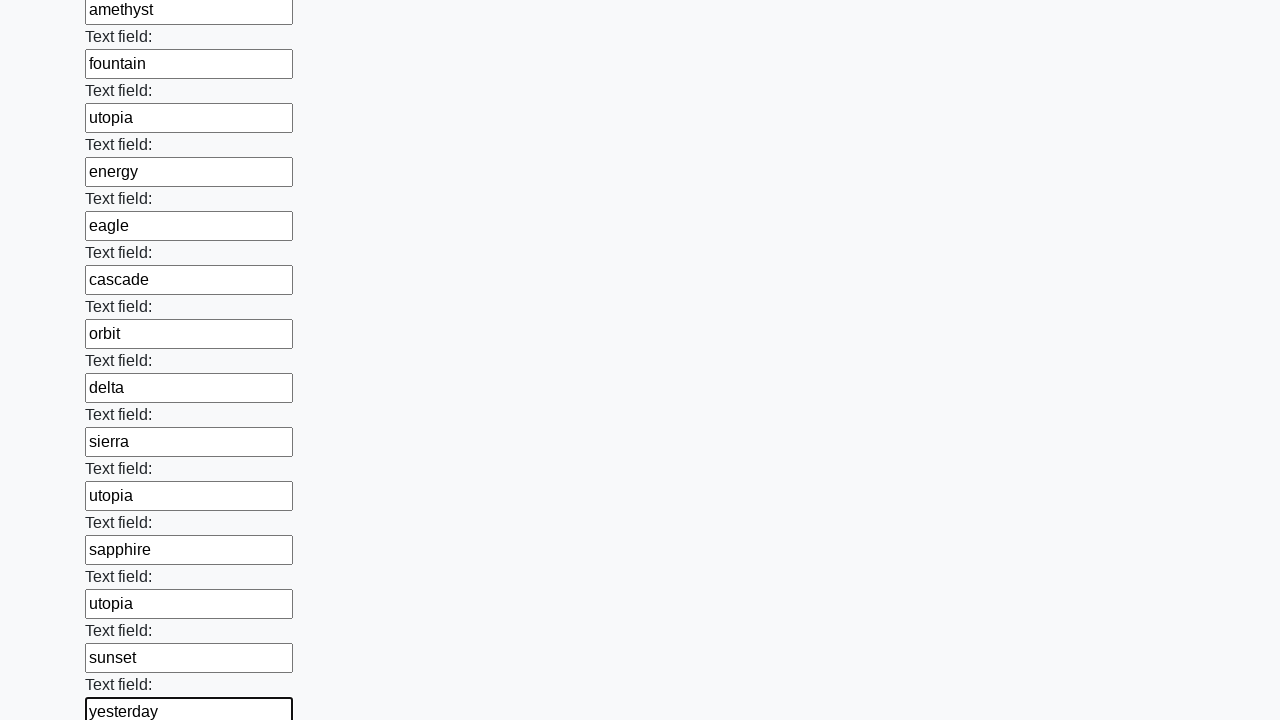

Filled a text input field with 'harbor' on input[type='text'] >> nth=73
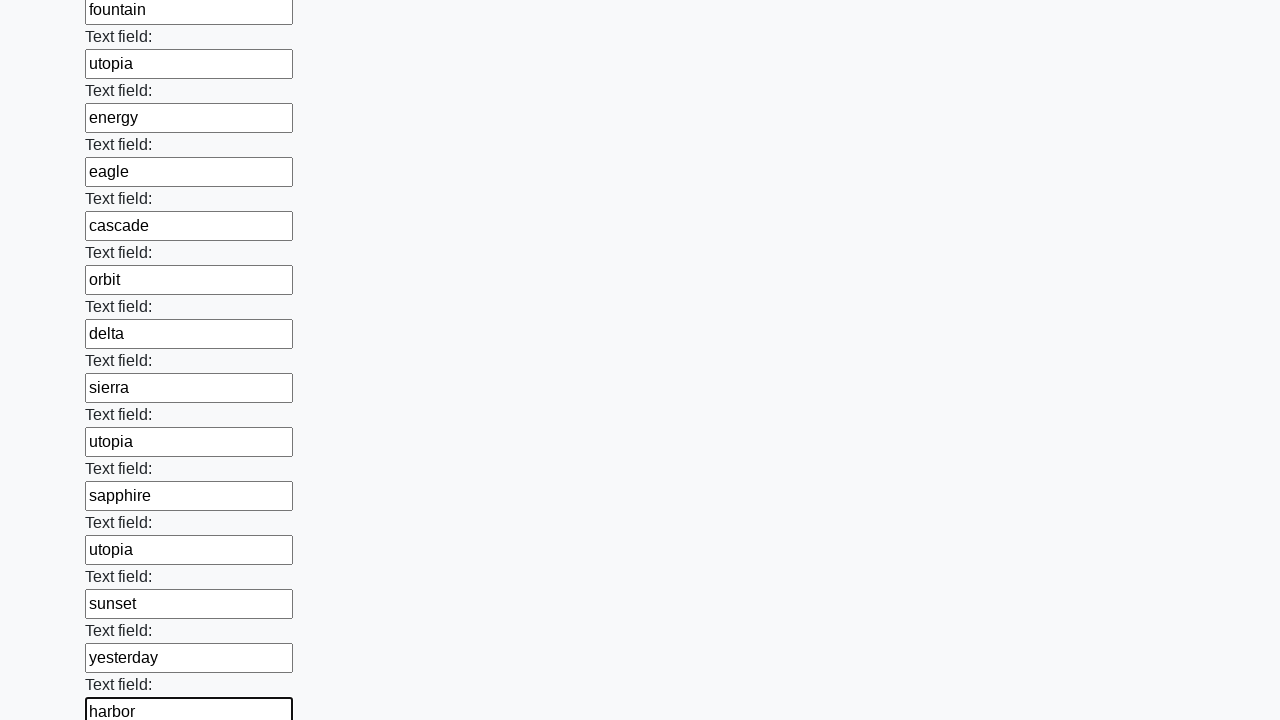

Filled a text input field with 'queen' on input[type='text'] >> nth=74
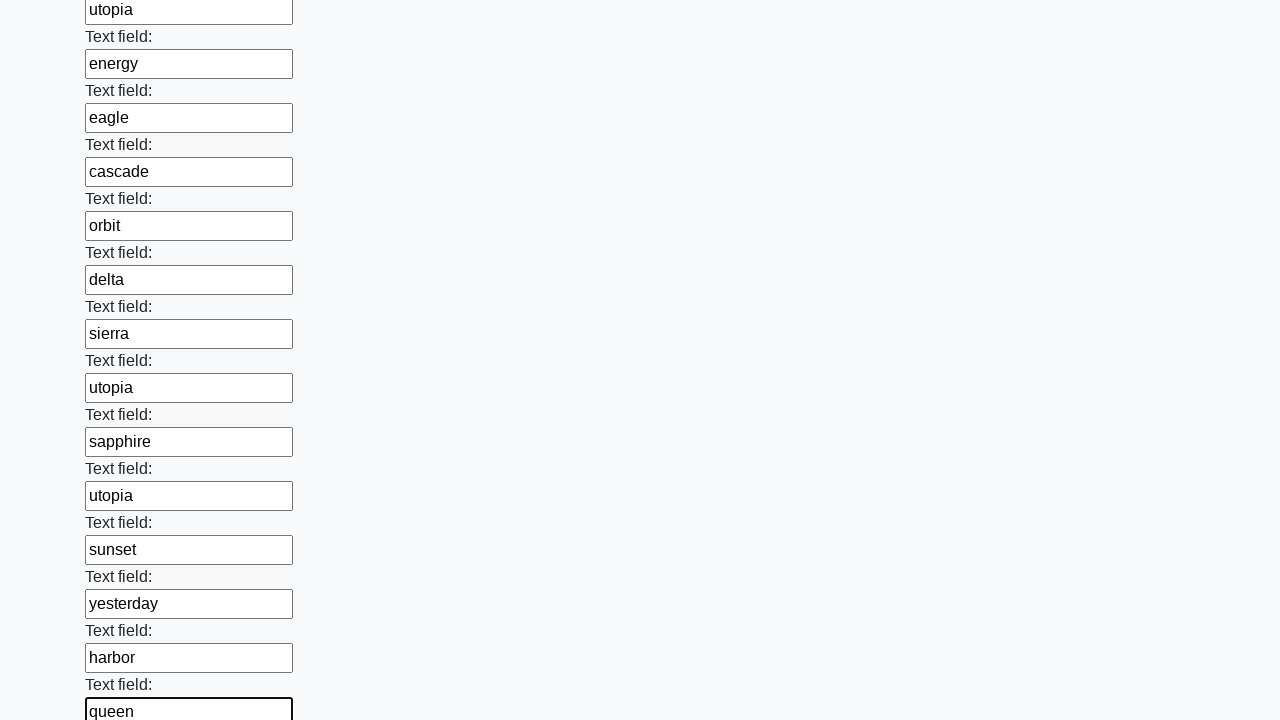

Filled a text input field with 'river' on input[type='text'] >> nth=75
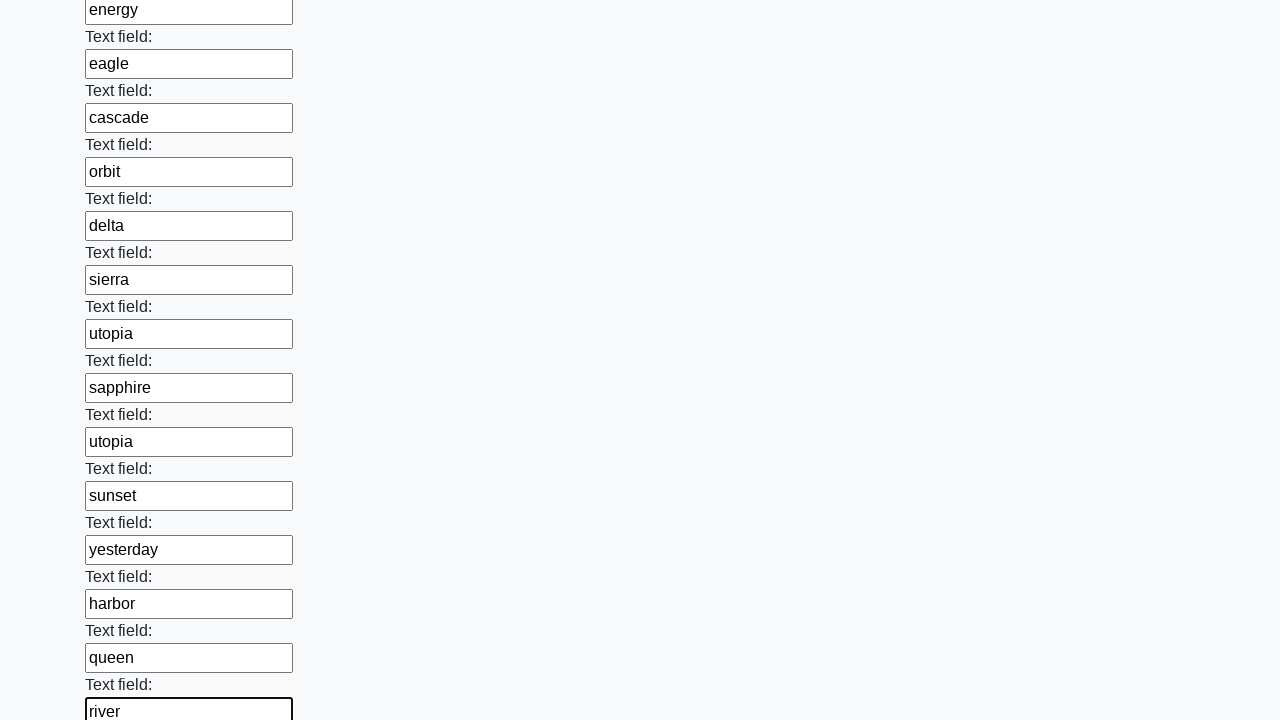

Filled a text input field with 'zephyr' on input[type='text'] >> nth=76
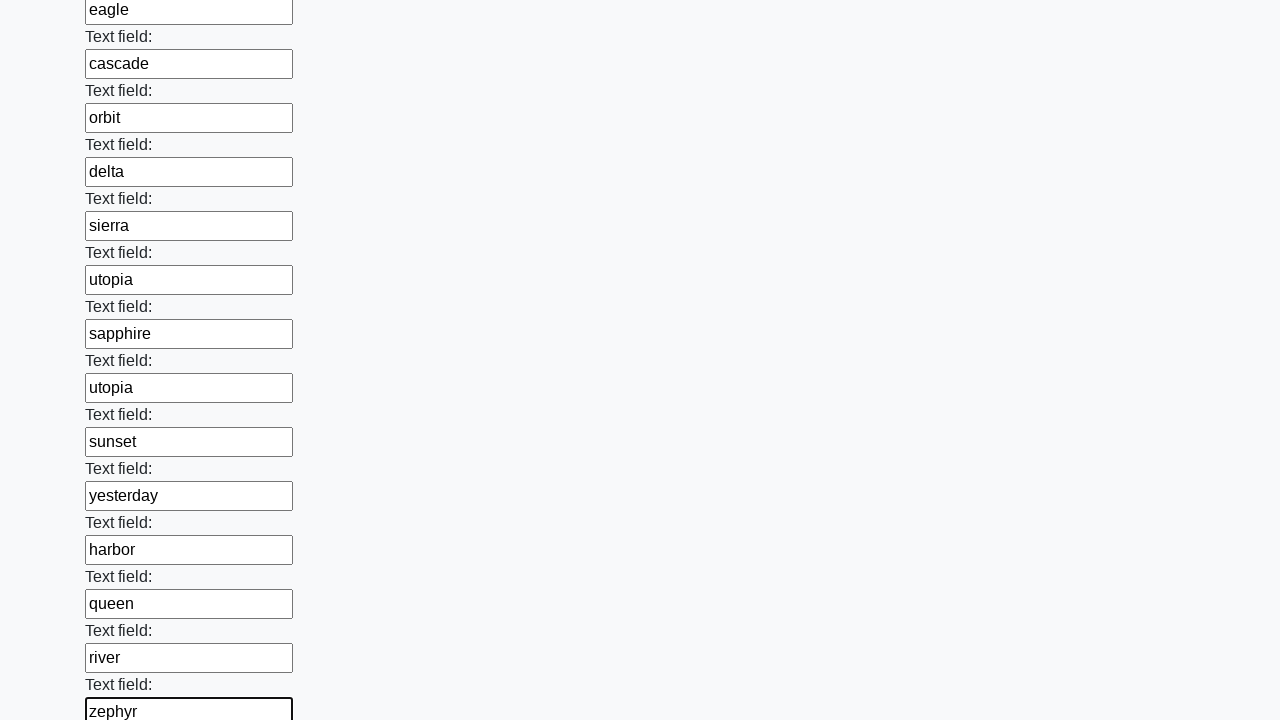

Filled a text input field with 'illusion' on input[type='text'] >> nth=77
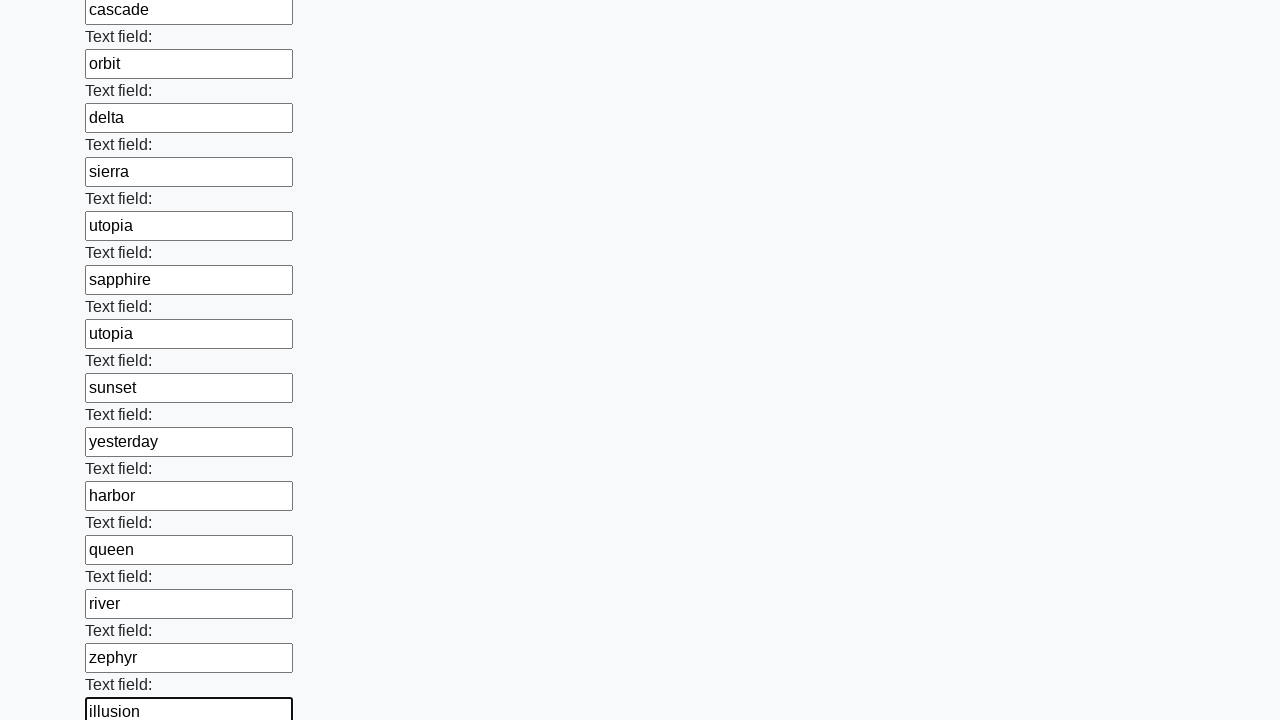

Filled a text input field with 'river' on input[type='text'] >> nth=78
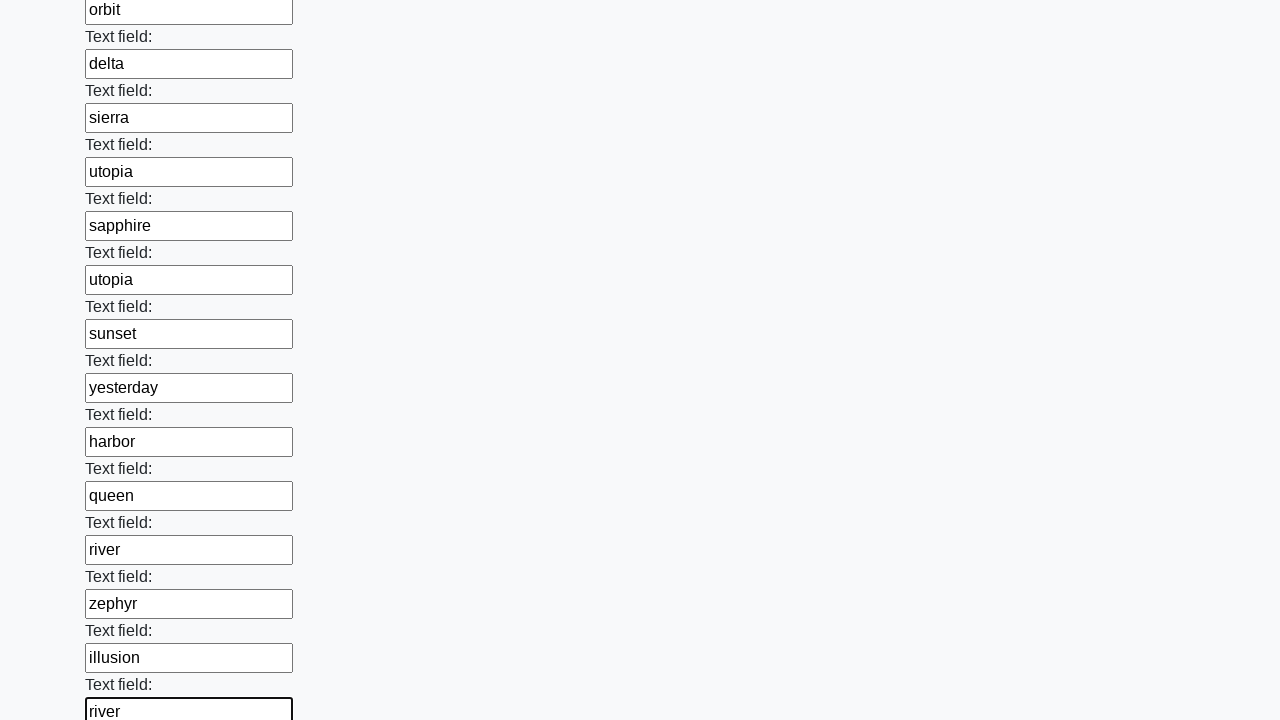

Filled a text input field with 'vibrant' on input[type='text'] >> nth=79
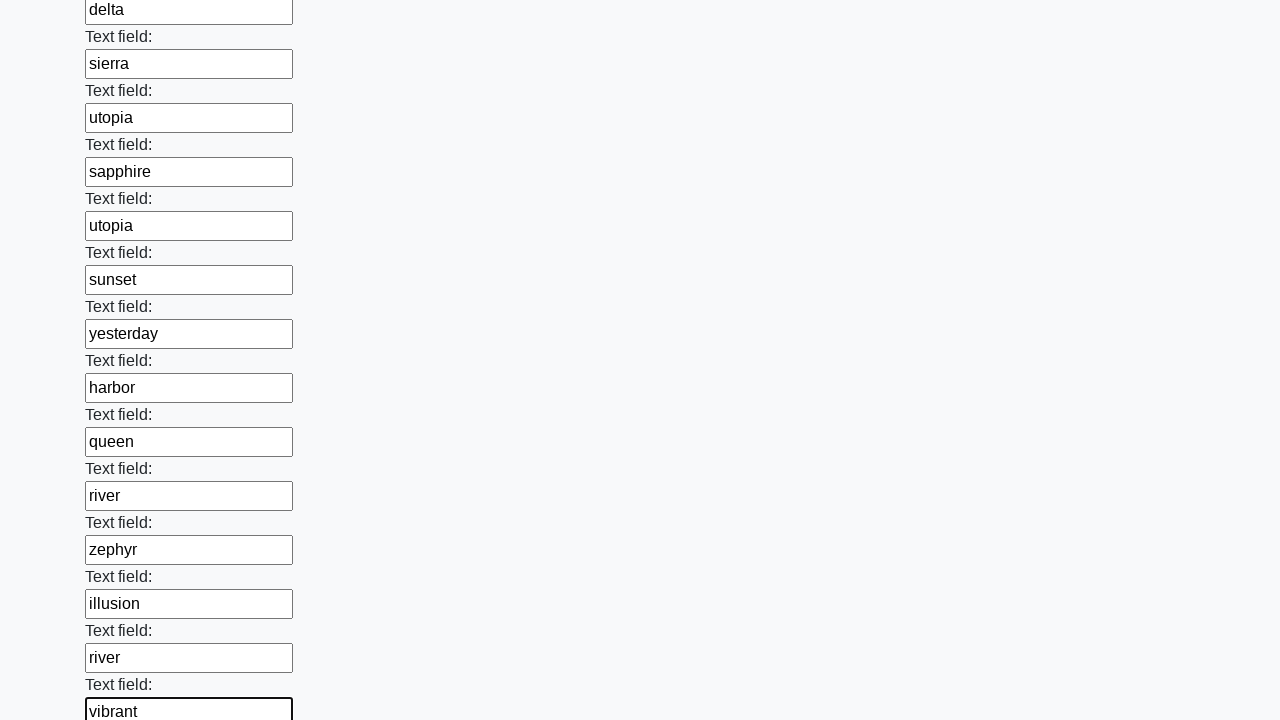

Filled a text input field with 'serenity' on input[type='text'] >> nth=80
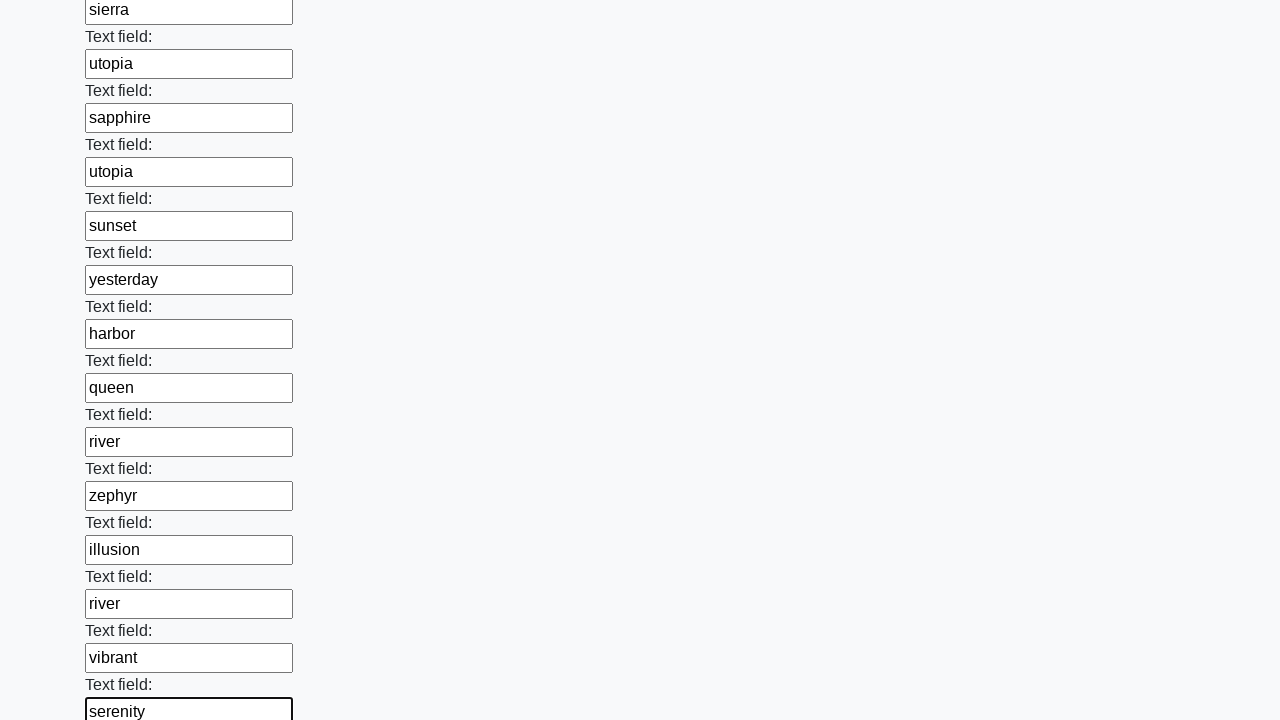

Filled a text input field with 'ocean' on input[type='text'] >> nth=81
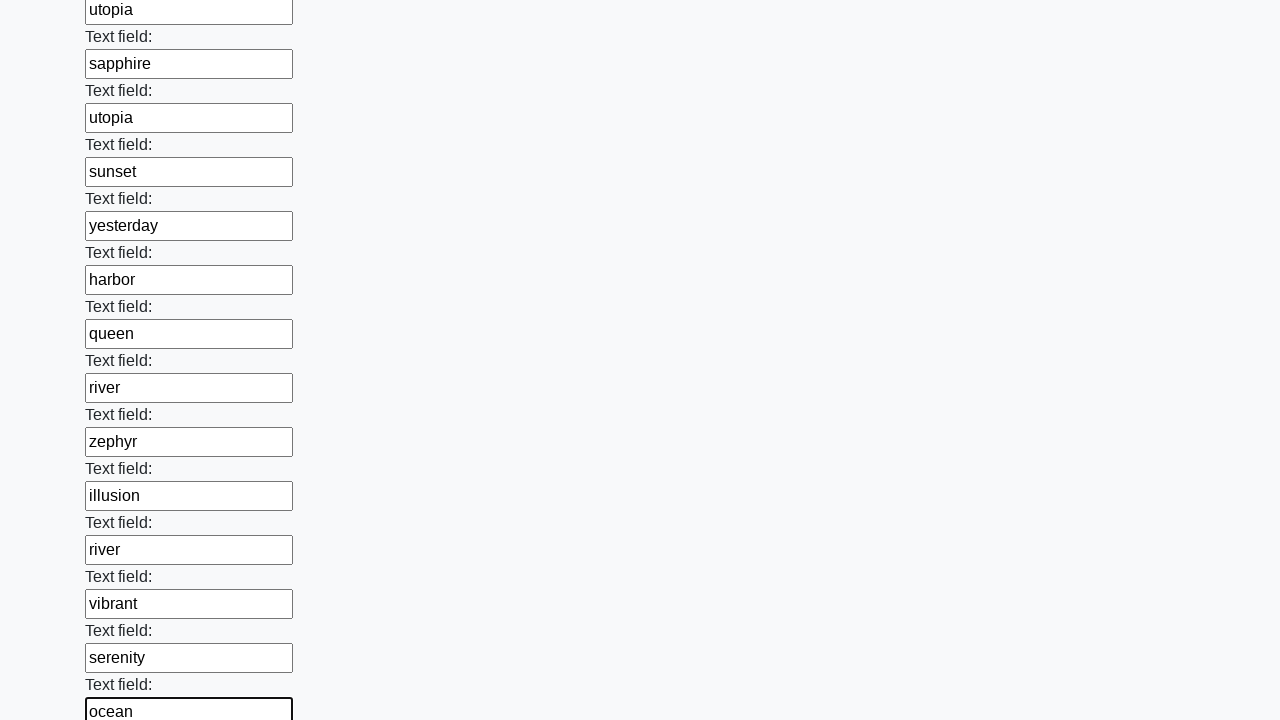

Filled a text input field with 'twilight' on input[type='text'] >> nth=82
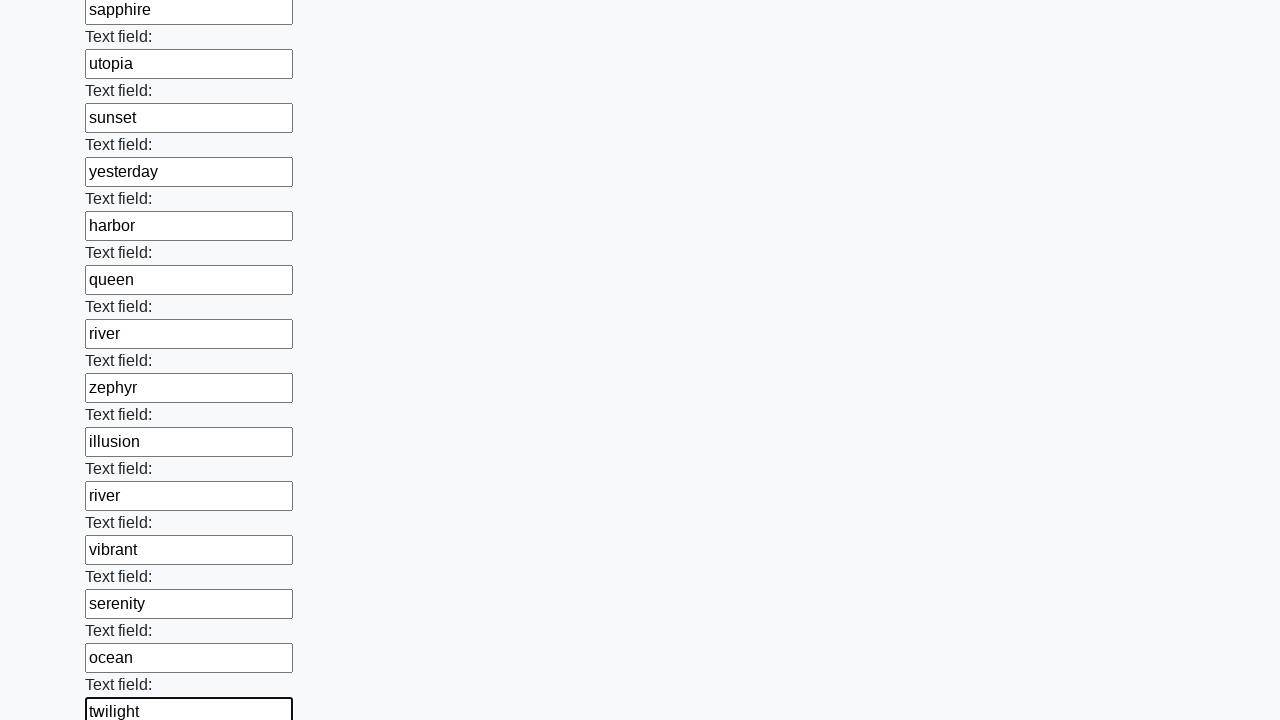

Filled a text input field with 'xylophone' on input[type='text'] >> nth=83
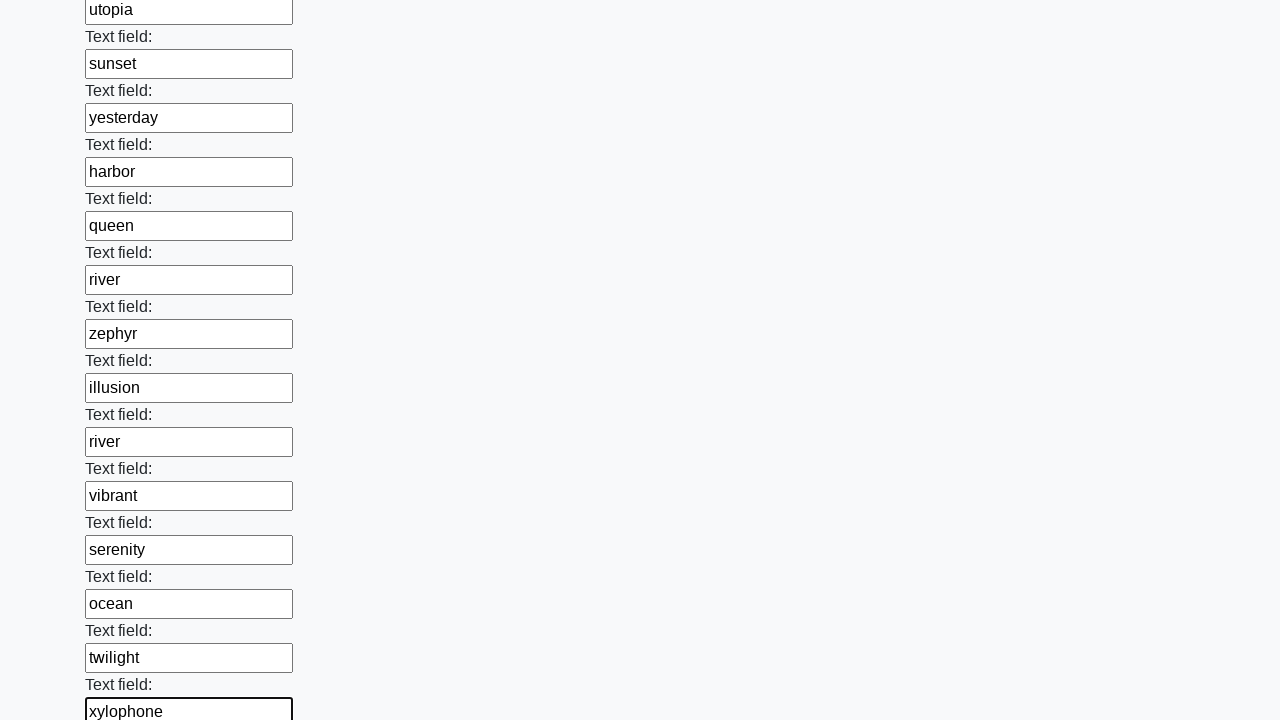

Filled a text input field with 'tango' on input[type='text'] >> nth=84
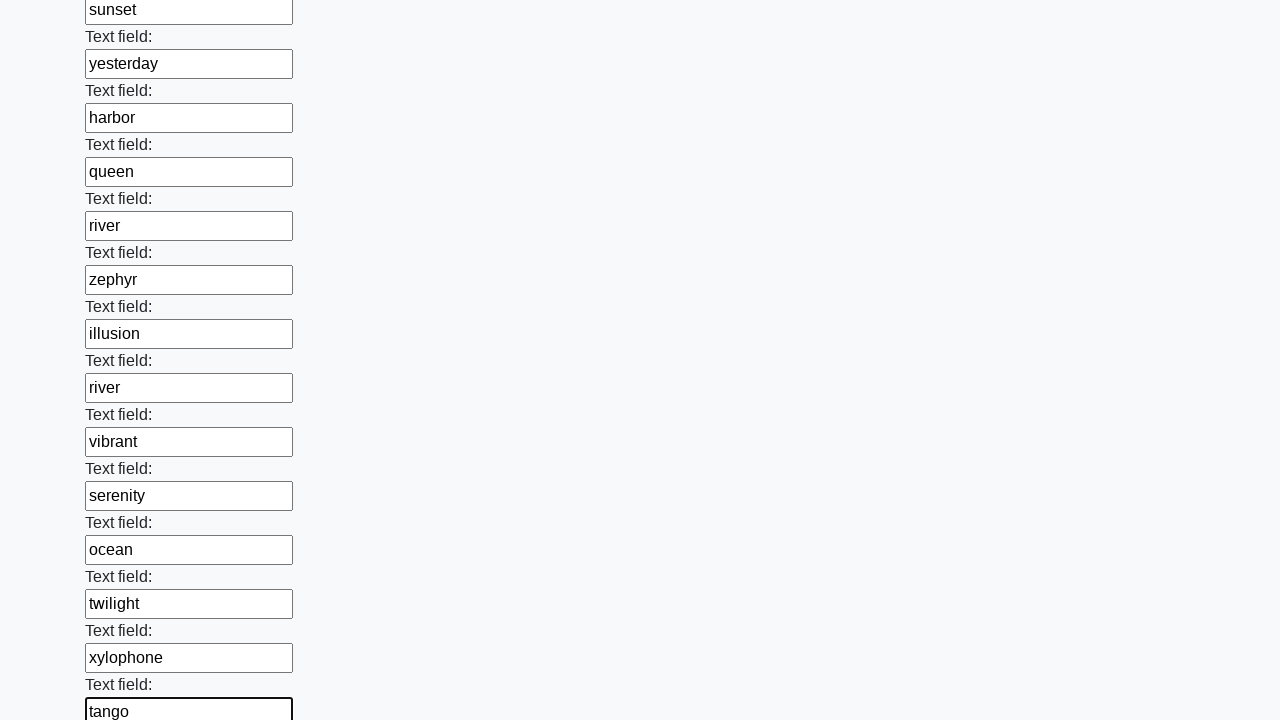

Filled a text input field with 'melody' on input[type='text'] >> nth=85
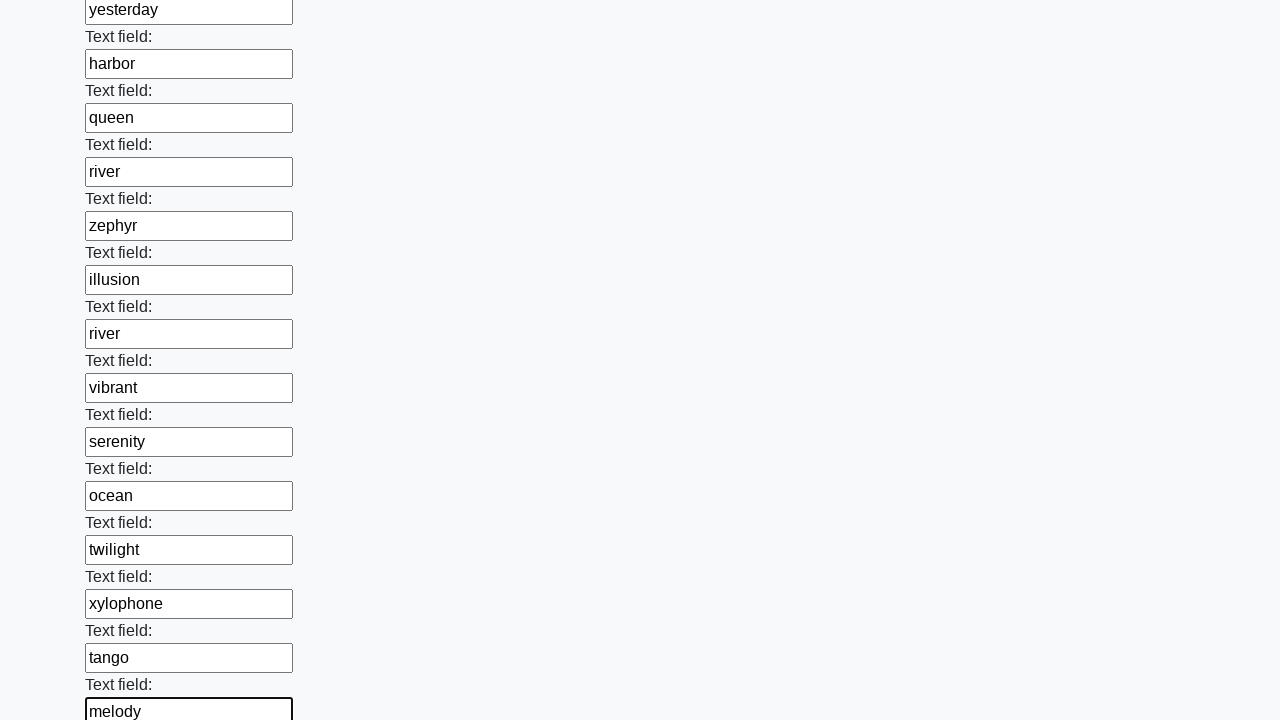

Filled a text input field with 'dream' on input[type='text'] >> nth=86
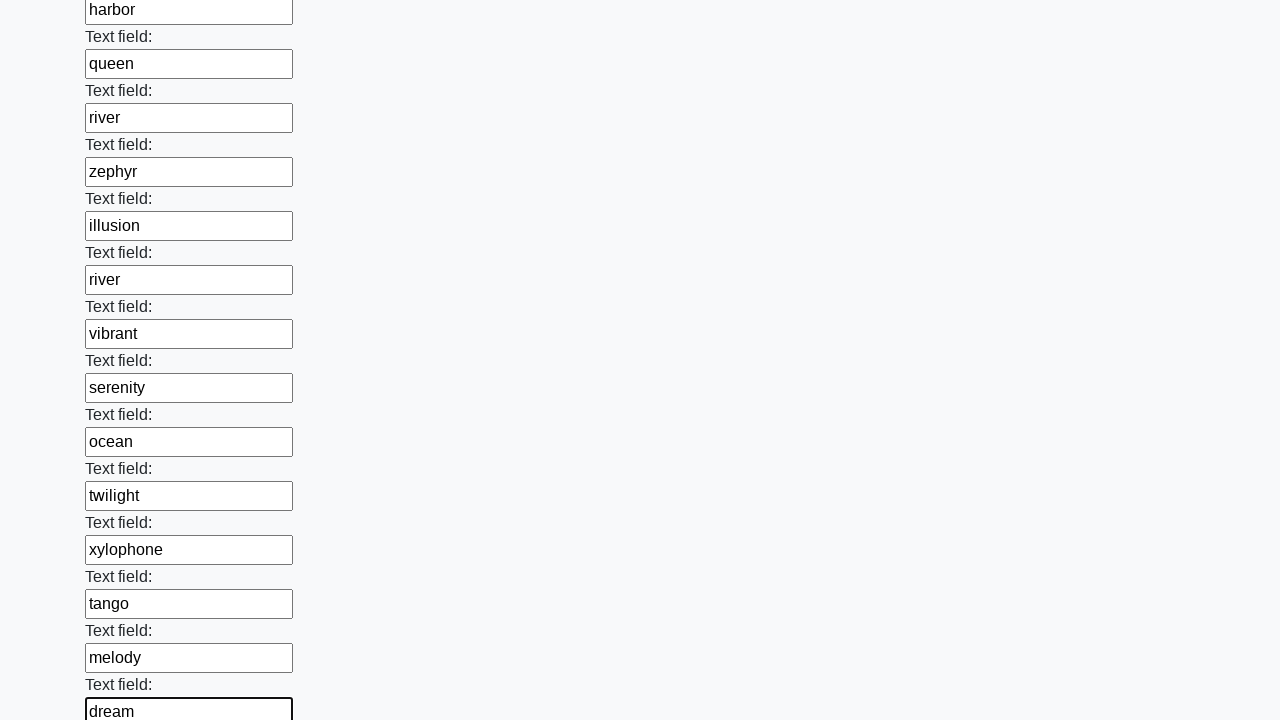

Filled a text input field with 'papa' on input[type='text'] >> nth=87
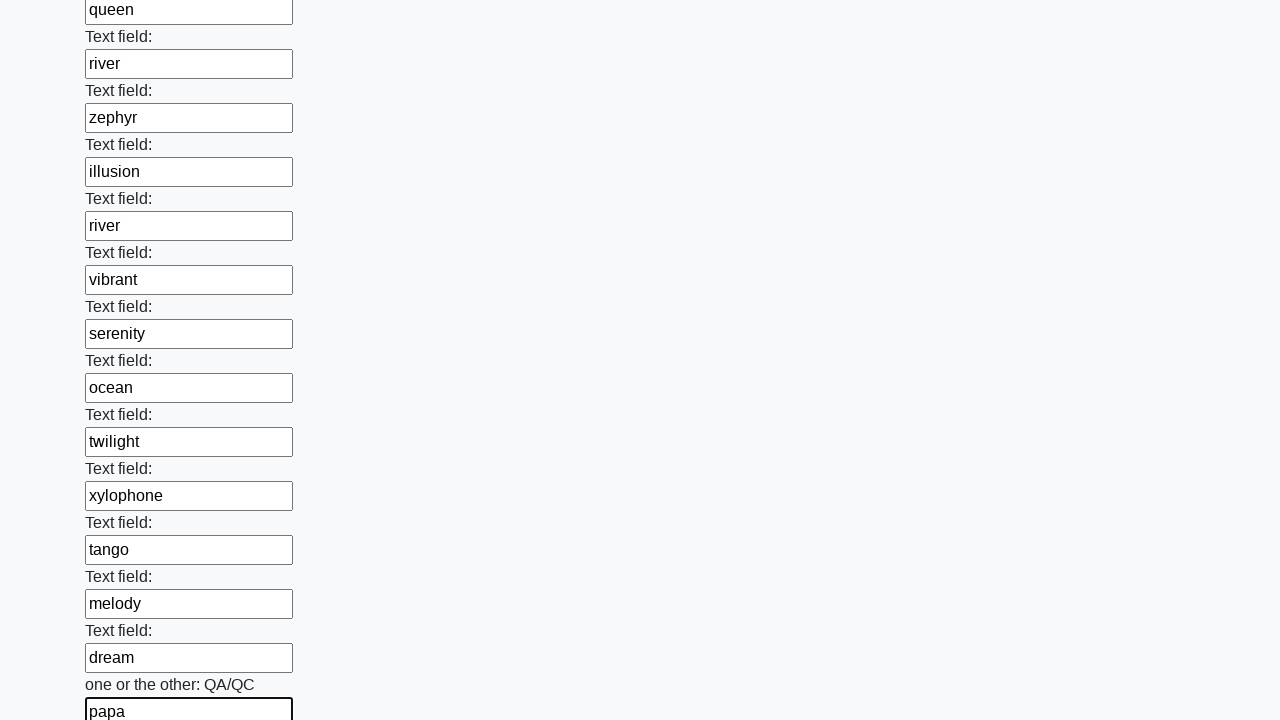

Filled a text input field with 'xray' on input[type='text'] >> nth=88
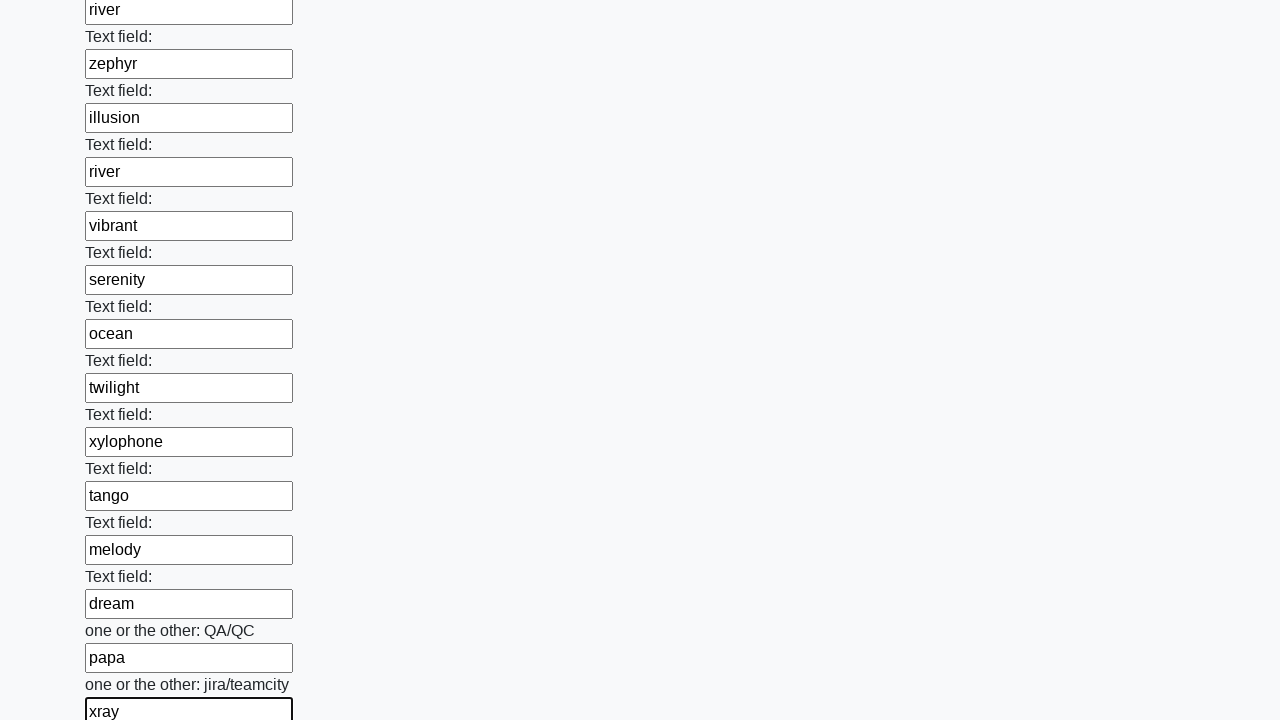

Filled a text input field with 'juliet' on input[type='text'] >> nth=89
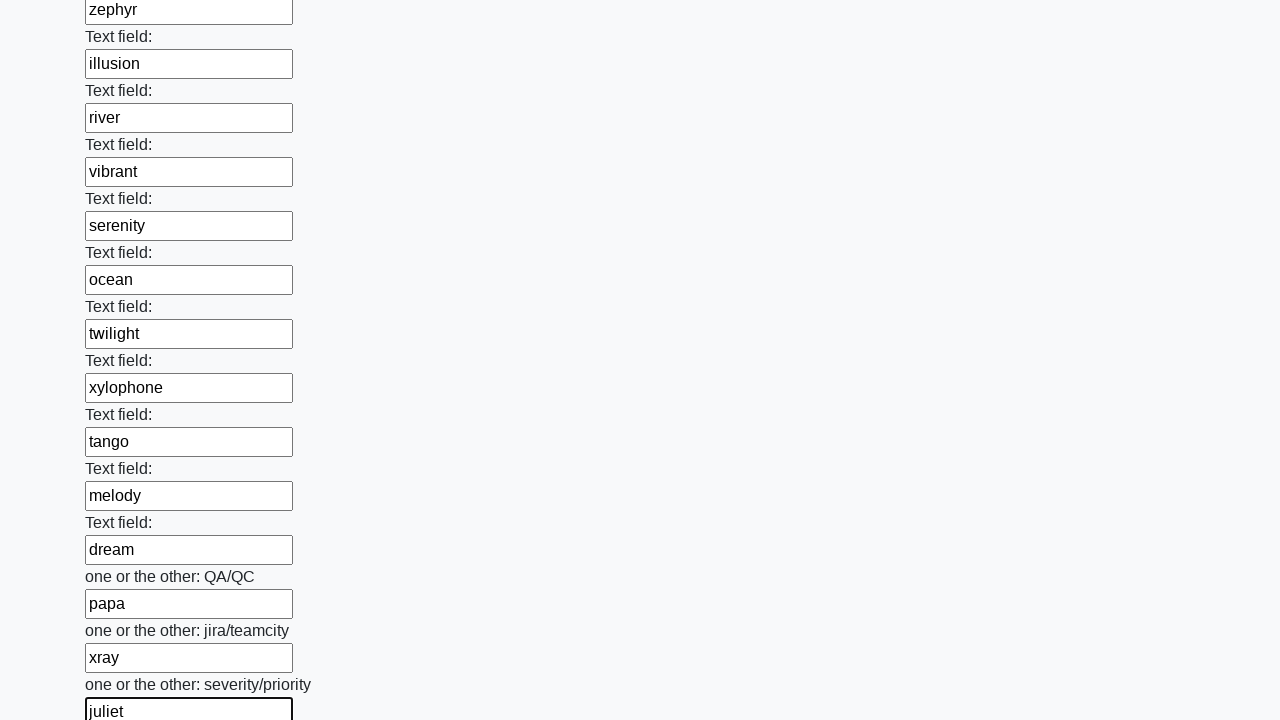

Filled a text input field with 'oasis' on input[type='text'] >> nth=90
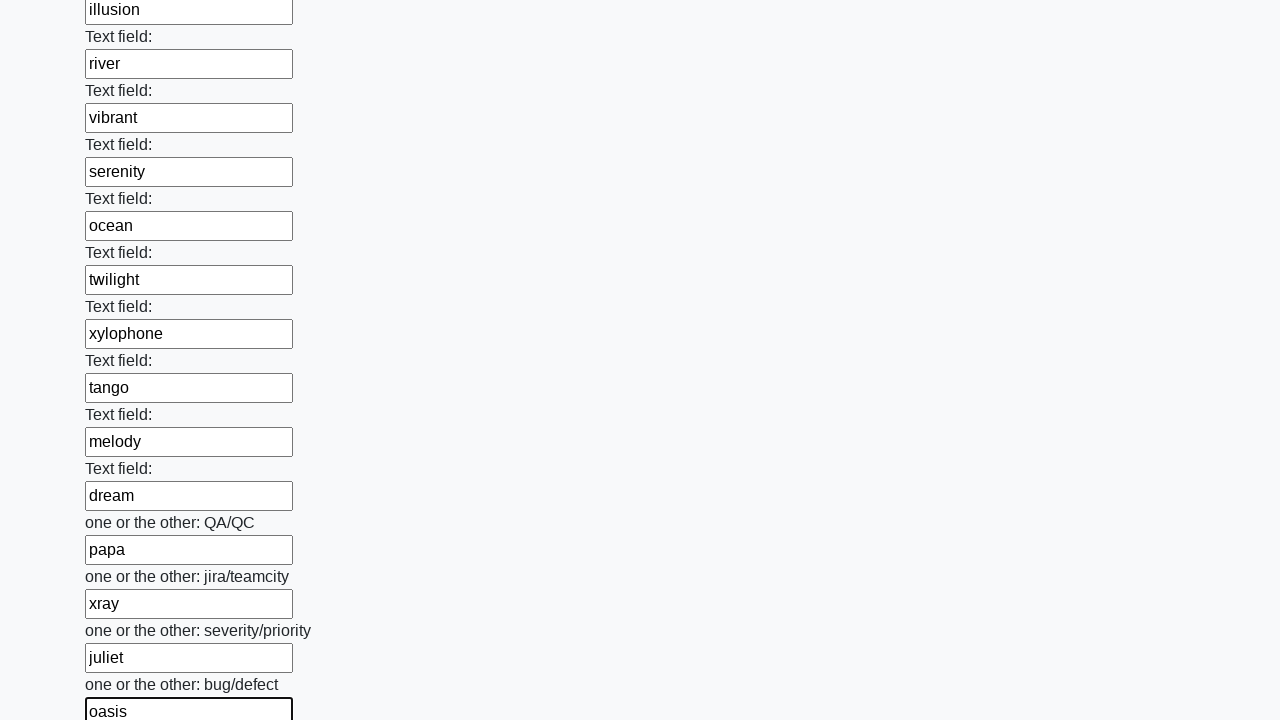

Filled a text input field with 'tiger' on input[type='text'] >> nth=91
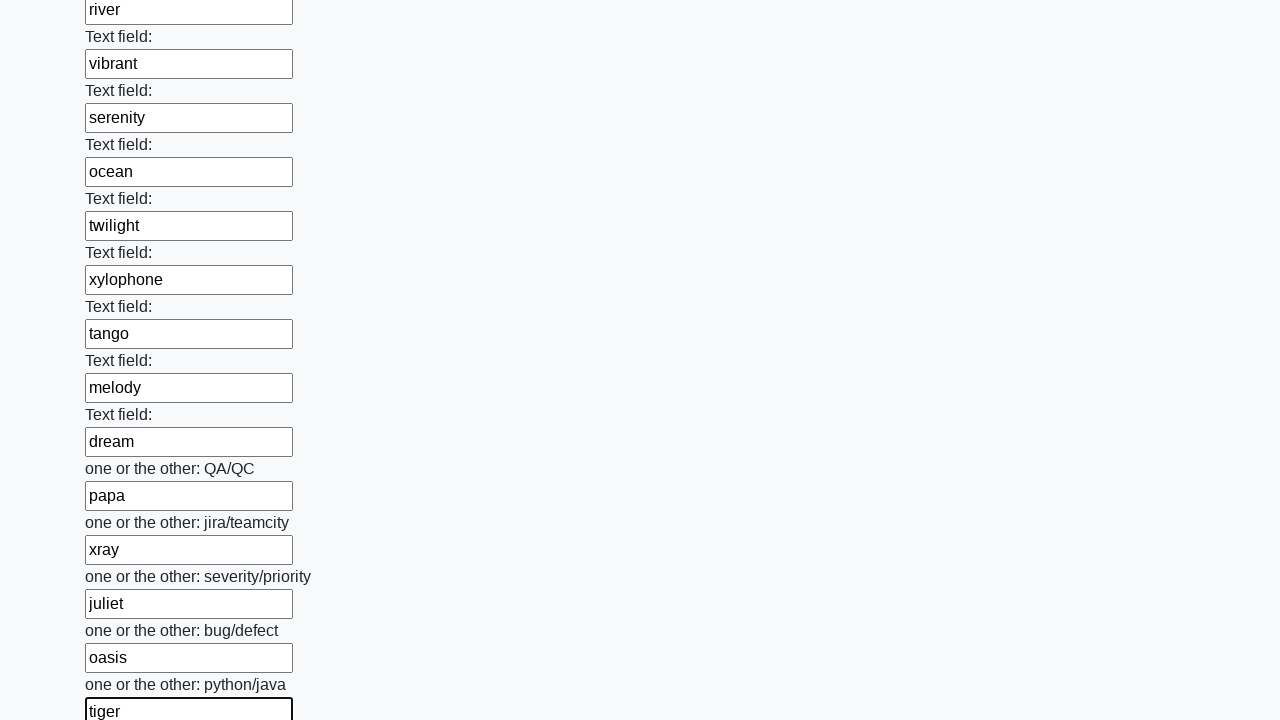

Filled a text input field with 'infinity' on input[type='text'] >> nth=92
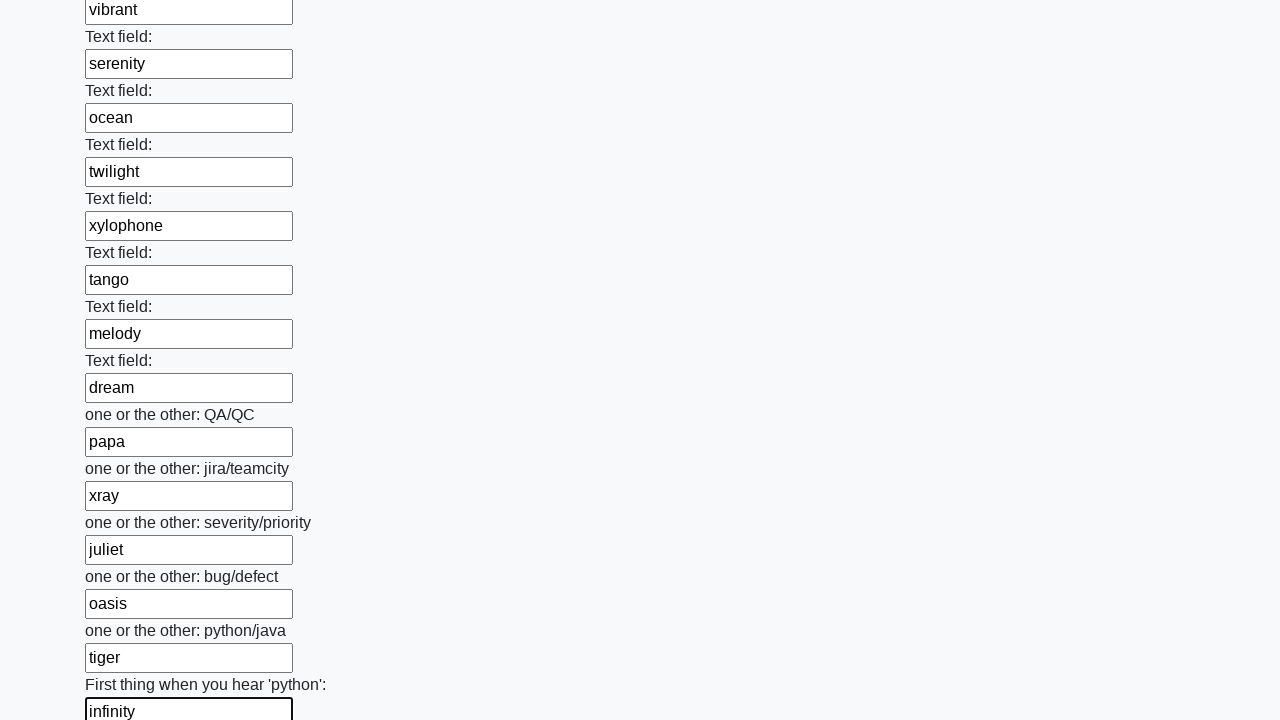

Filled a text input field with 'zulu' on input[type='text'] >> nth=93
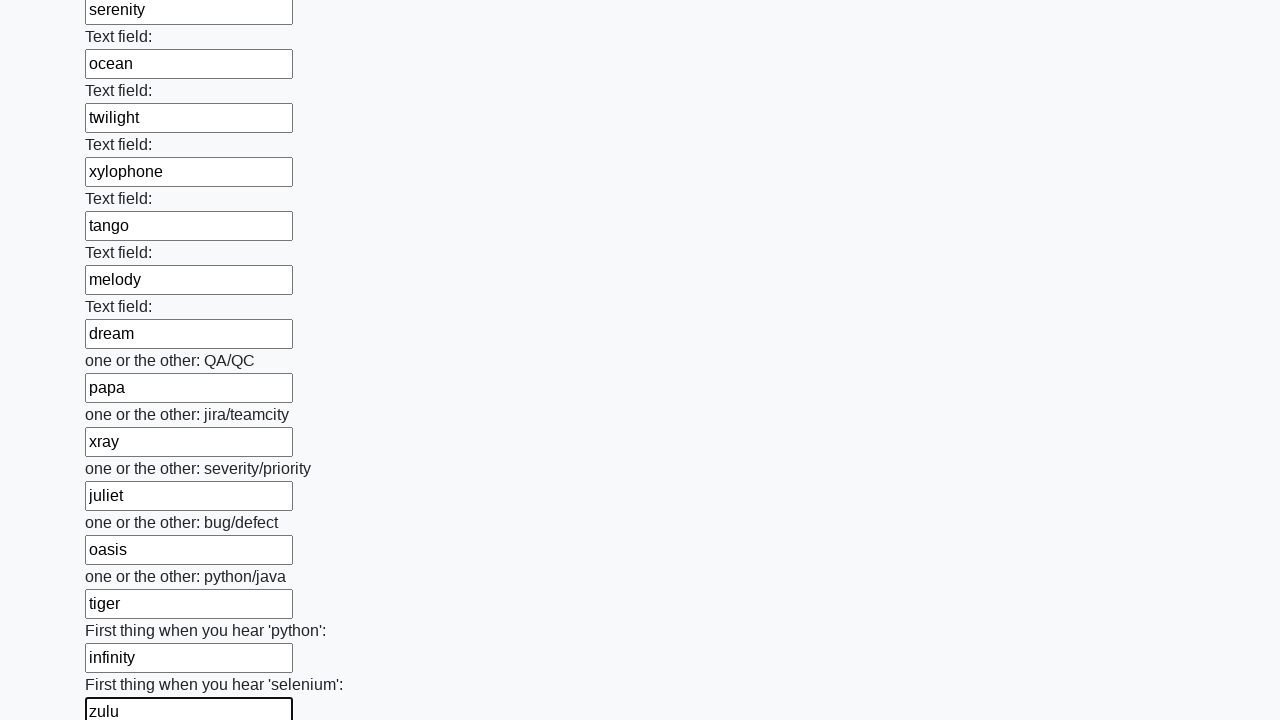

Filled a text input field with 'amethyst' on input[type='text'] >> nth=94
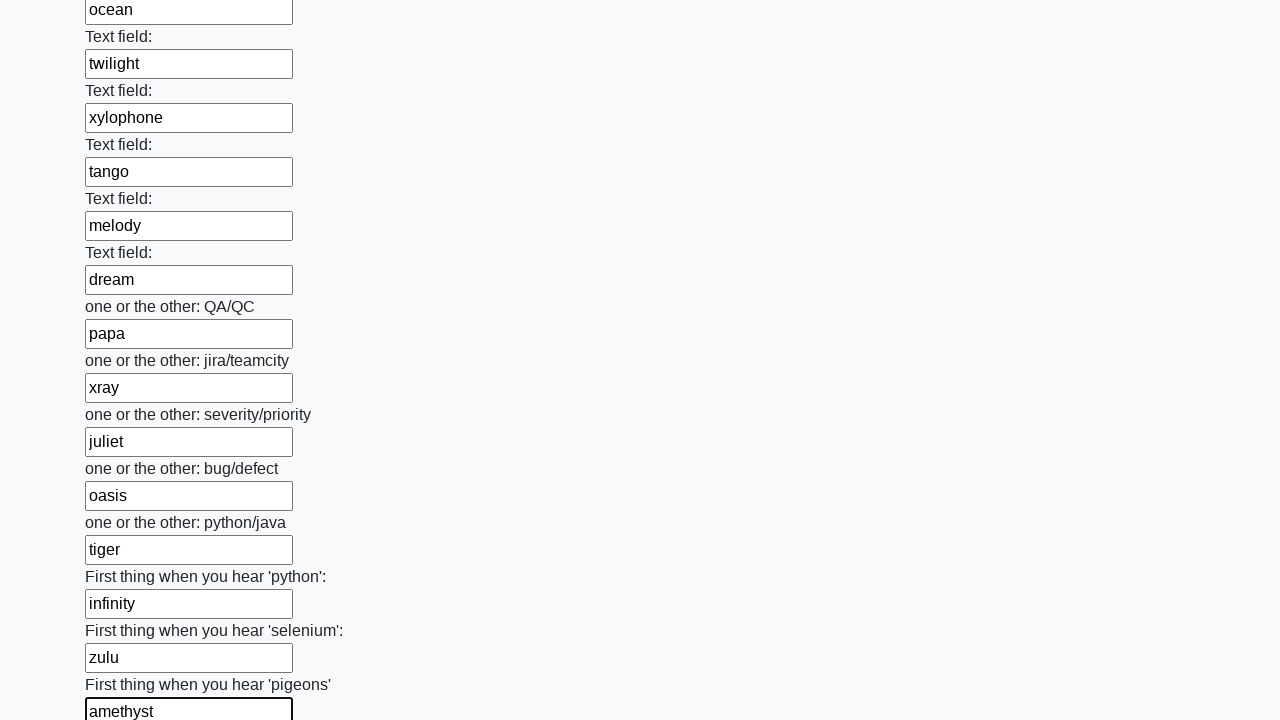

Filled a text input field with 'sierra' on input[type='text'] >> nth=95
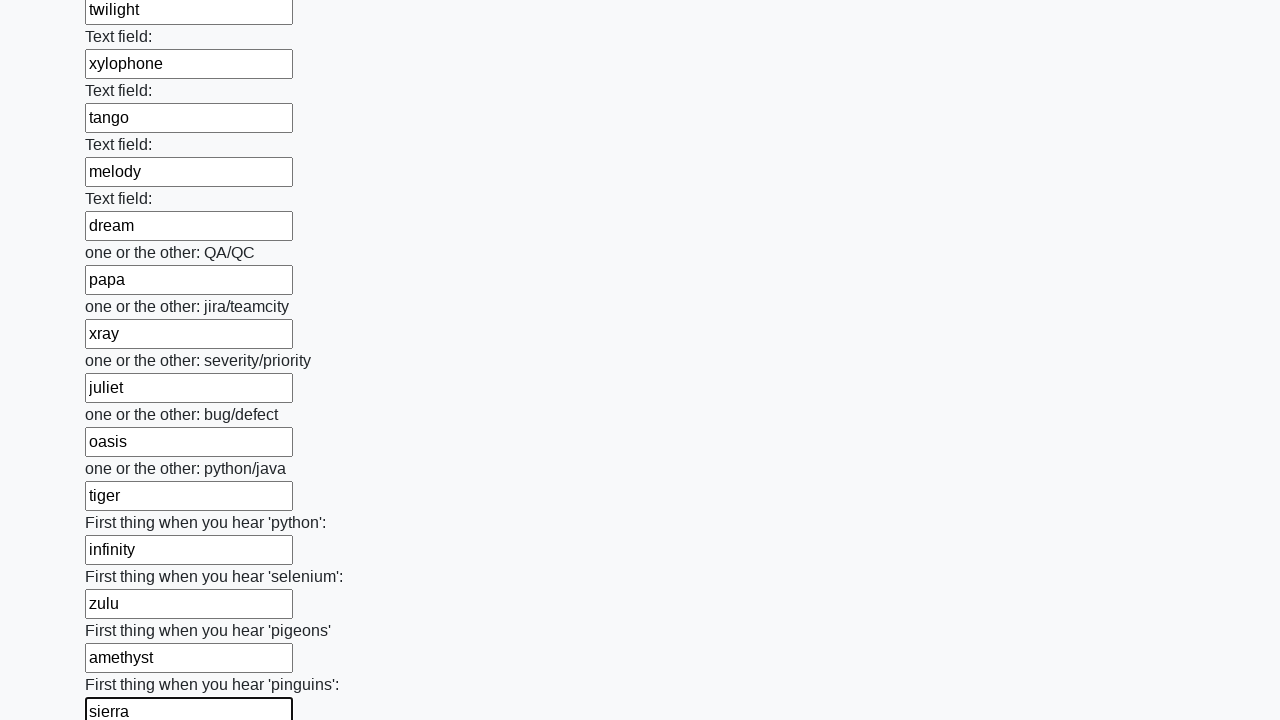

Filled a text input field with 'mountain' on input[type='text'] >> nth=96
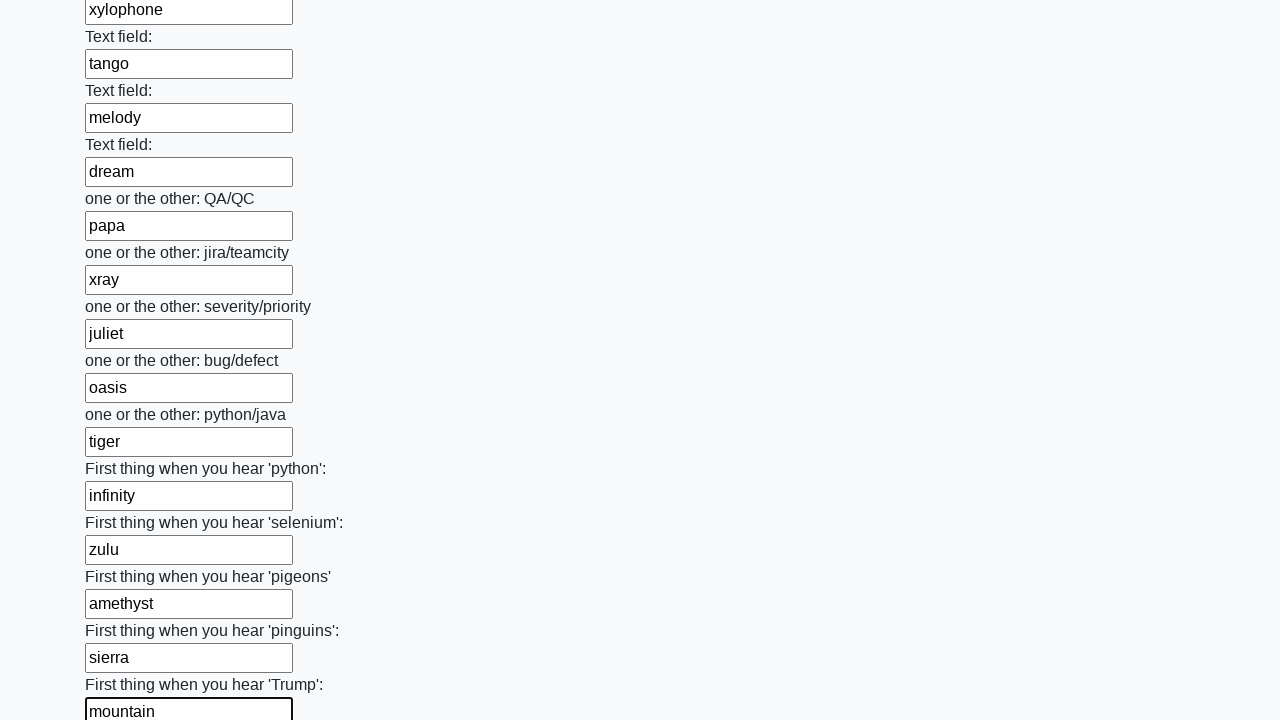

Filled a text input field with 'oasis' on input[type='text'] >> nth=97
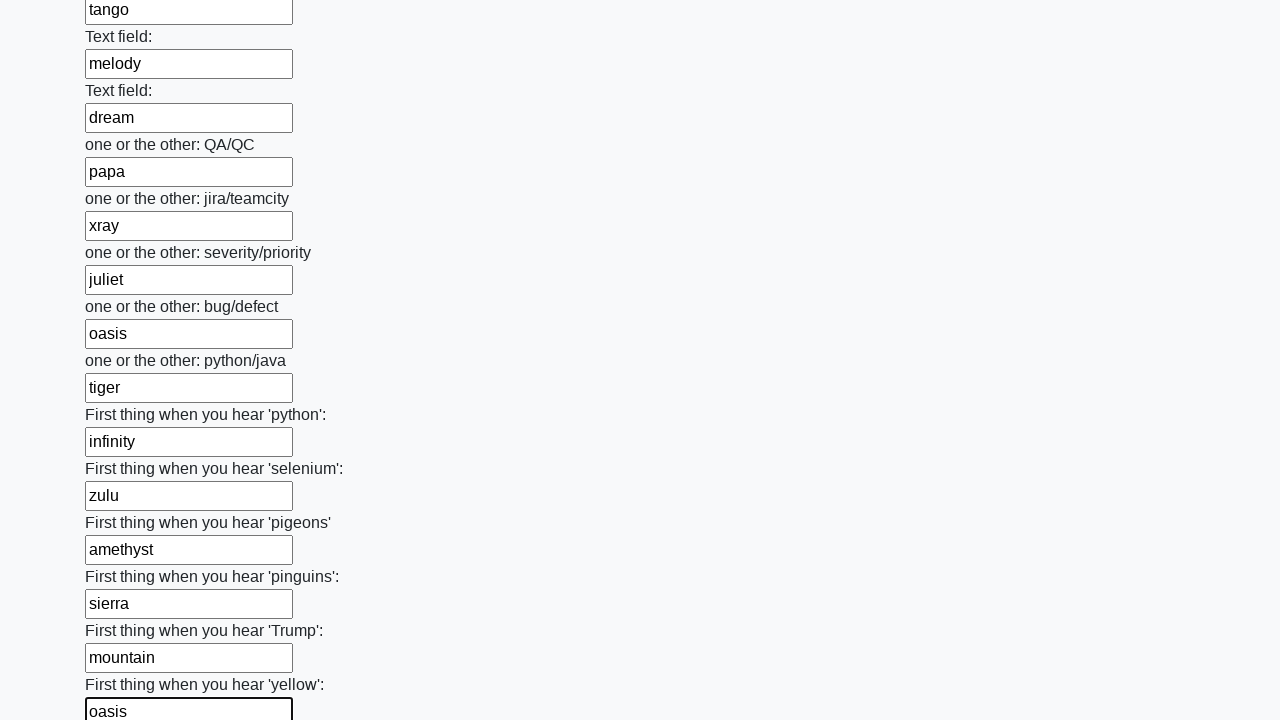

Filled a text input field with 'fountain' on input[type='text'] >> nth=98
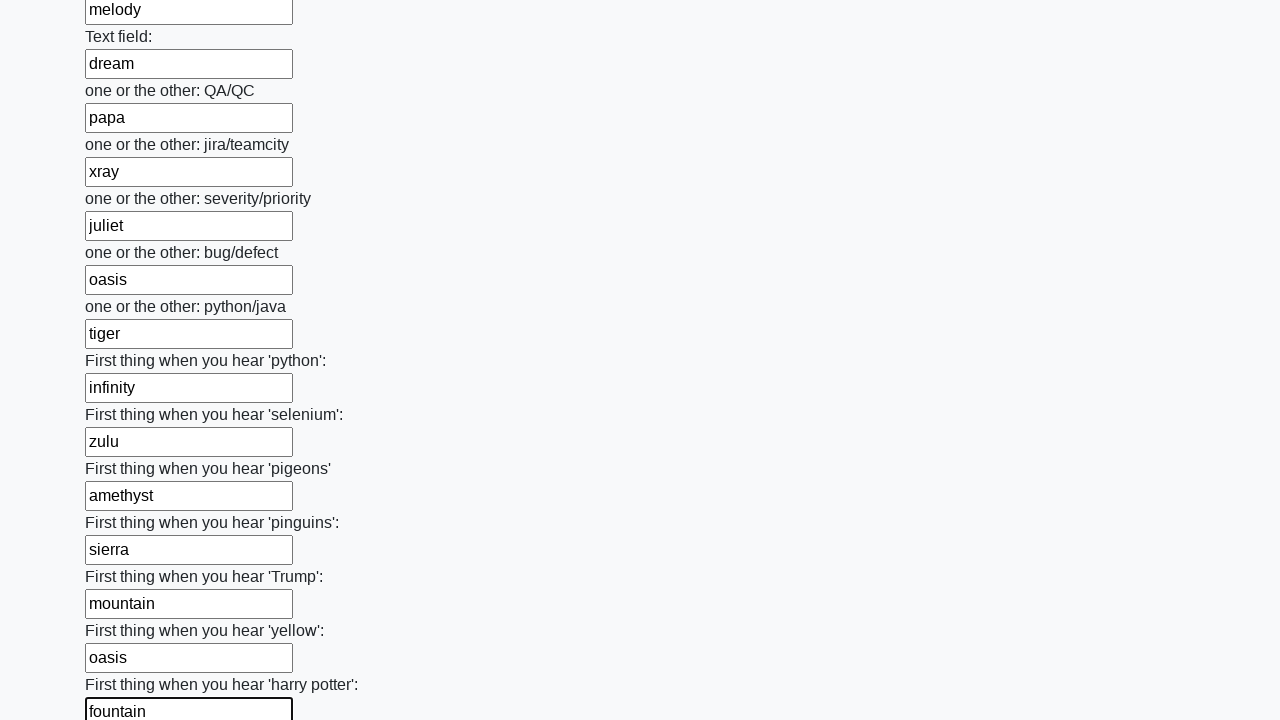

Filled a text input field with 'illusion' on input[type='text'] >> nth=99
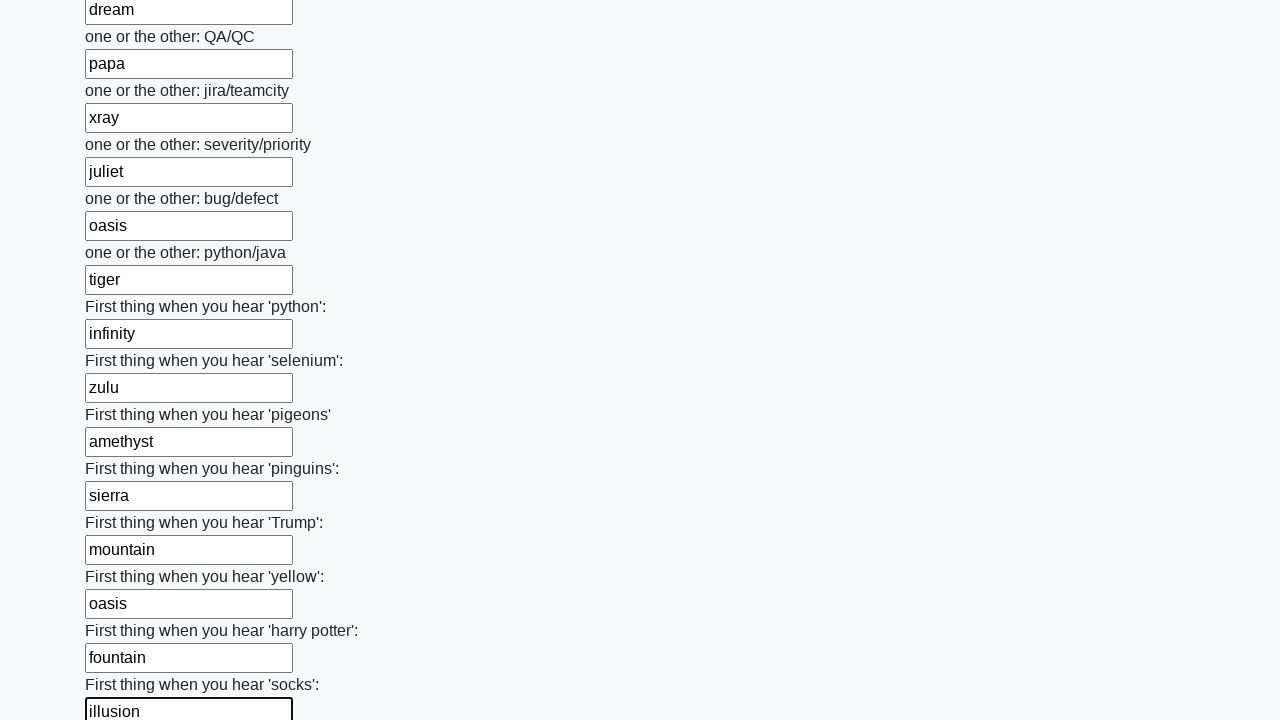

Clicked the submit button to submit the form at (123, 611) on button.btn.btn-default
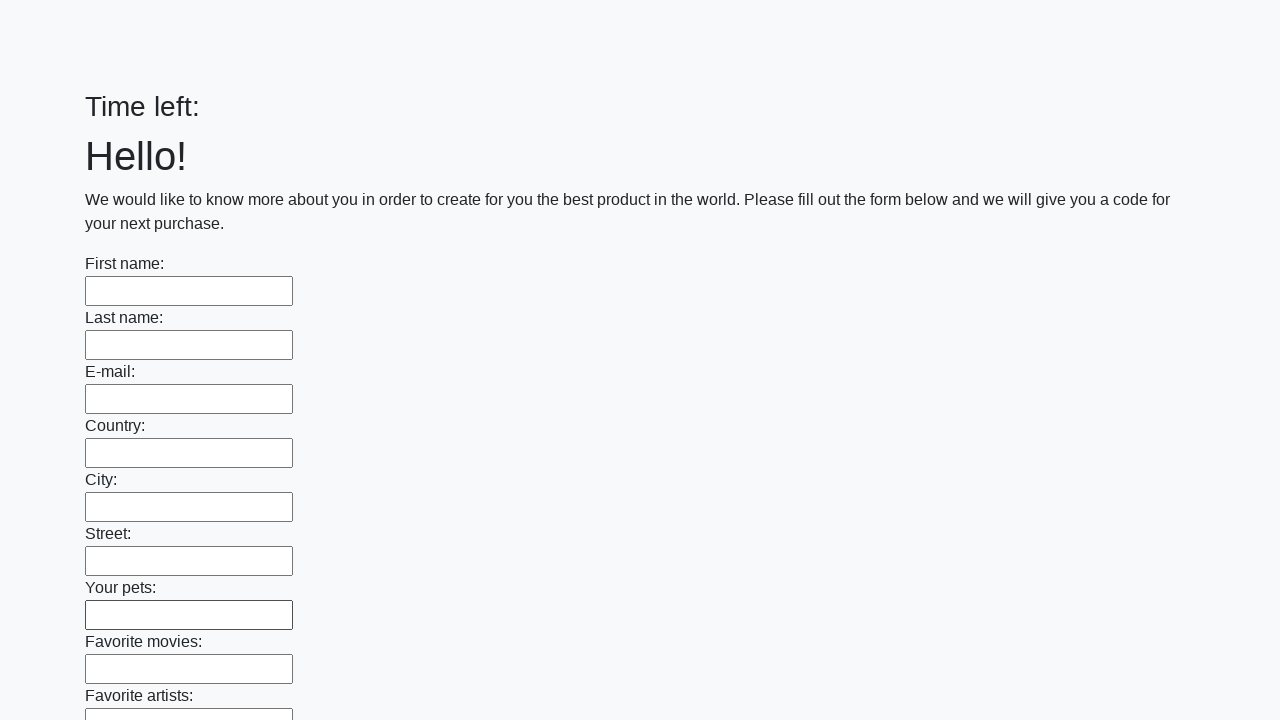

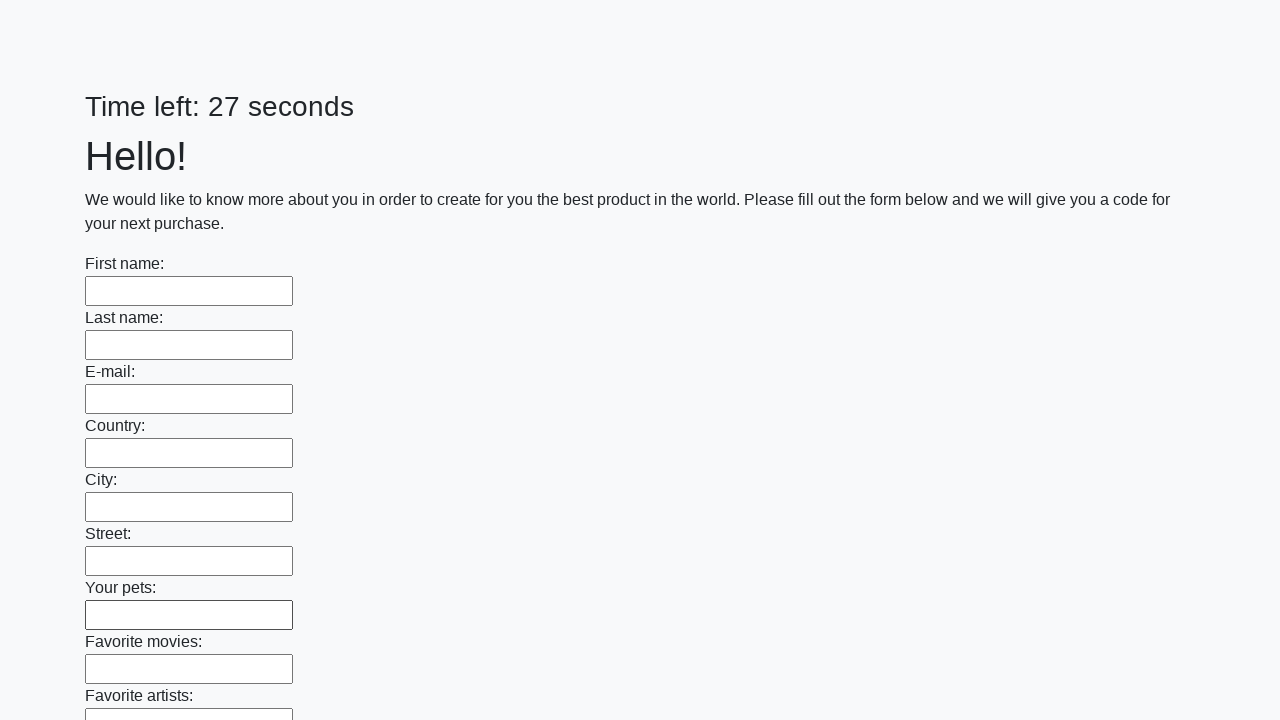